Tests filling a large form by entering text into all input fields and clicking the submit button

Starting URL: http://suninjuly.github.io/huge_form.html

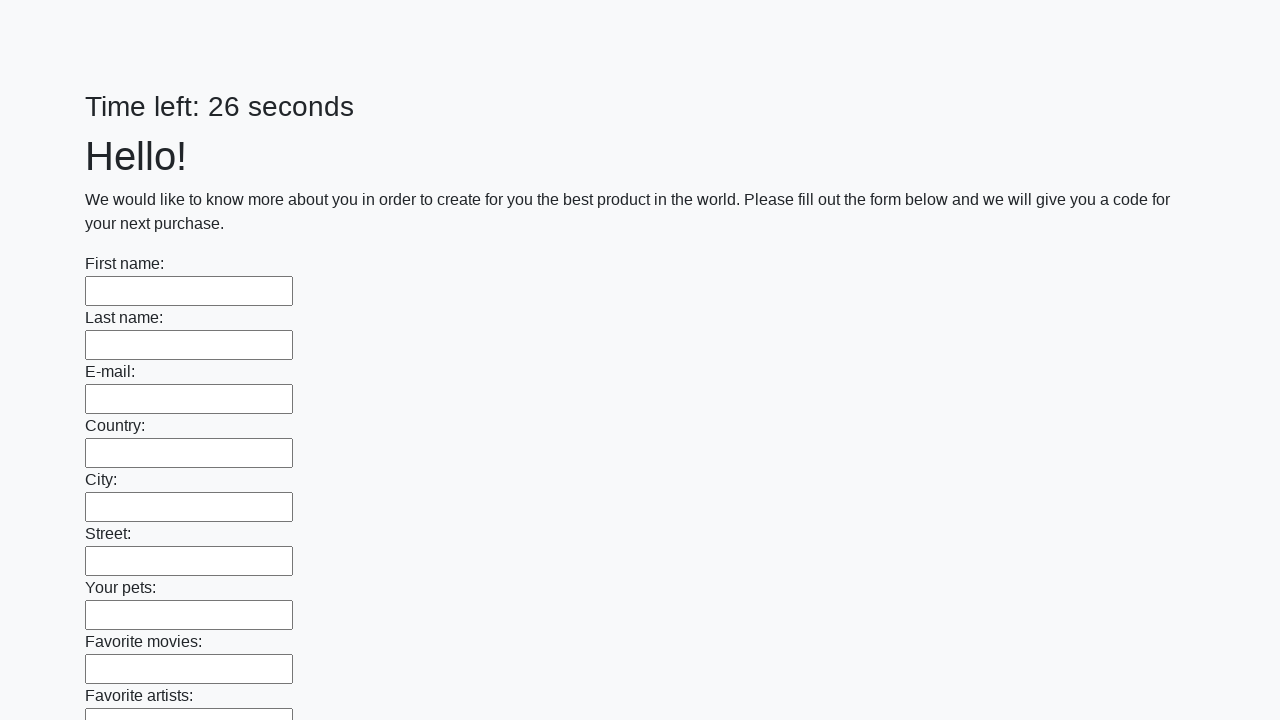

Filled input field with 'Мой ответ' on input >> nth=0
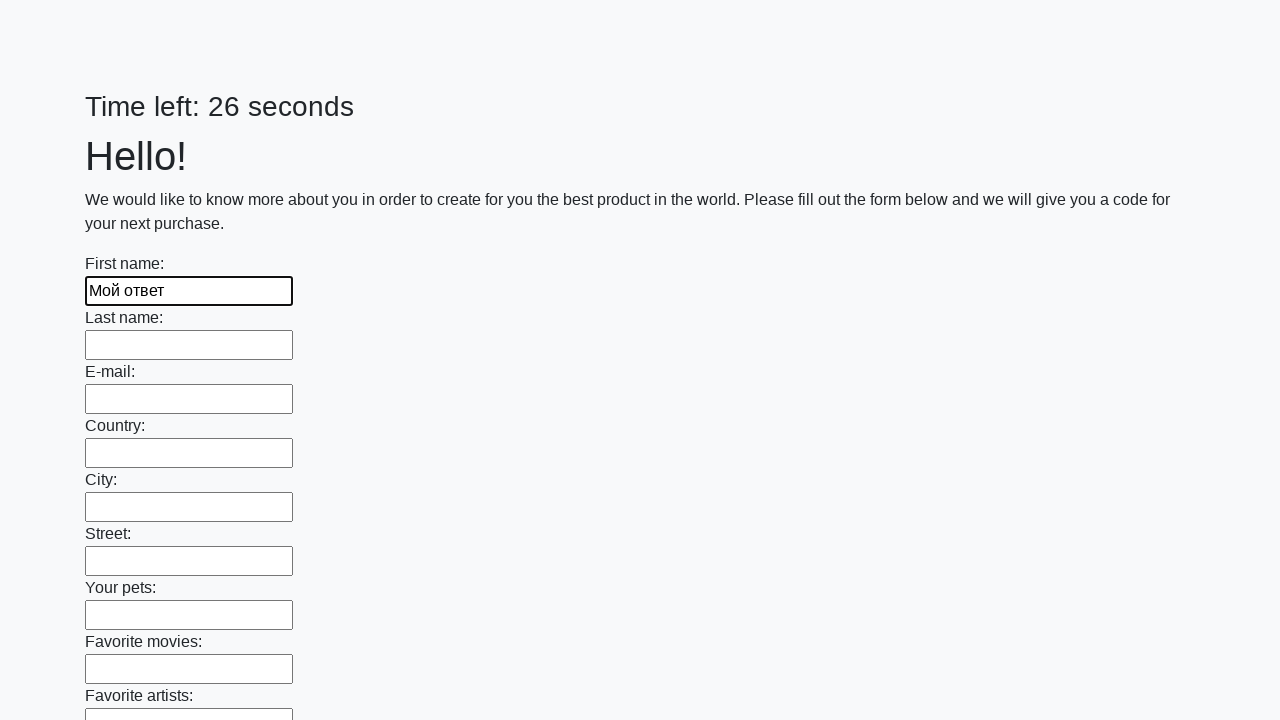

Filled input field with 'Мой ответ' on input >> nth=1
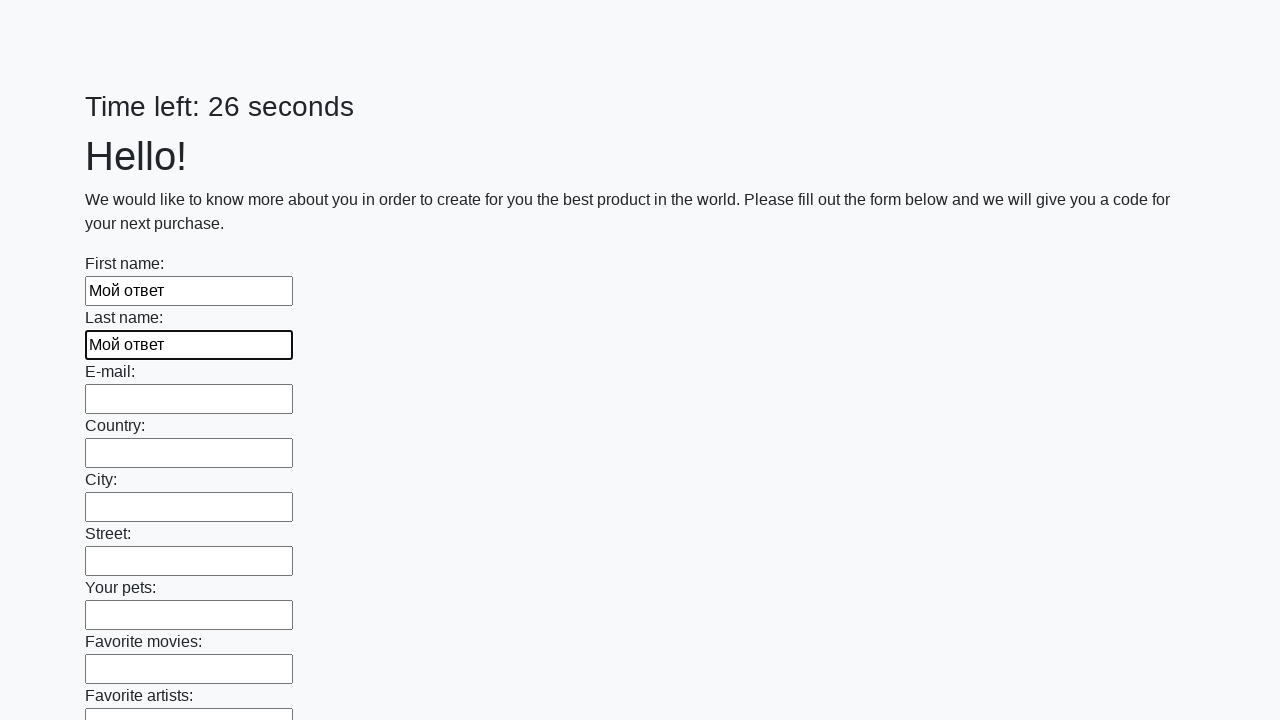

Filled input field with 'Мой ответ' on input >> nth=2
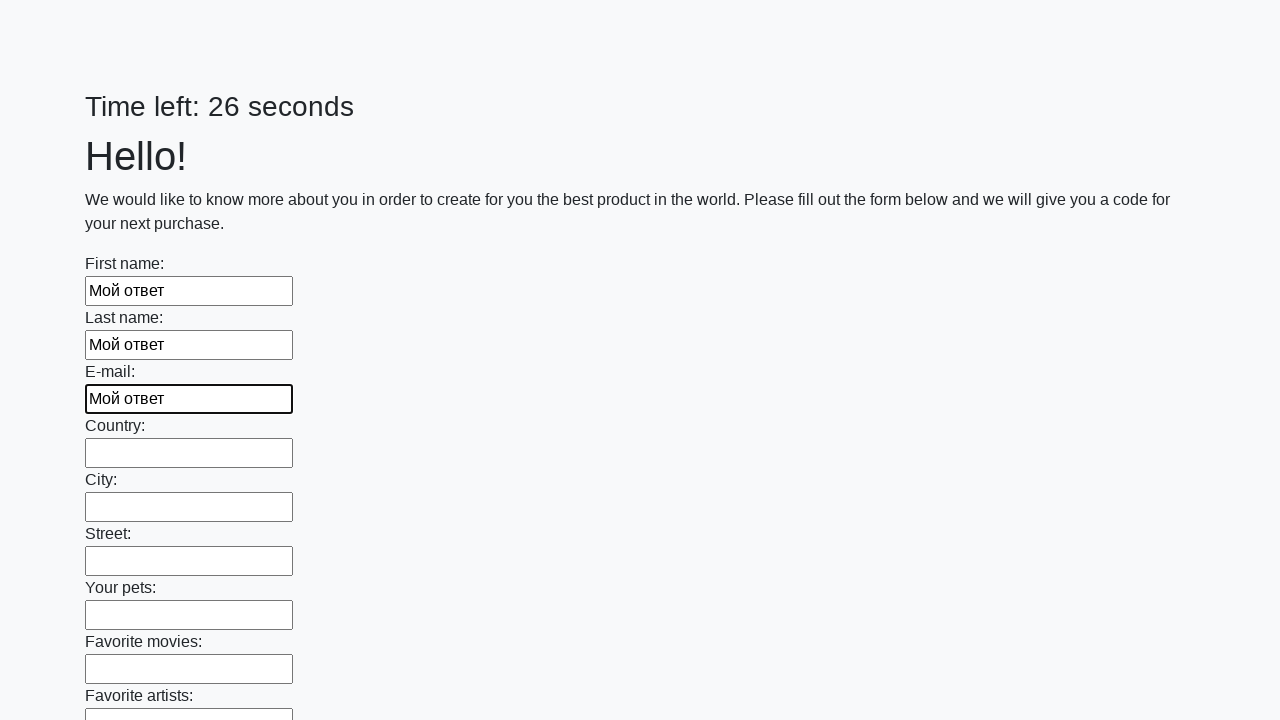

Filled input field with 'Мой ответ' on input >> nth=3
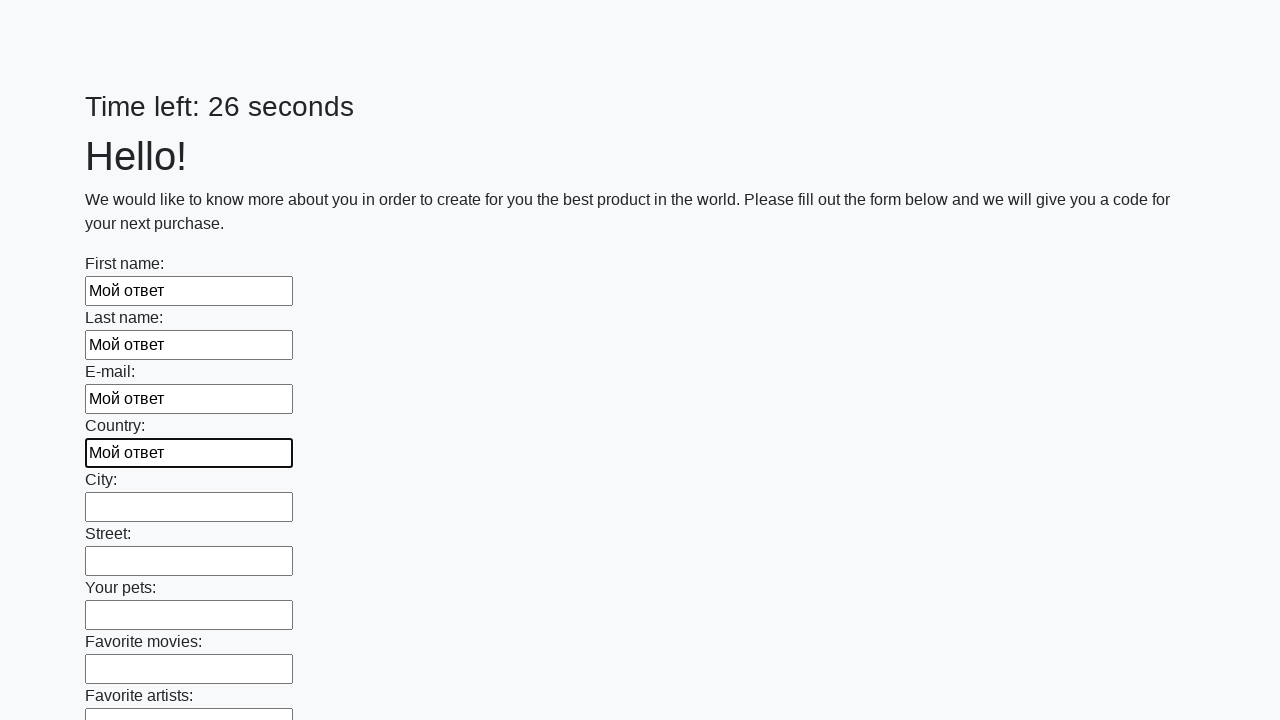

Filled input field with 'Мой ответ' on input >> nth=4
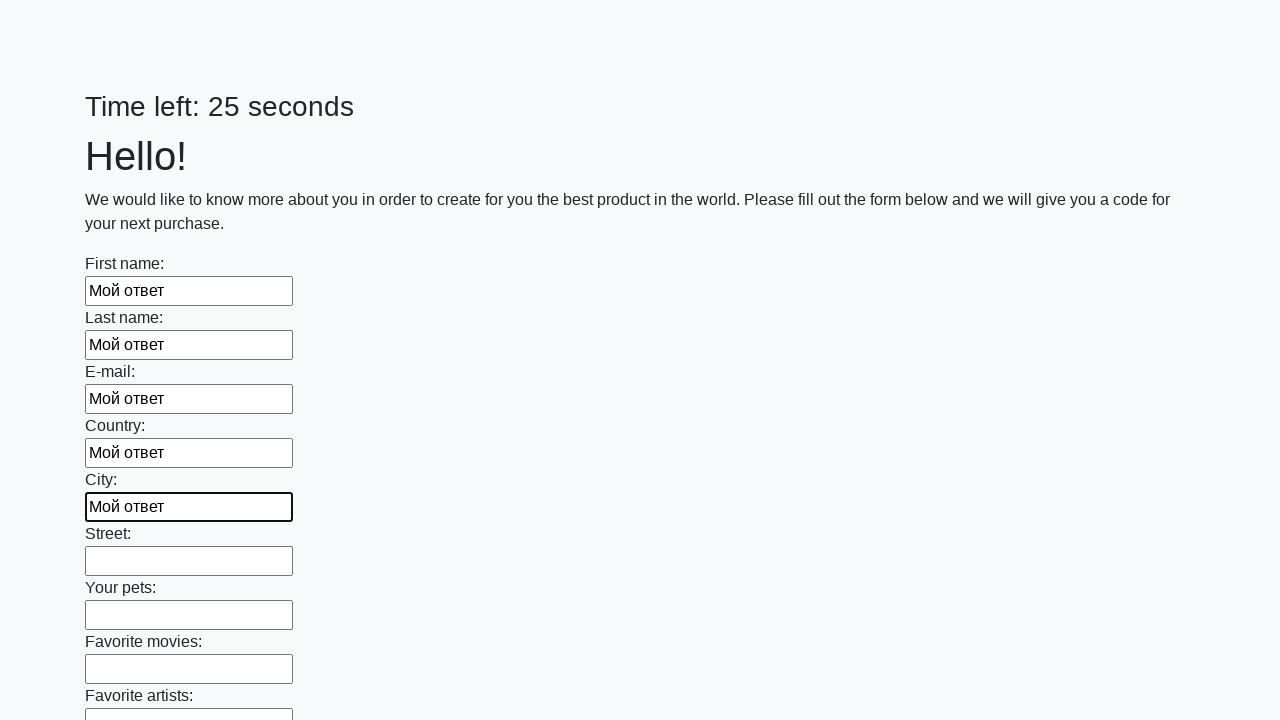

Filled input field with 'Мой ответ' on input >> nth=5
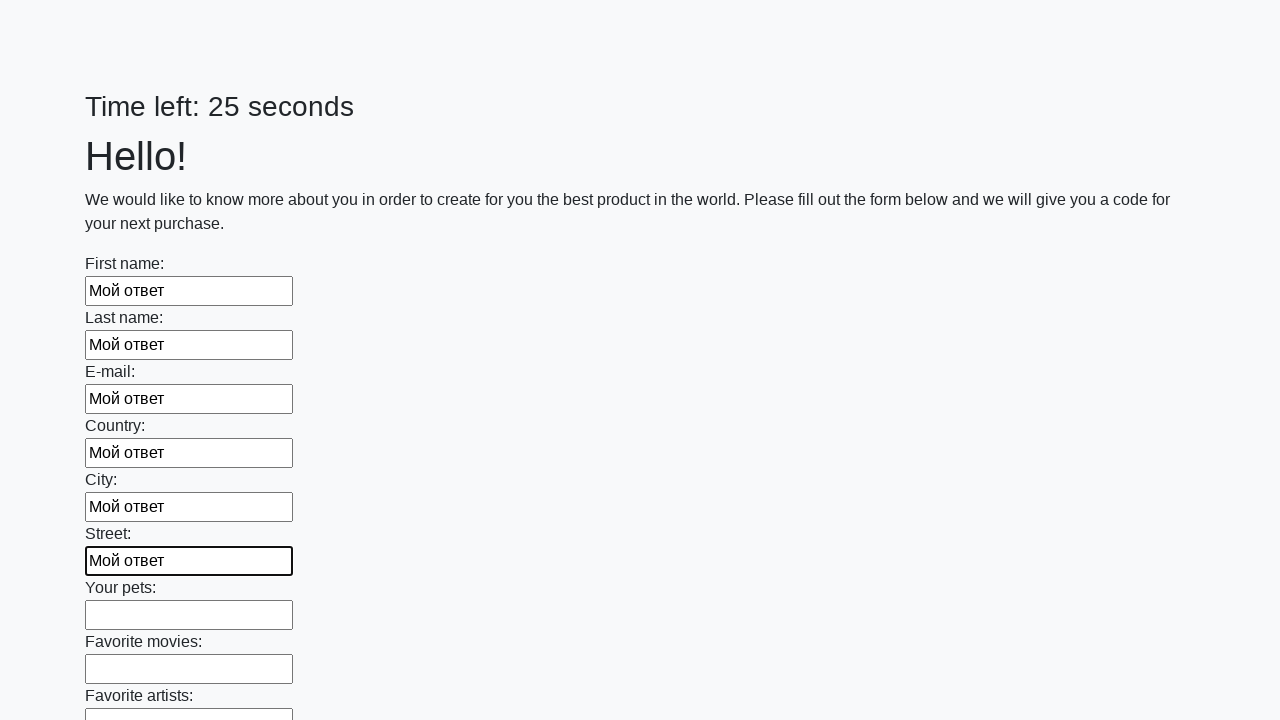

Filled input field with 'Мой ответ' on input >> nth=6
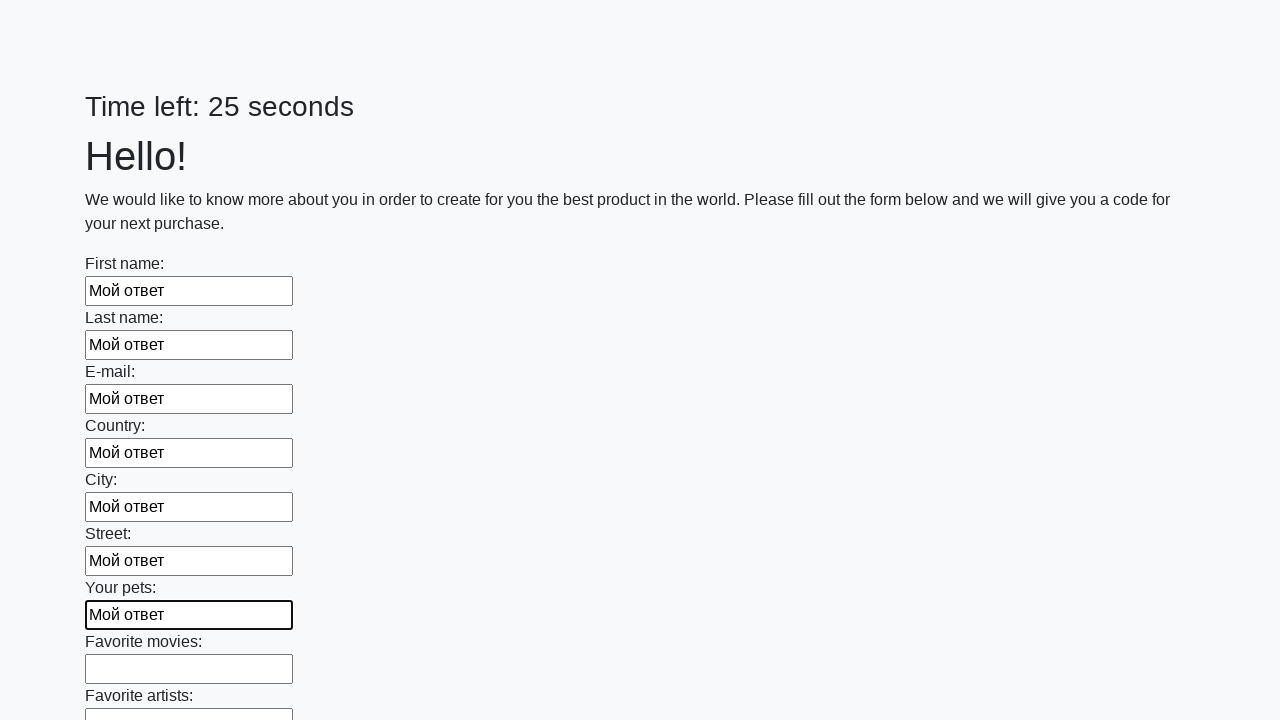

Filled input field with 'Мой ответ' on input >> nth=7
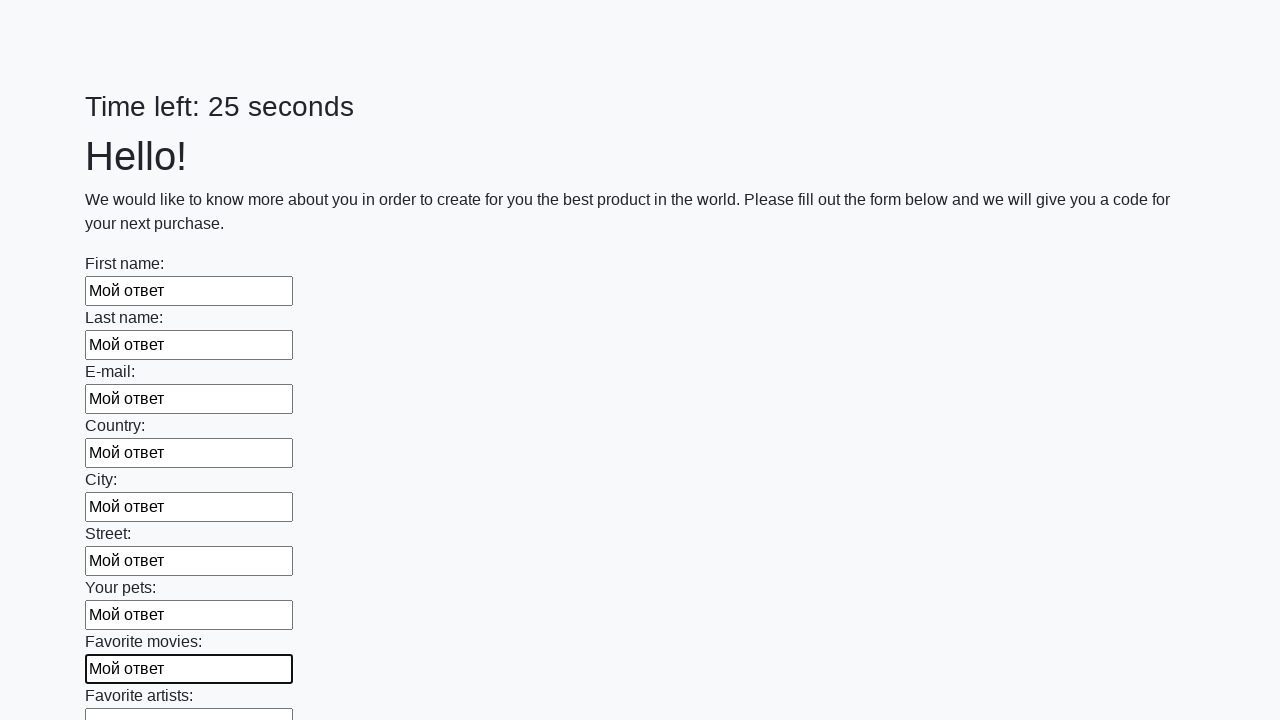

Filled input field with 'Мой ответ' on input >> nth=8
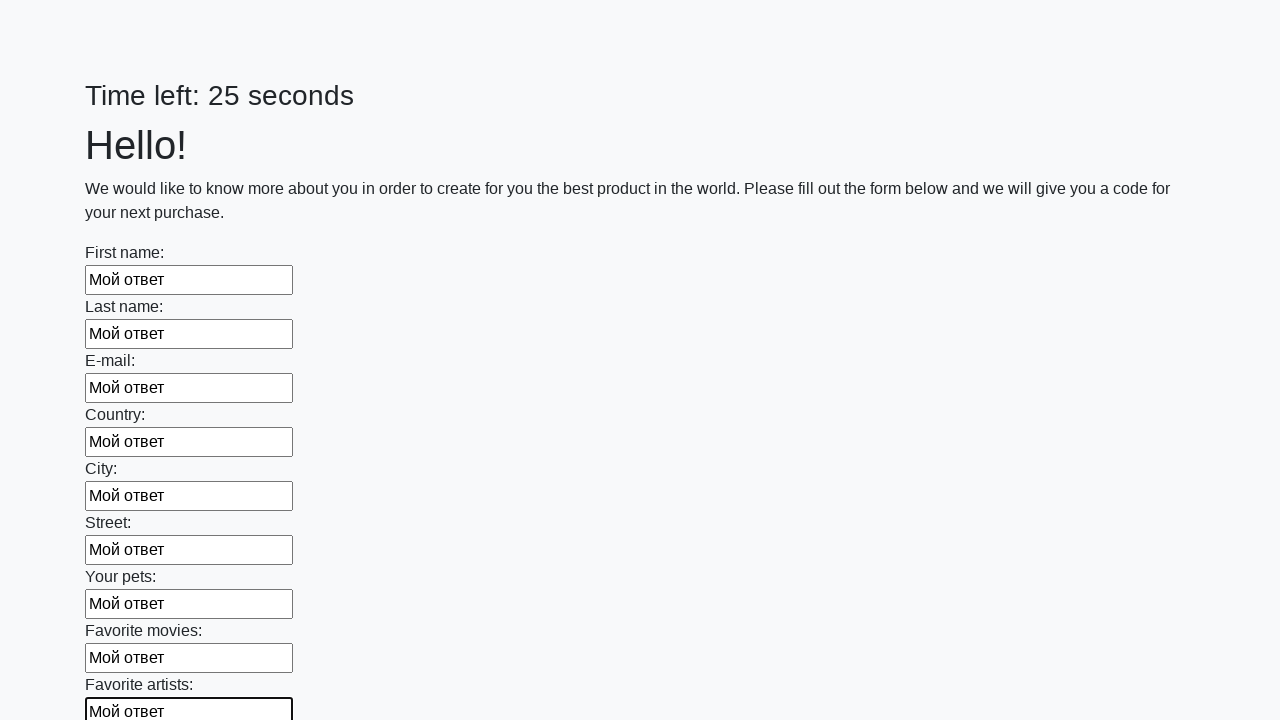

Filled input field with 'Мой ответ' on input >> nth=9
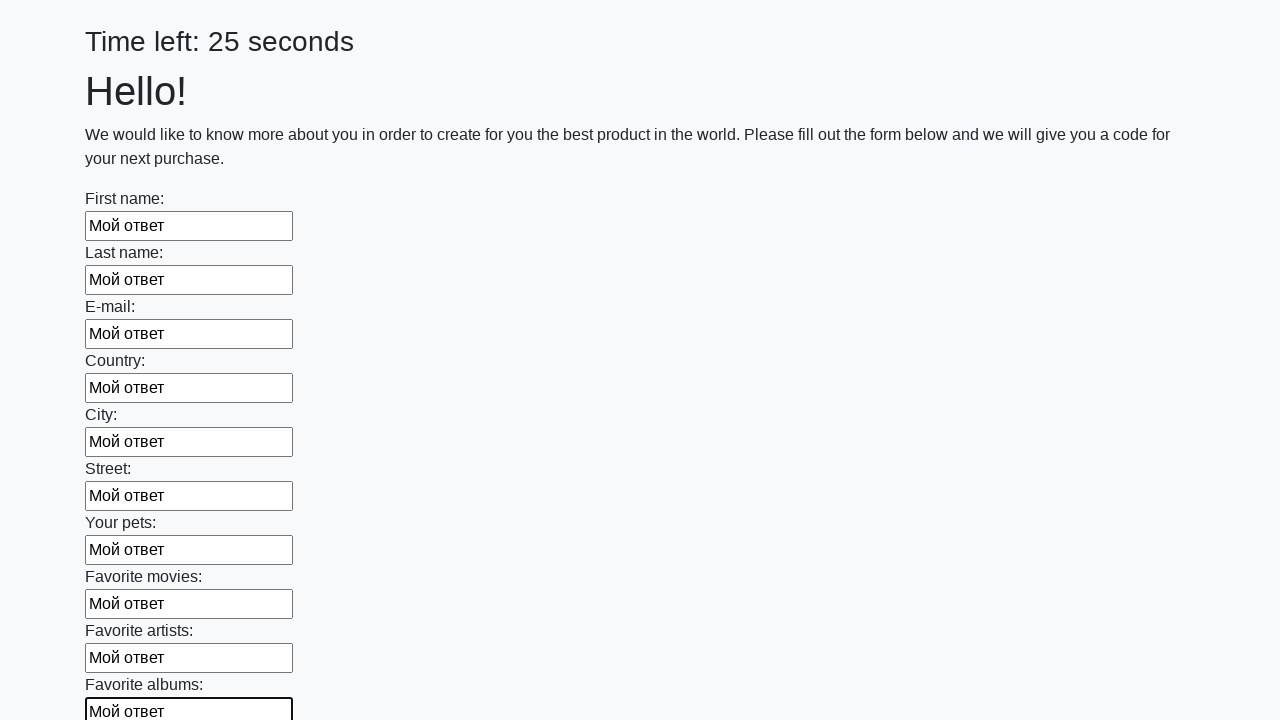

Filled input field with 'Мой ответ' on input >> nth=10
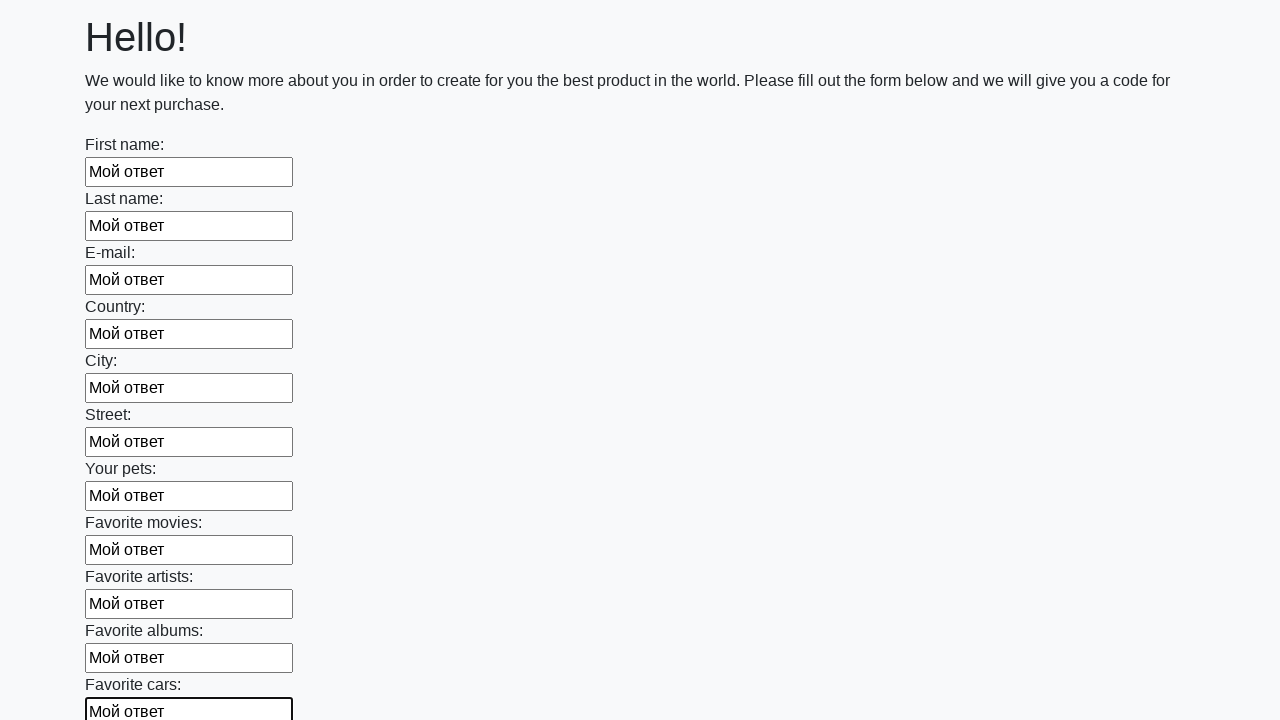

Filled input field with 'Мой ответ' on input >> nth=11
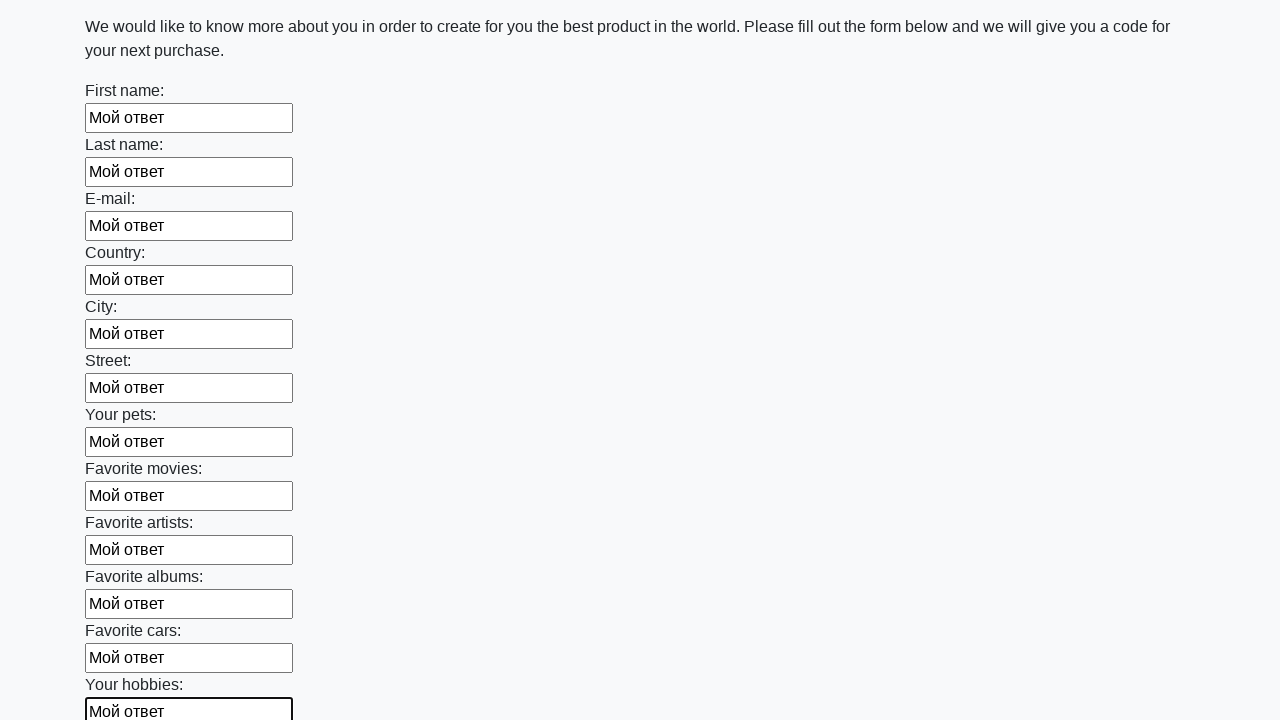

Filled input field with 'Мой ответ' on input >> nth=12
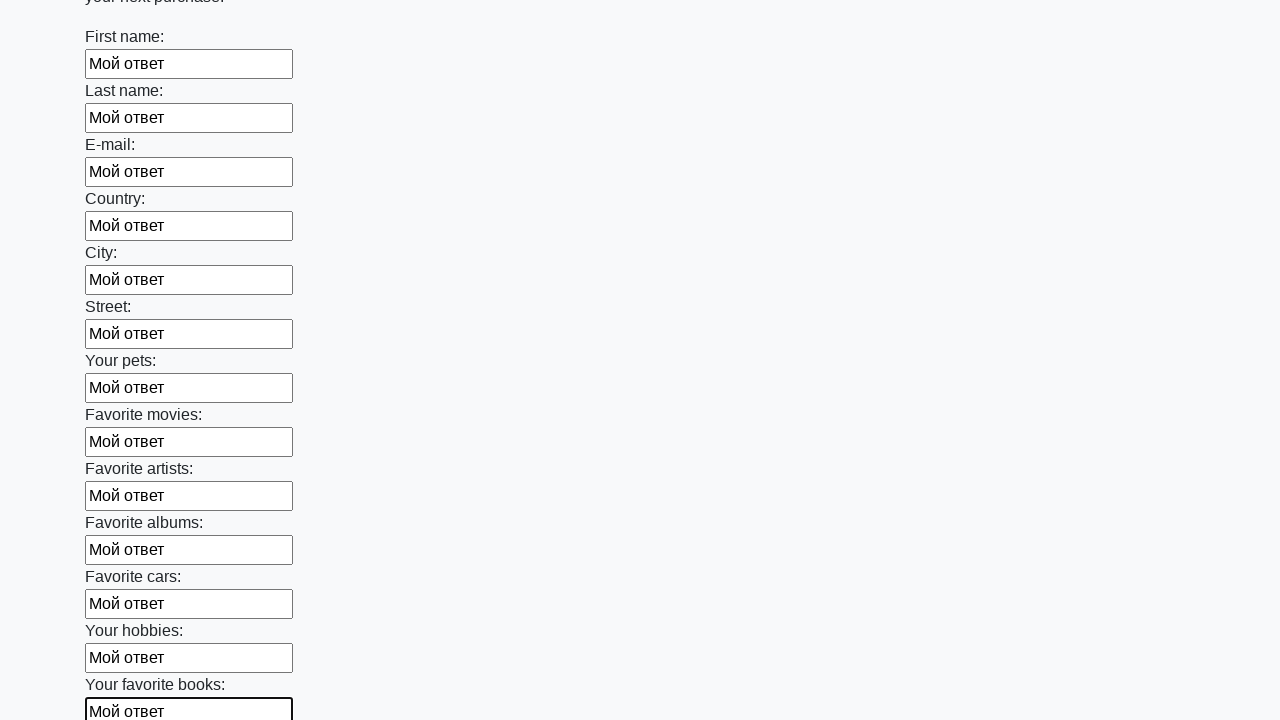

Filled input field with 'Мой ответ' on input >> nth=13
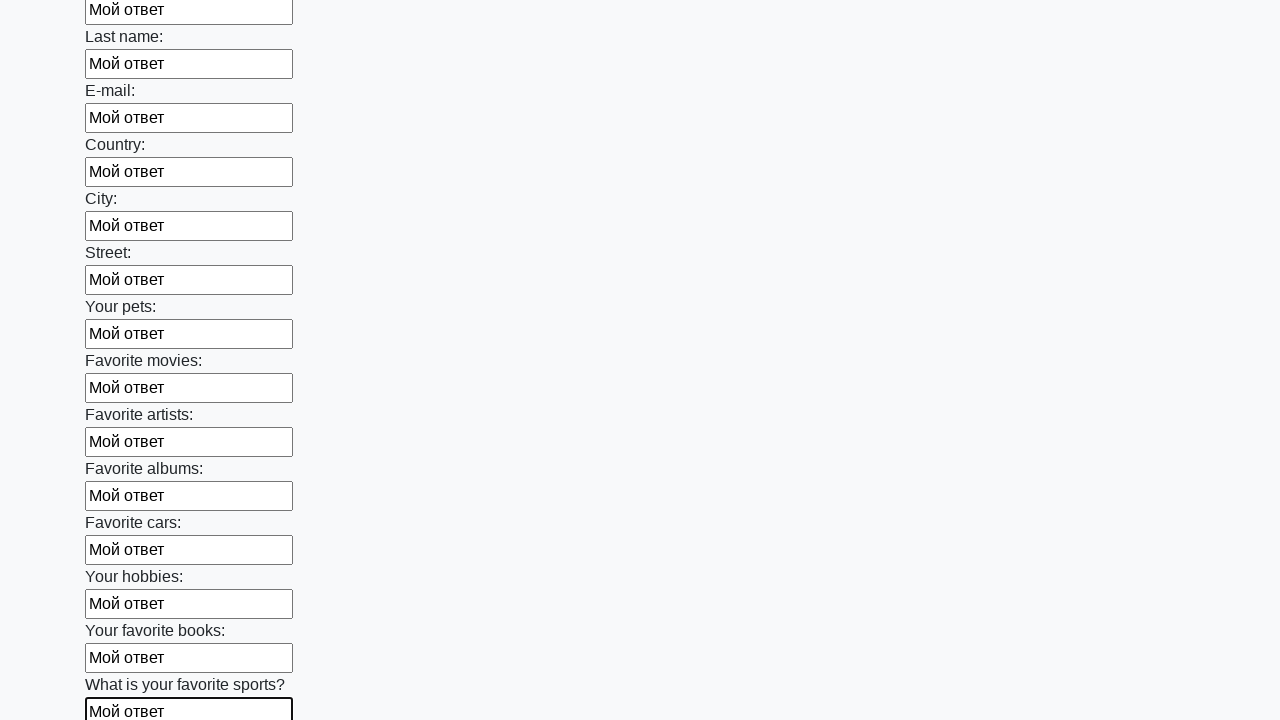

Filled input field with 'Мой ответ' on input >> nth=14
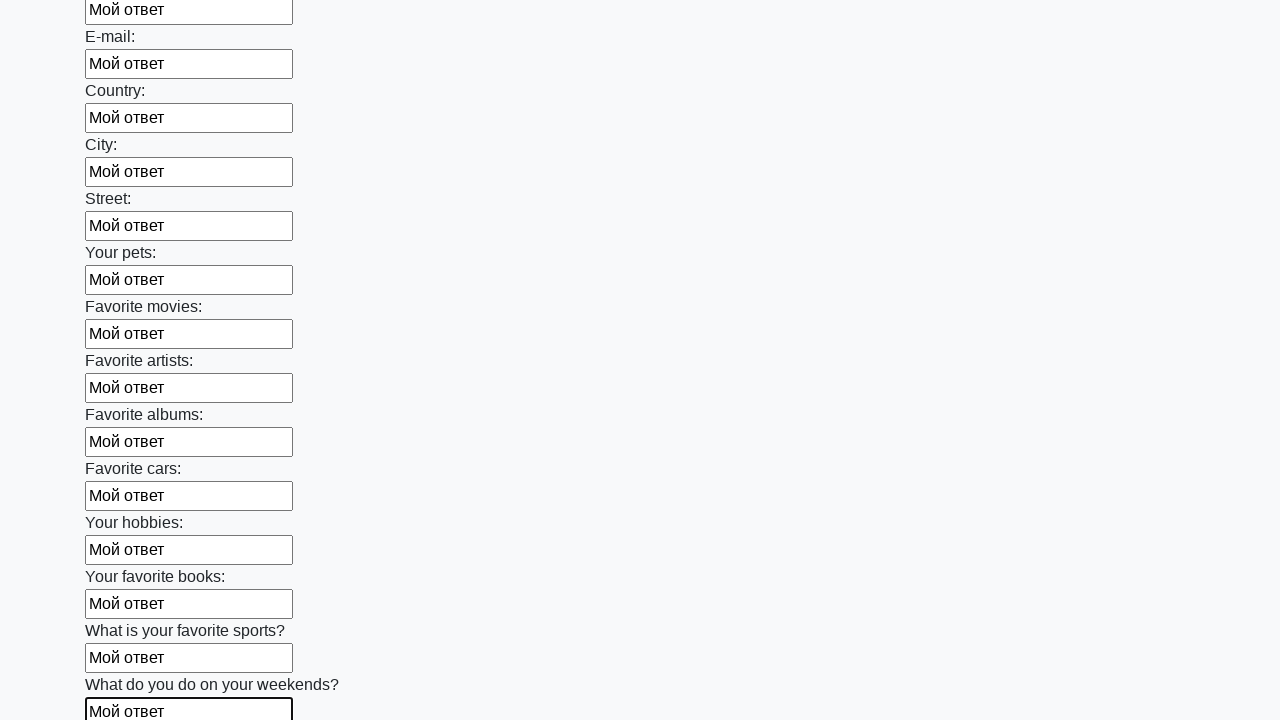

Filled input field with 'Мой ответ' on input >> nth=15
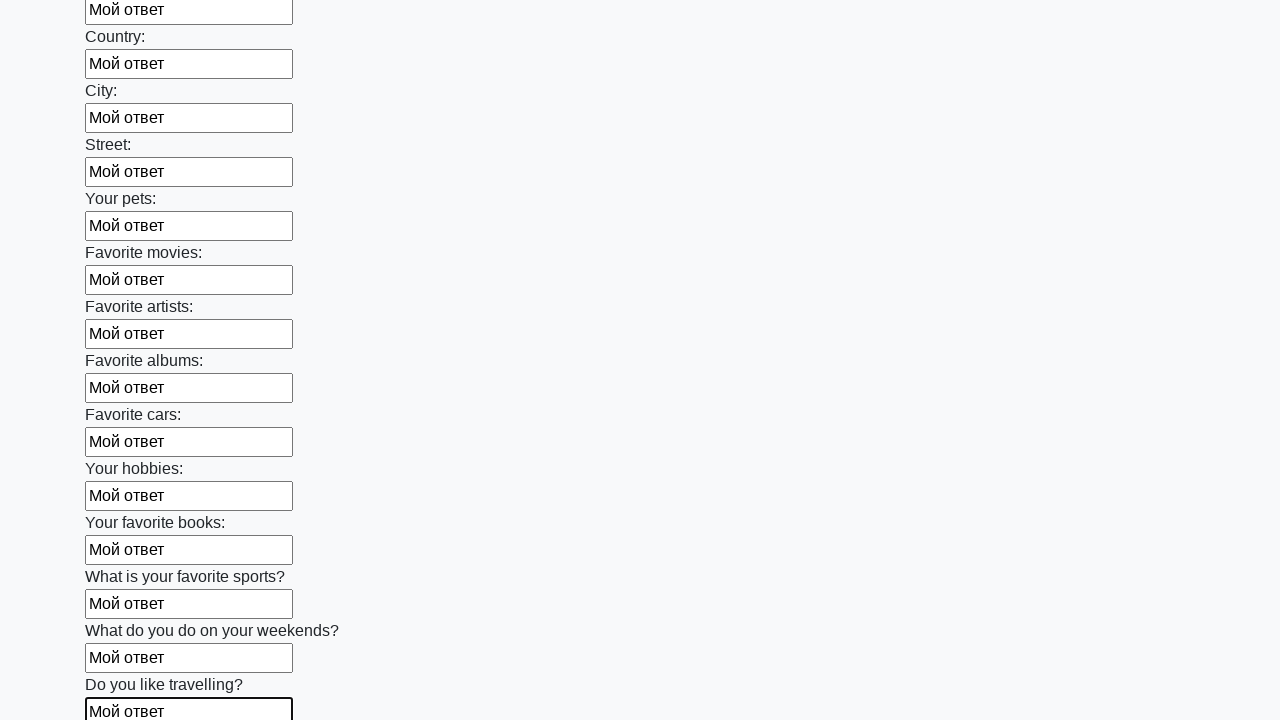

Filled input field with 'Мой ответ' on input >> nth=16
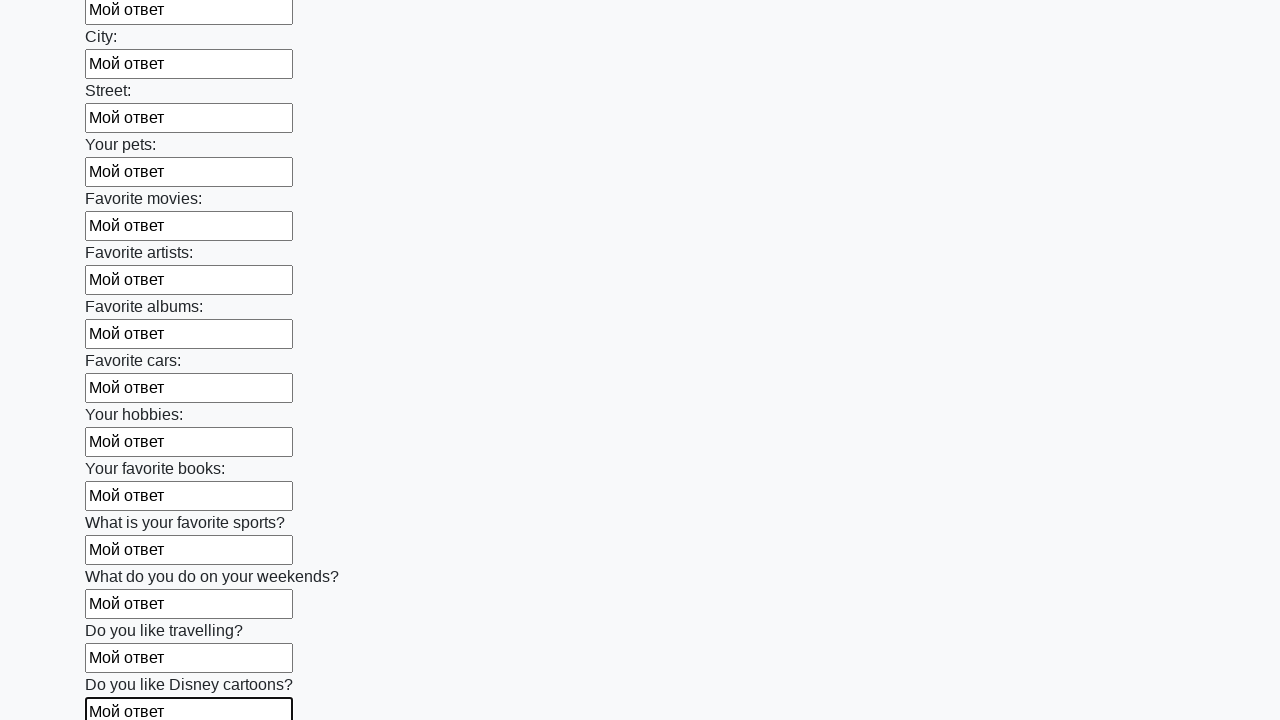

Filled input field with 'Мой ответ' on input >> nth=17
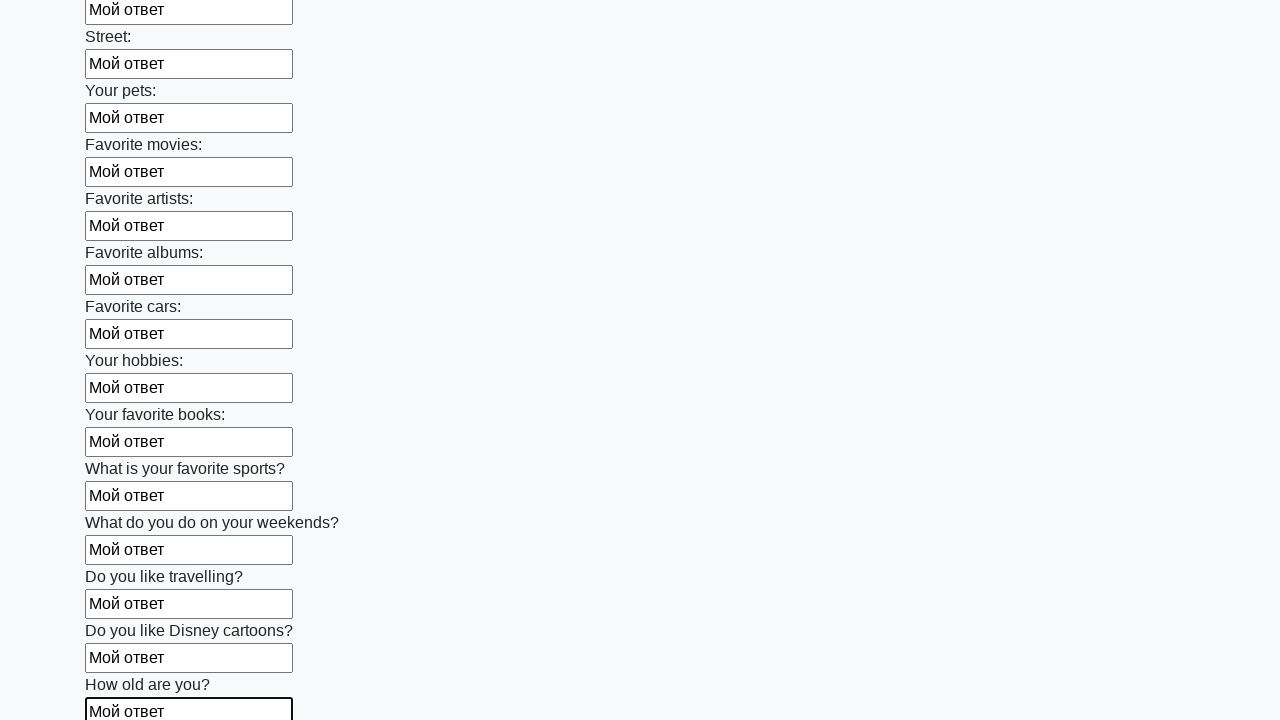

Filled input field with 'Мой ответ' on input >> nth=18
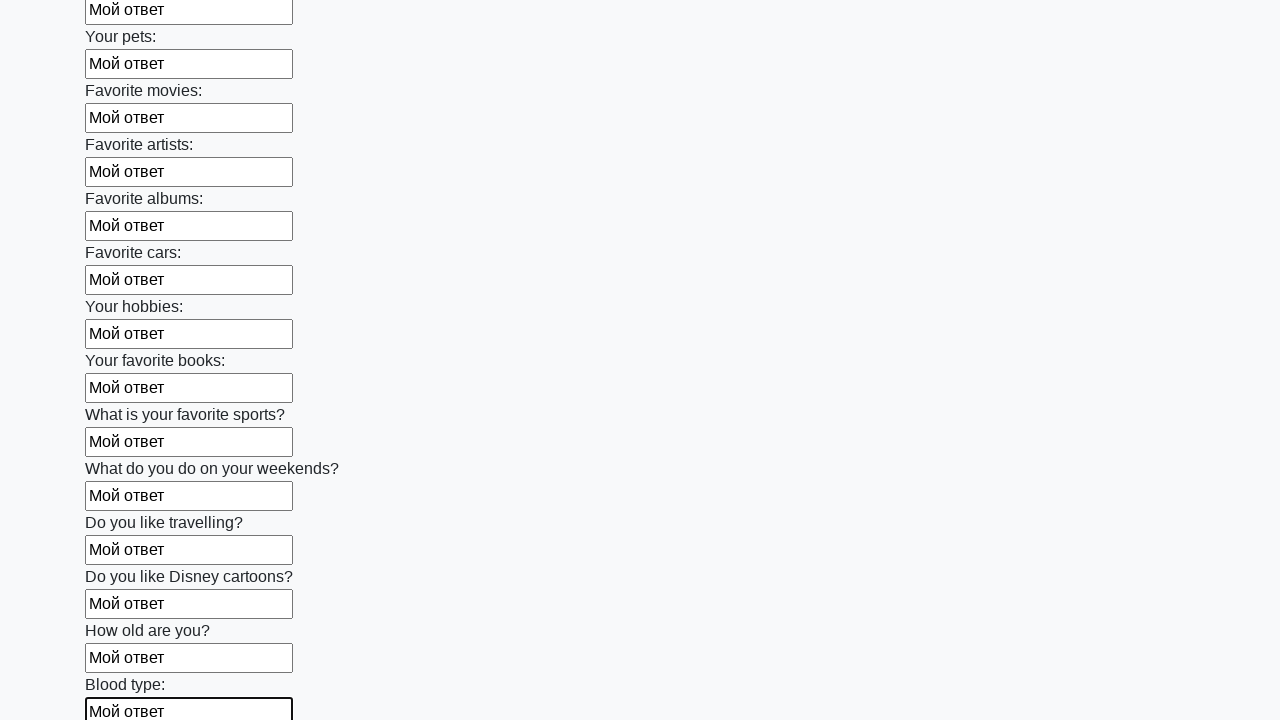

Filled input field with 'Мой ответ' on input >> nth=19
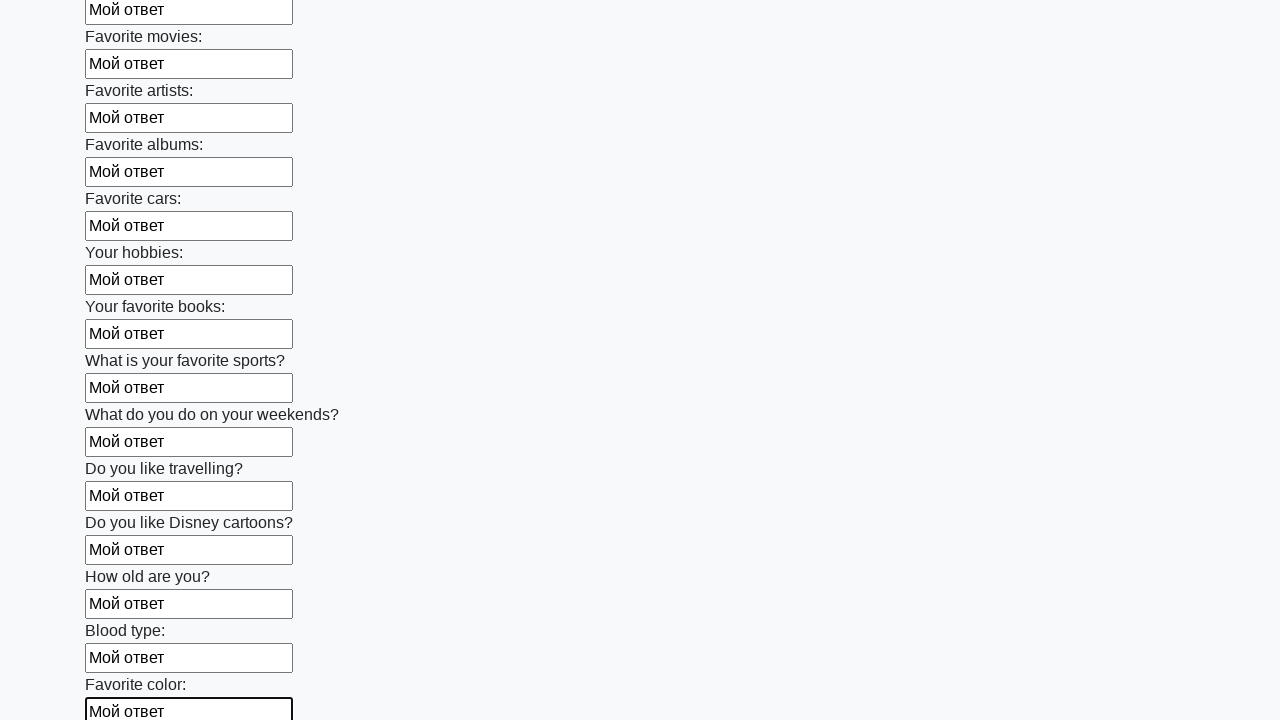

Filled input field with 'Мой ответ' on input >> nth=20
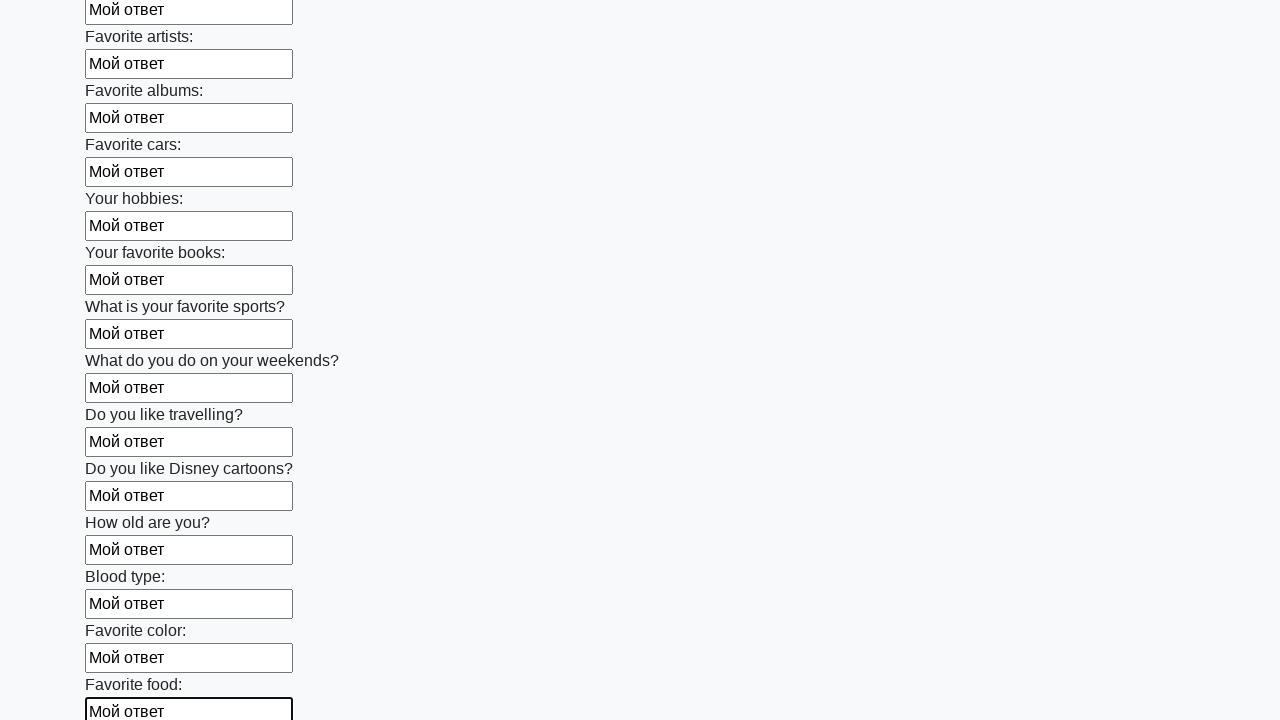

Filled input field with 'Мой ответ' on input >> nth=21
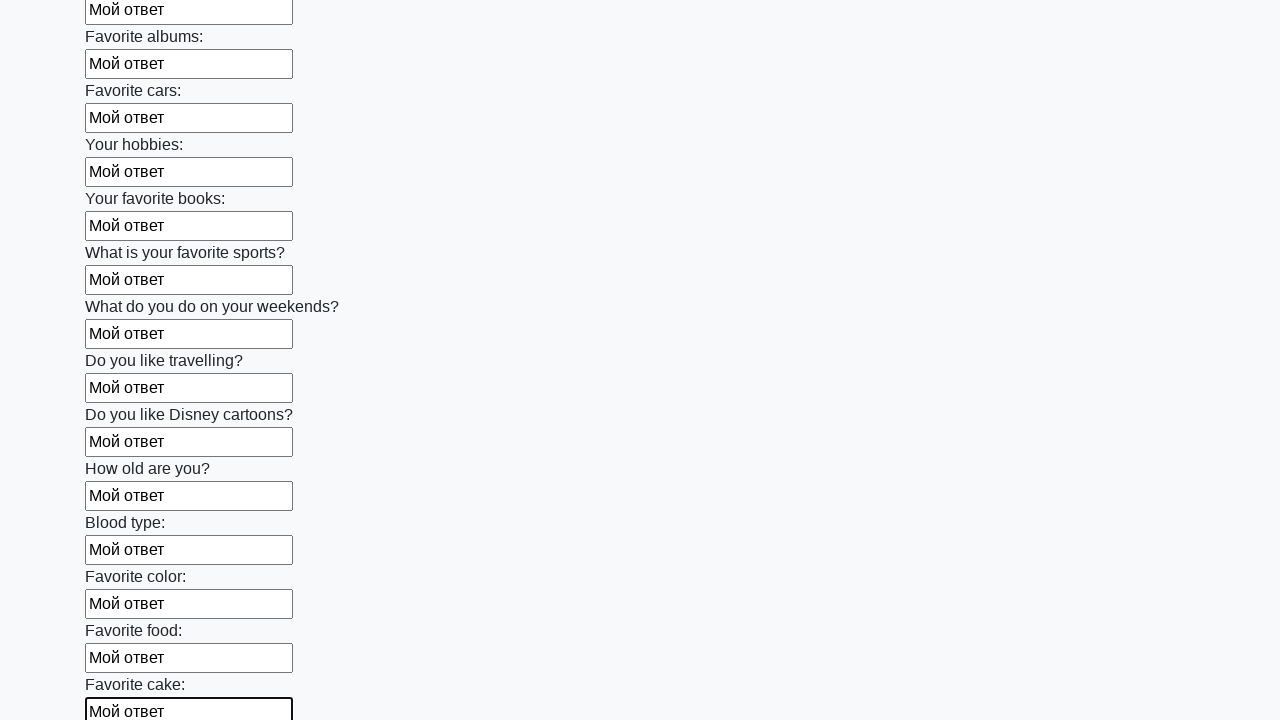

Filled input field with 'Мой ответ' on input >> nth=22
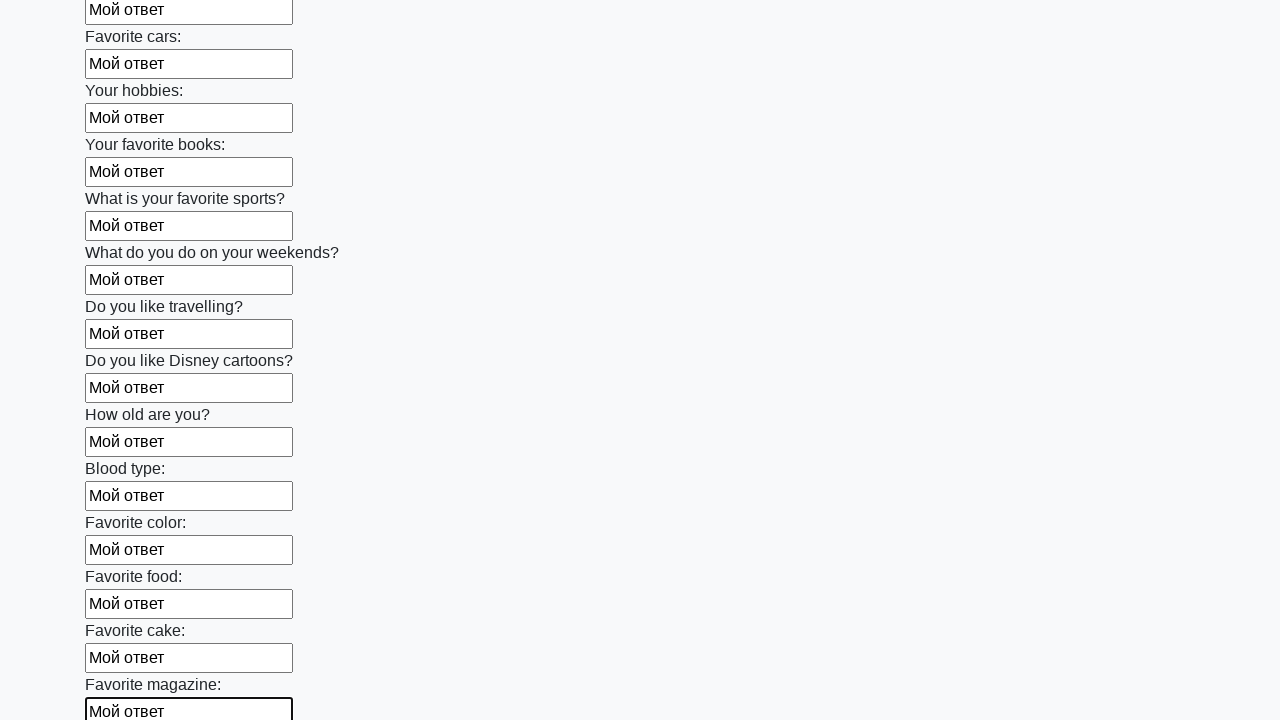

Filled input field with 'Мой ответ' on input >> nth=23
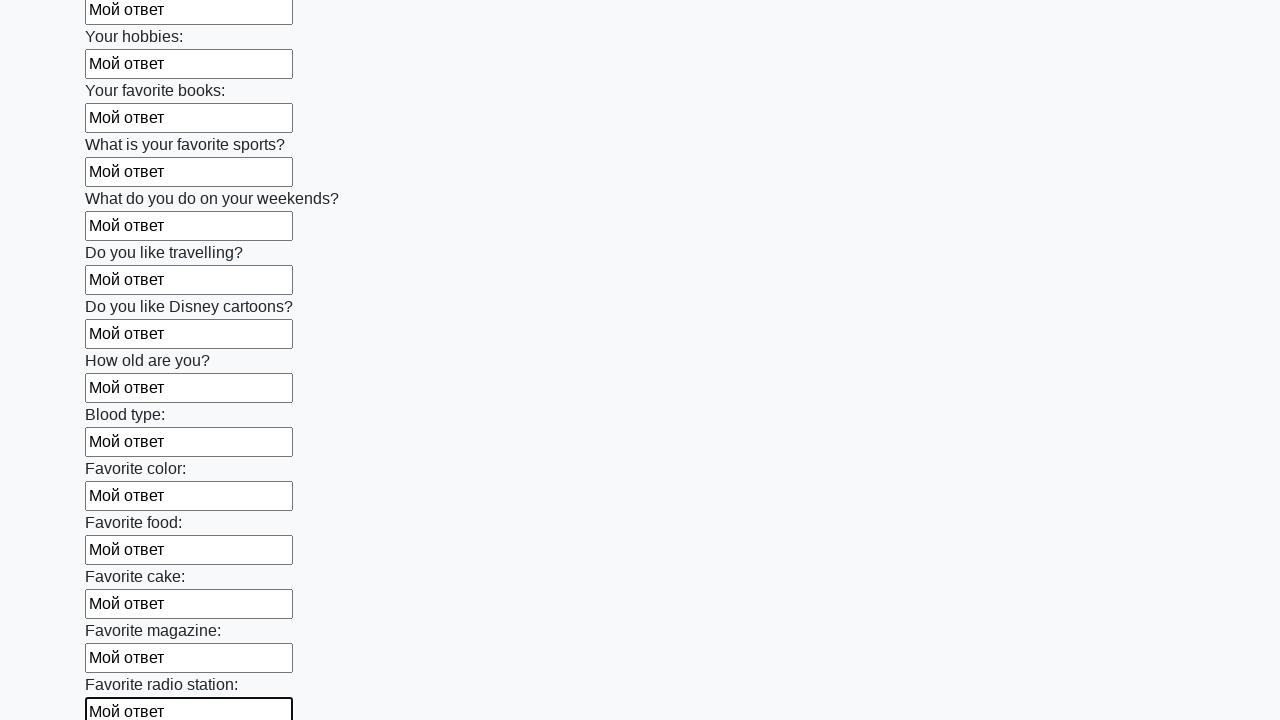

Filled input field with 'Мой ответ' on input >> nth=24
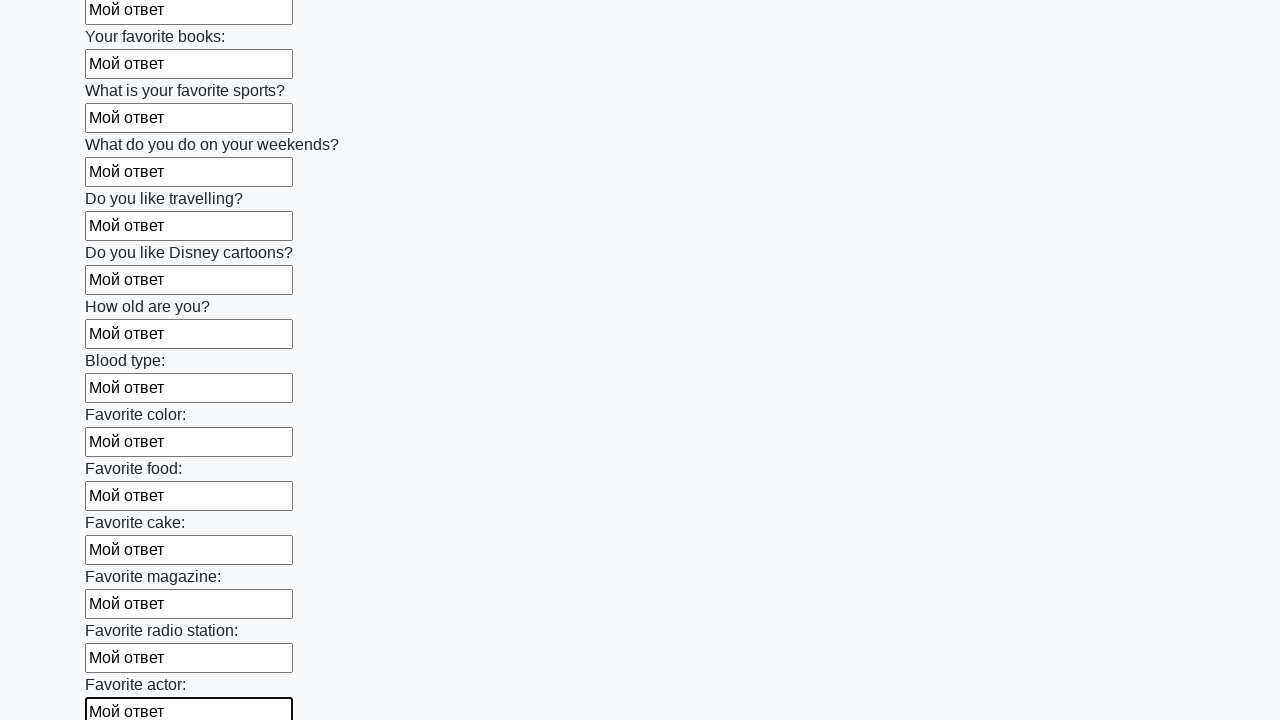

Filled input field with 'Мой ответ' on input >> nth=25
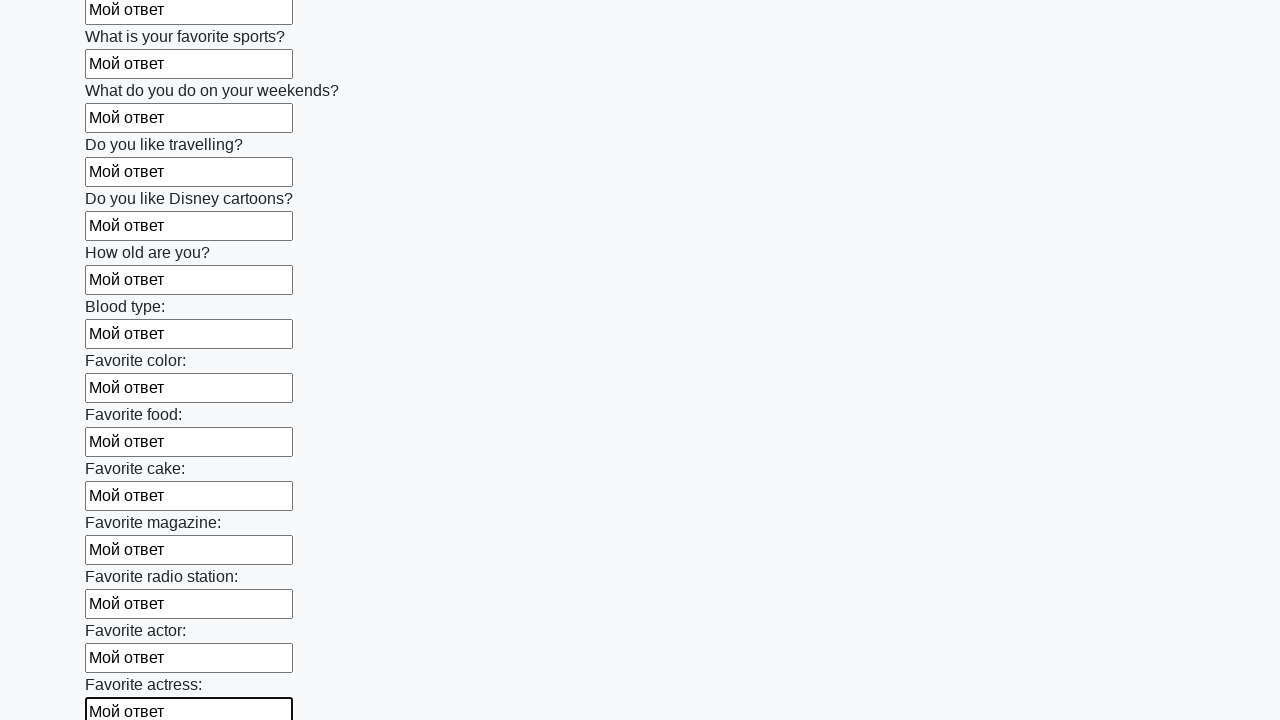

Filled input field with 'Мой ответ' on input >> nth=26
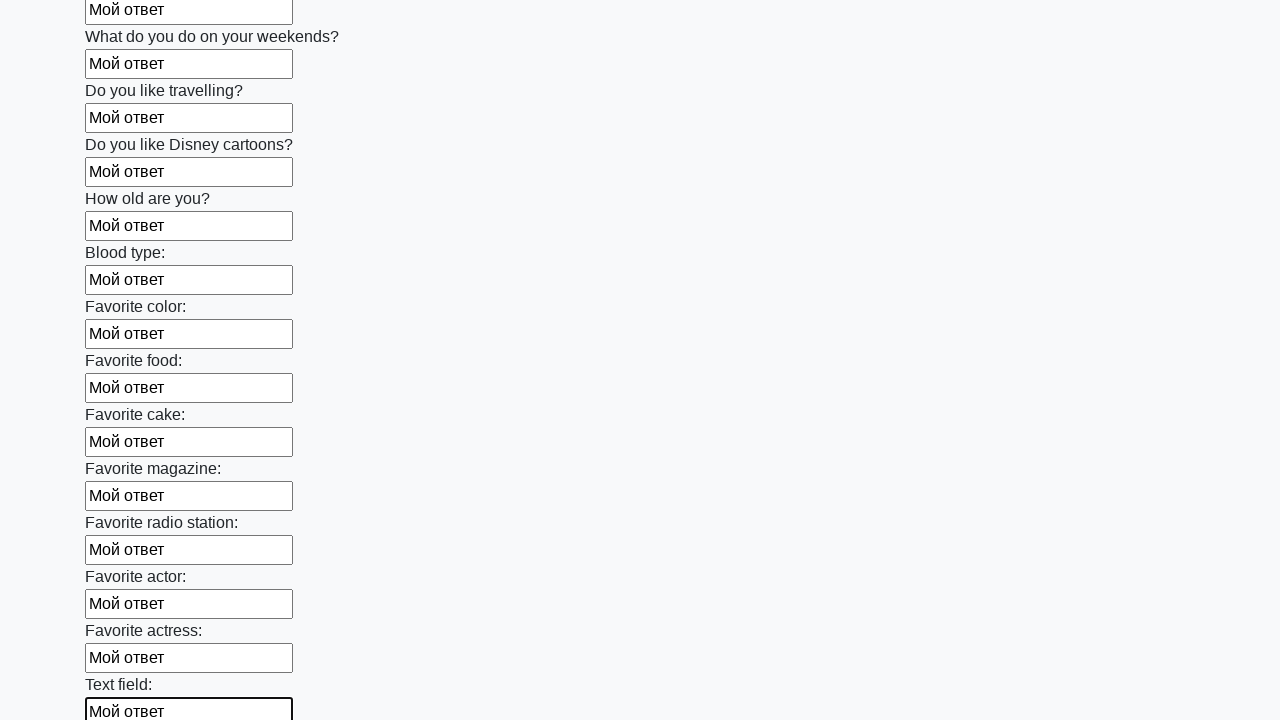

Filled input field with 'Мой ответ' on input >> nth=27
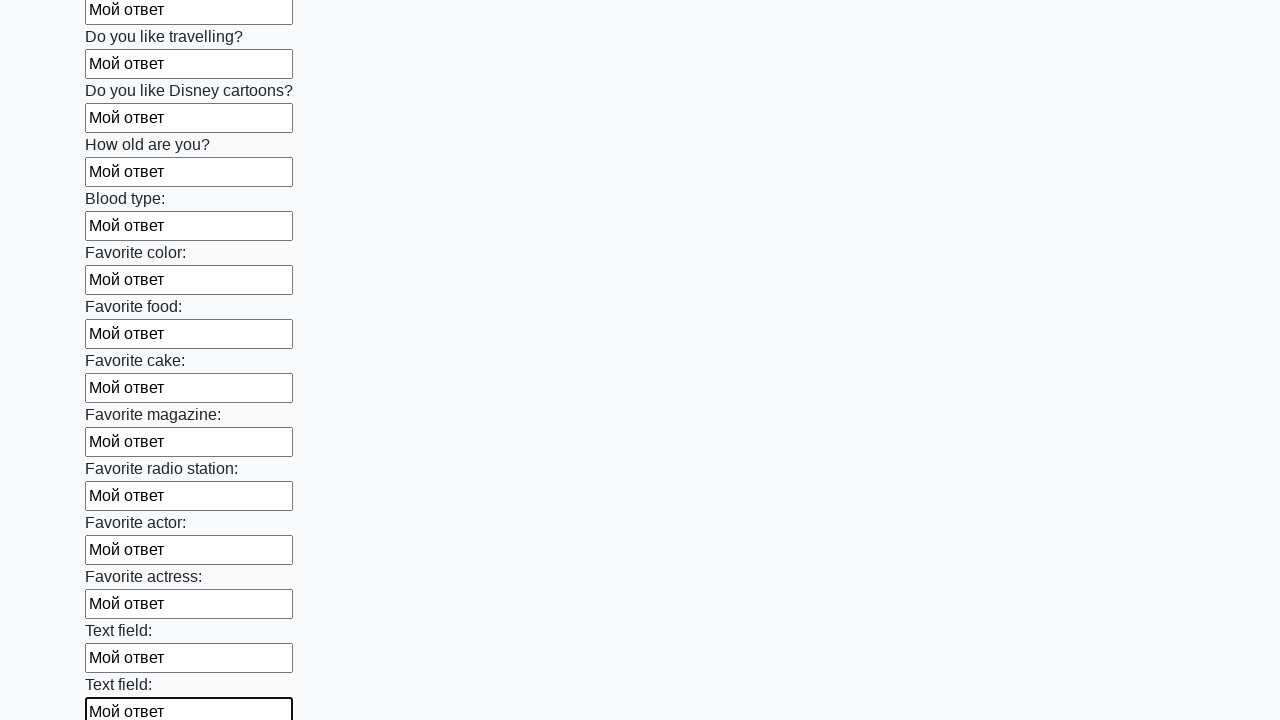

Filled input field with 'Мой ответ' on input >> nth=28
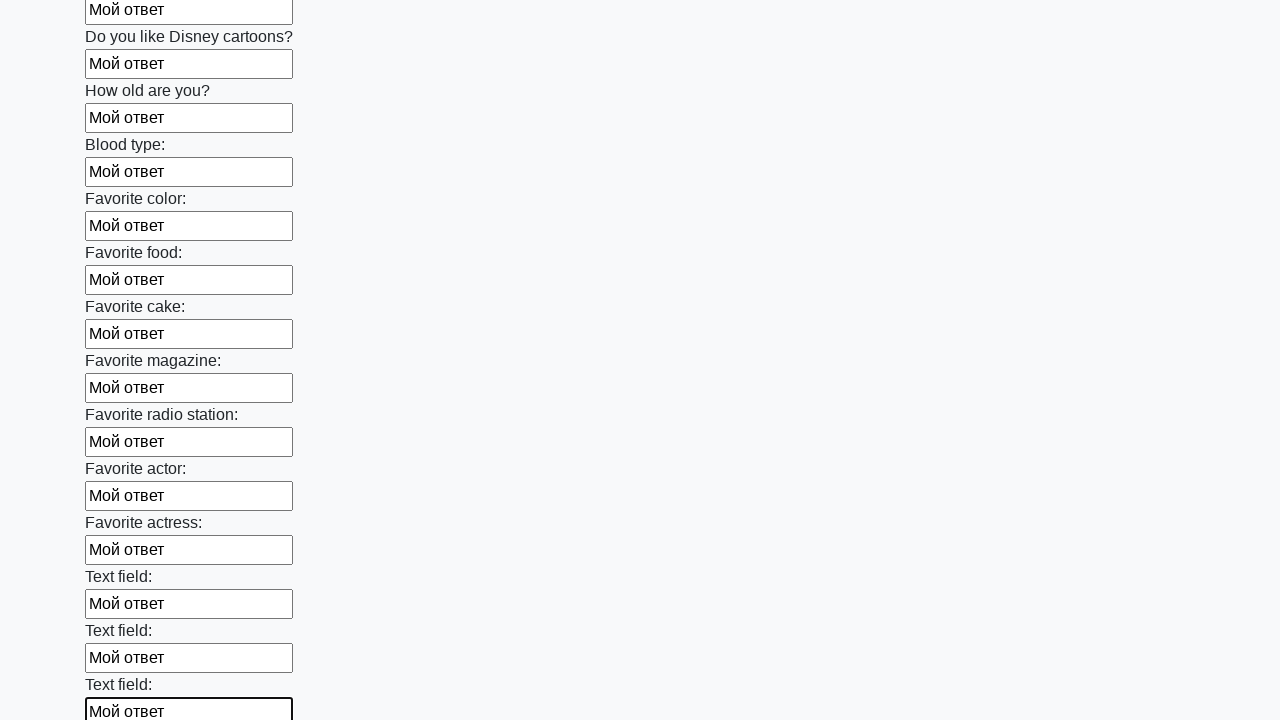

Filled input field with 'Мой ответ' on input >> nth=29
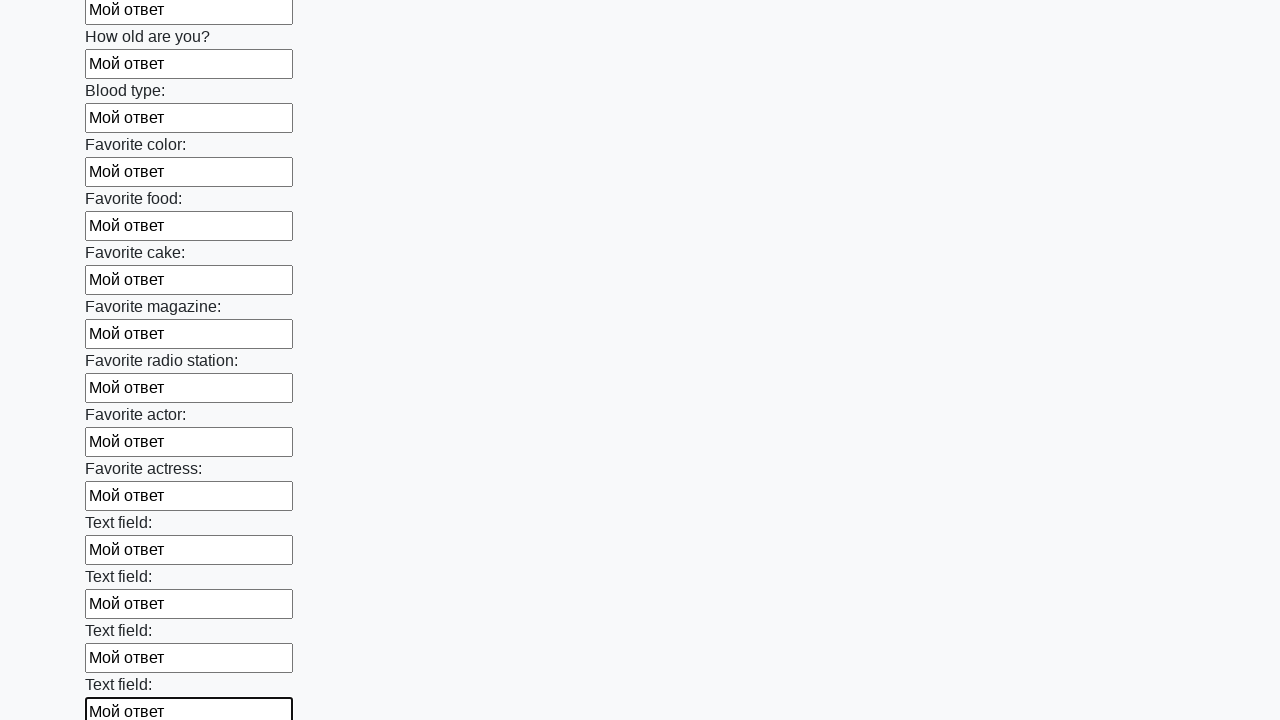

Filled input field with 'Мой ответ' on input >> nth=30
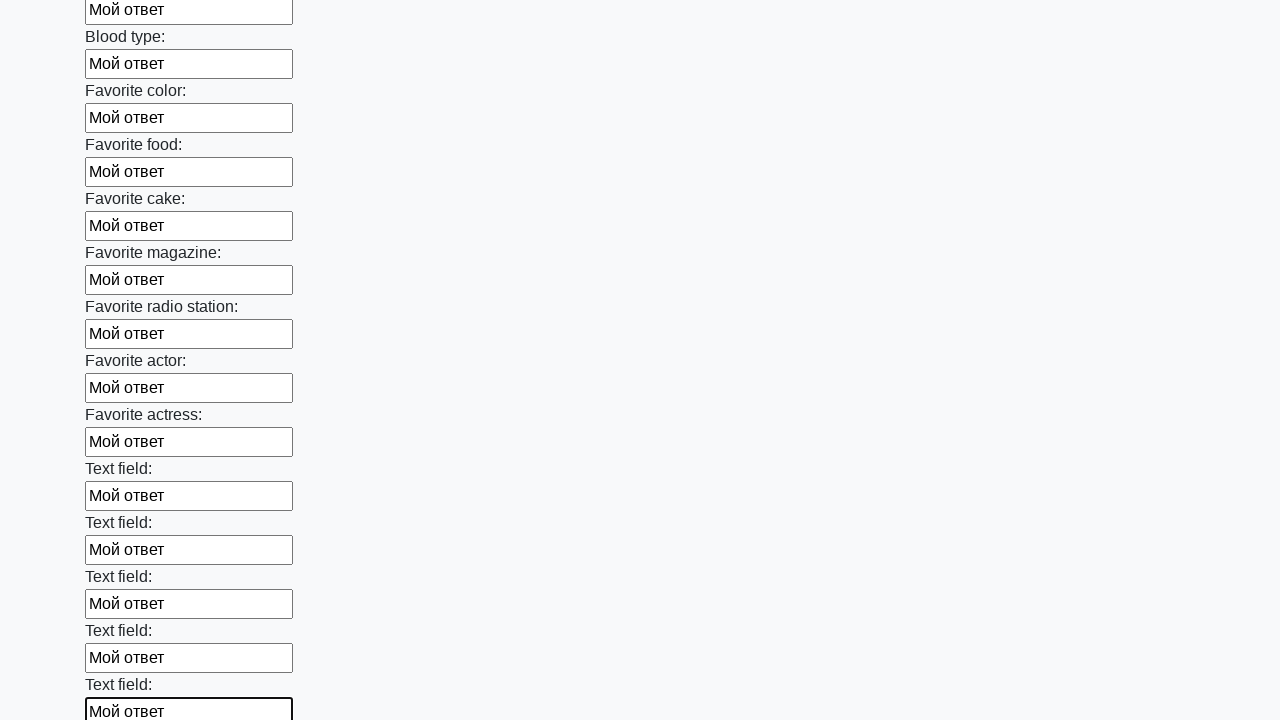

Filled input field with 'Мой ответ' on input >> nth=31
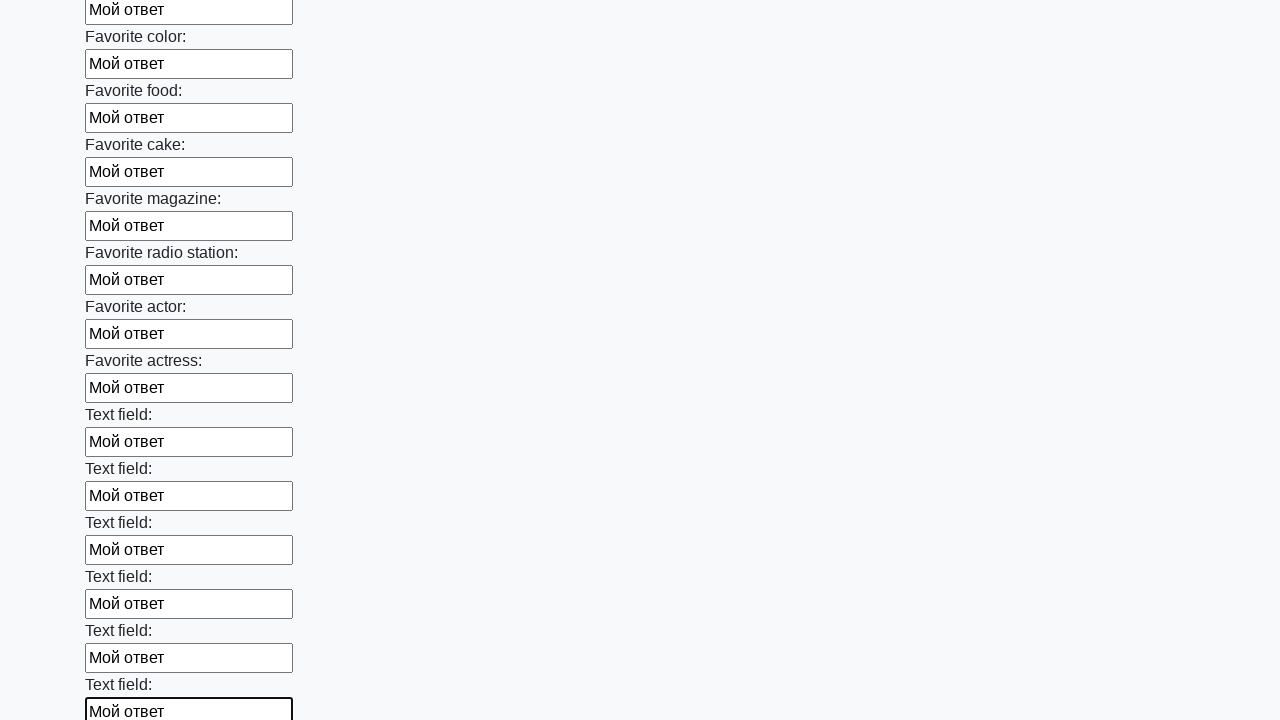

Filled input field with 'Мой ответ' on input >> nth=32
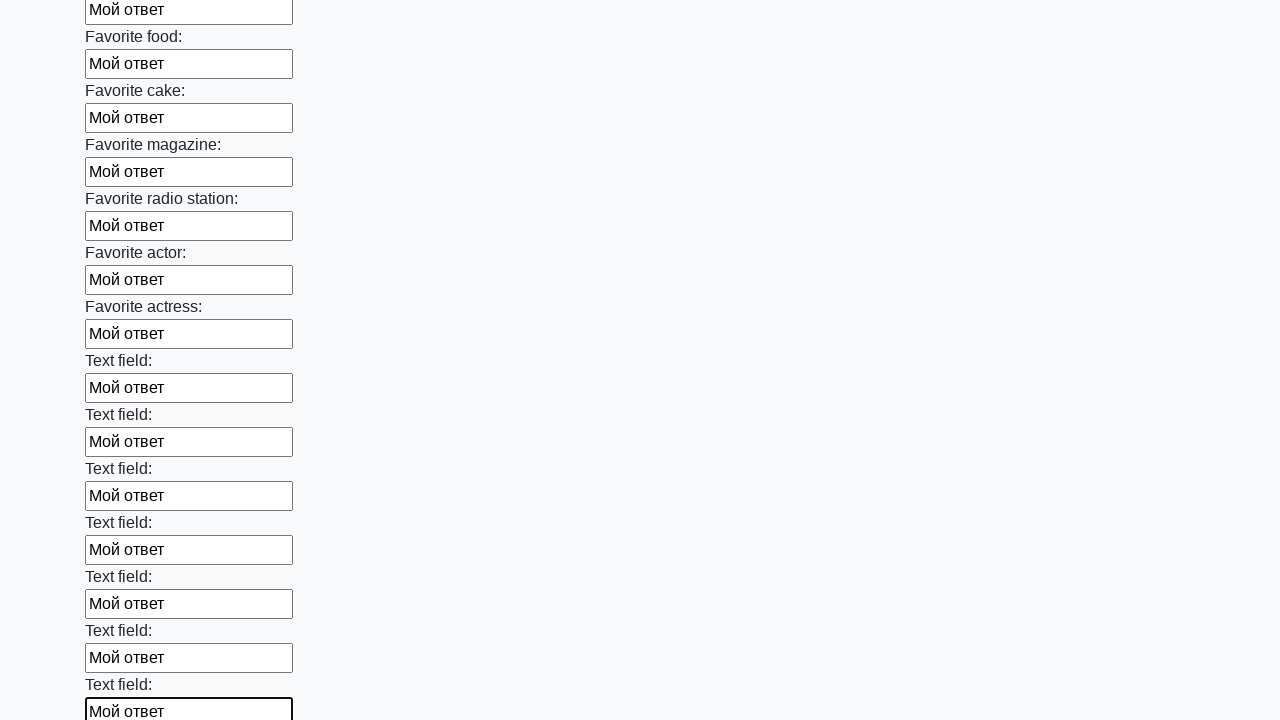

Filled input field with 'Мой ответ' on input >> nth=33
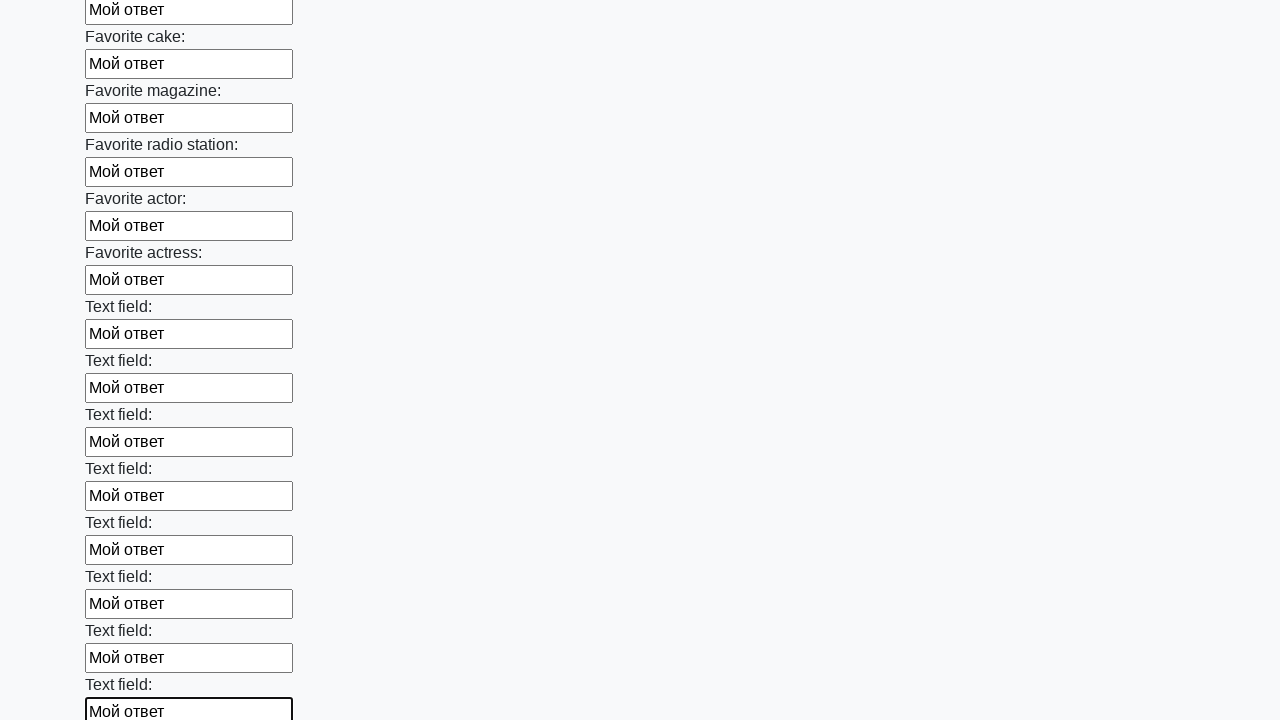

Filled input field with 'Мой ответ' on input >> nth=34
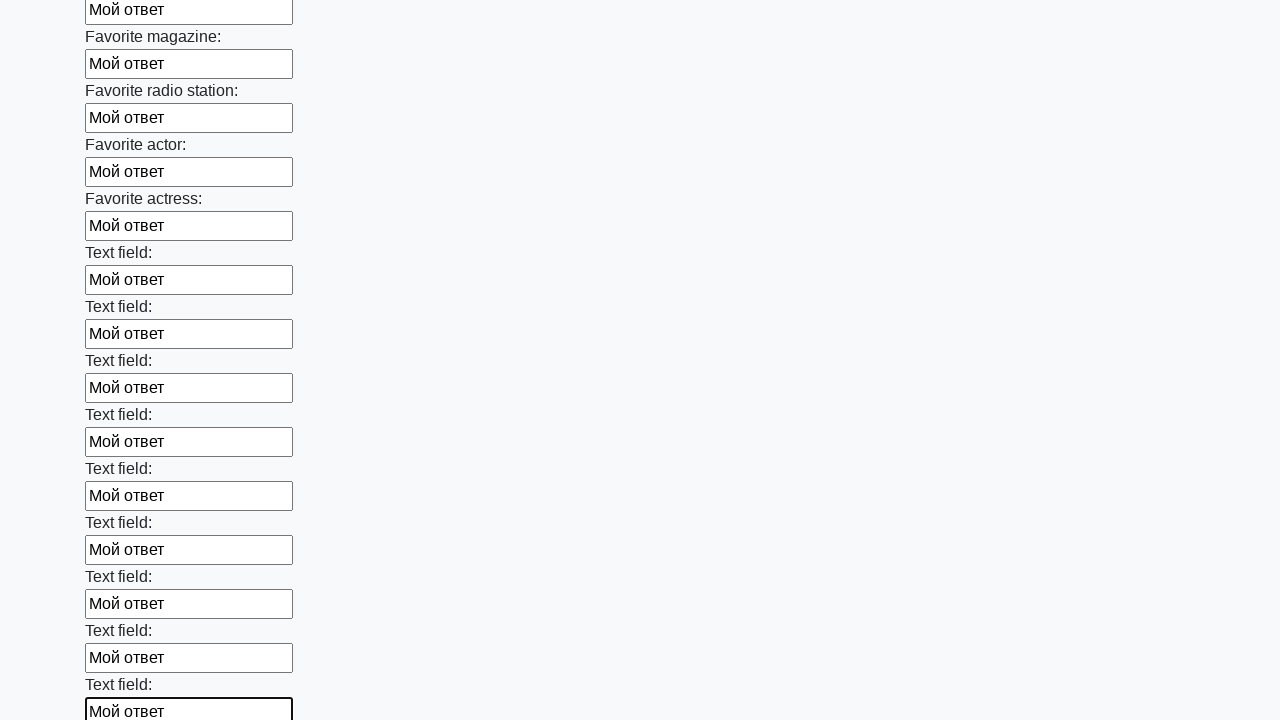

Filled input field with 'Мой ответ' on input >> nth=35
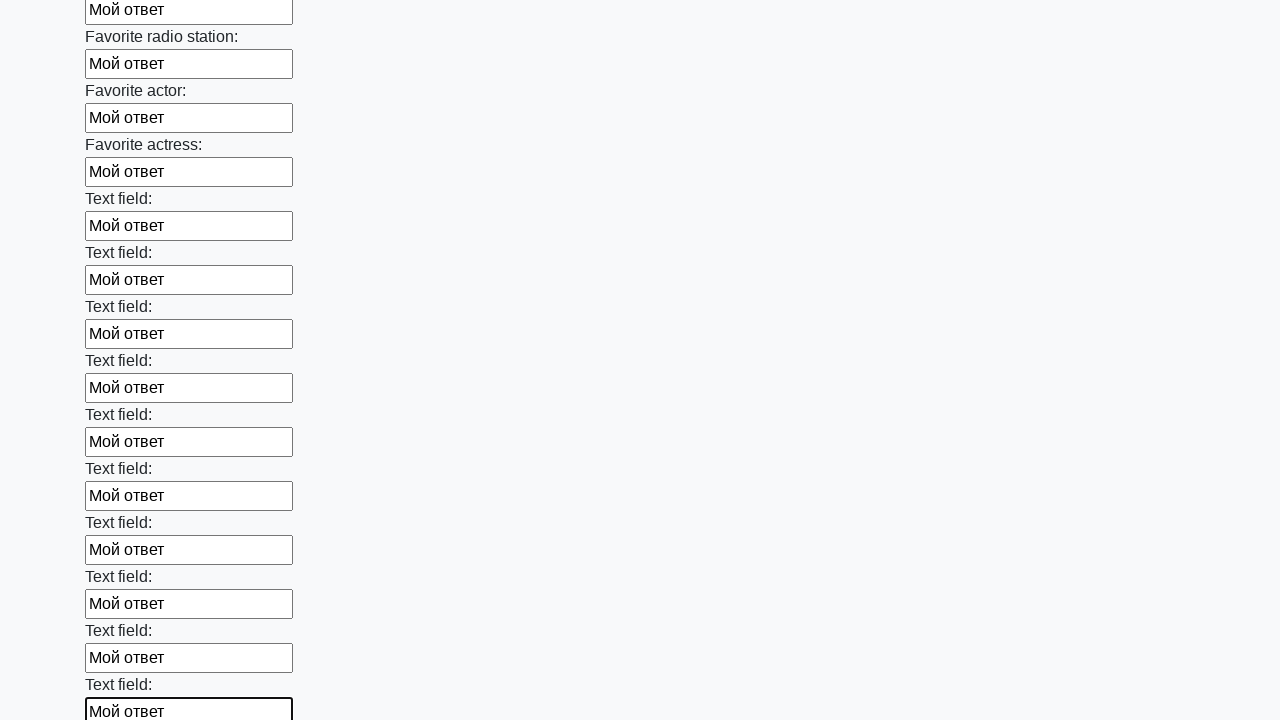

Filled input field with 'Мой ответ' on input >> nth=36
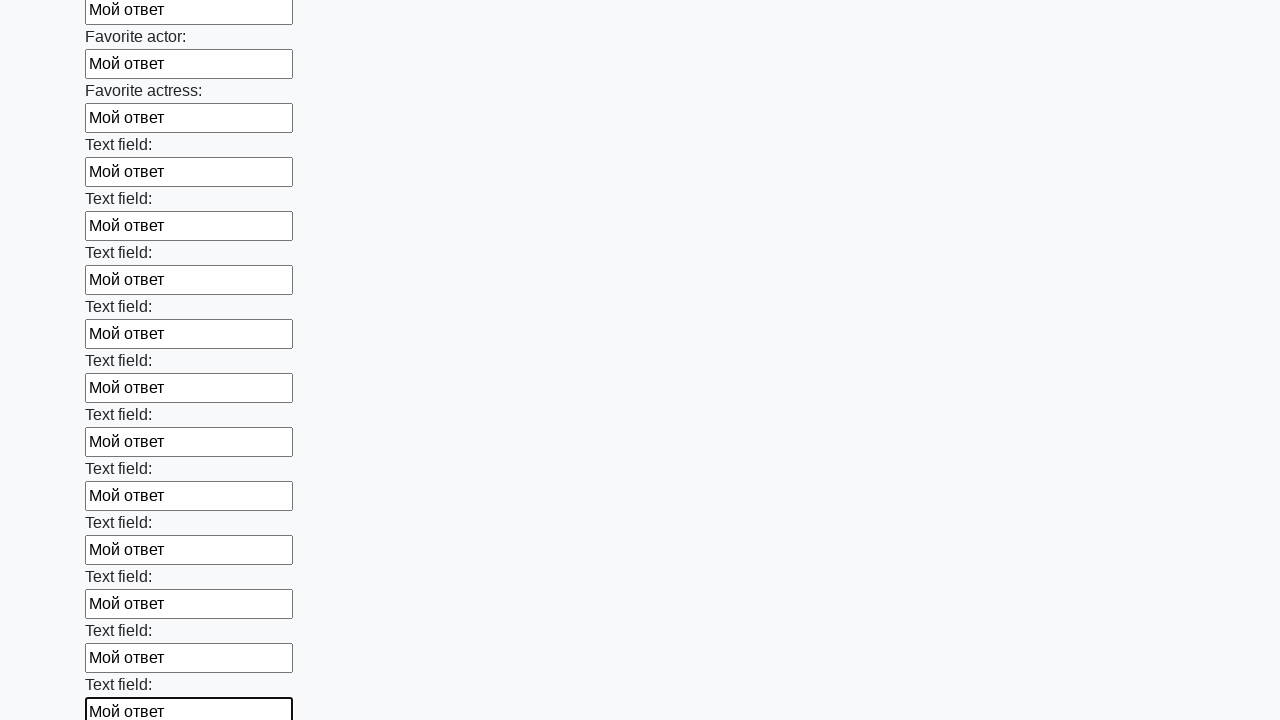

Filled input field with 'Мой ответ' on input >> nth=37
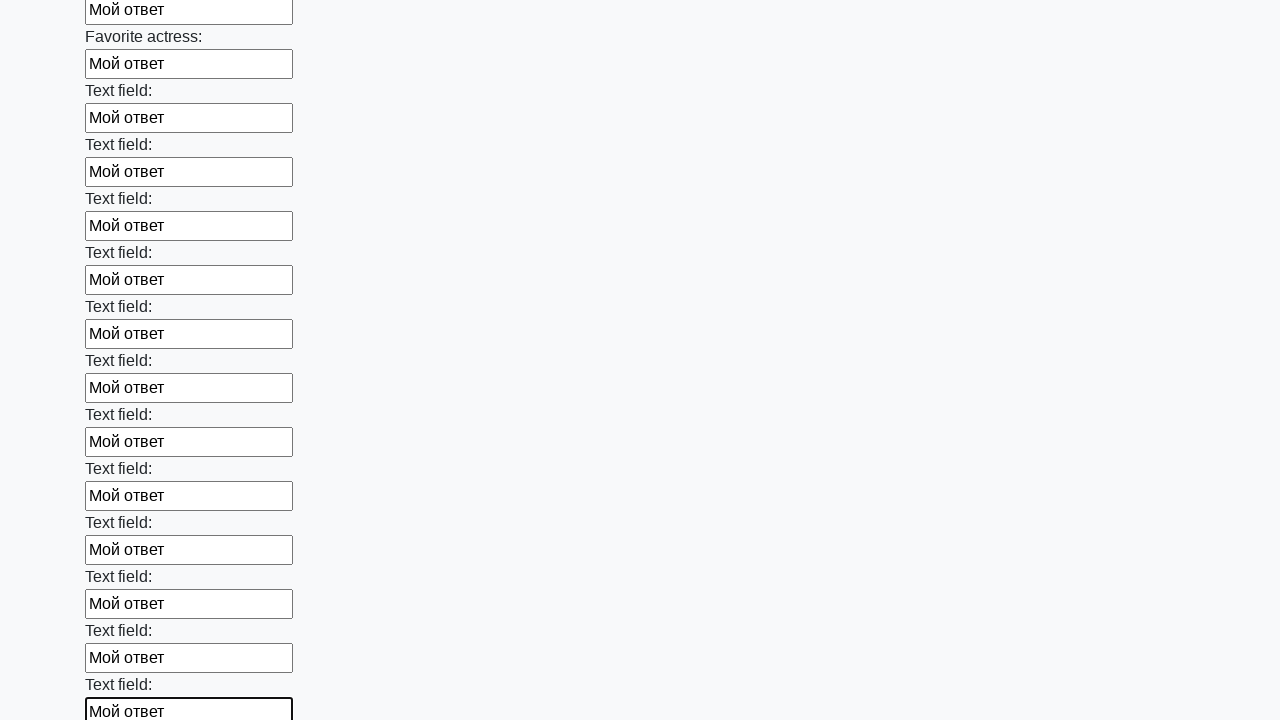

Filled input field with 'Мой ответ' on input >> nth=38
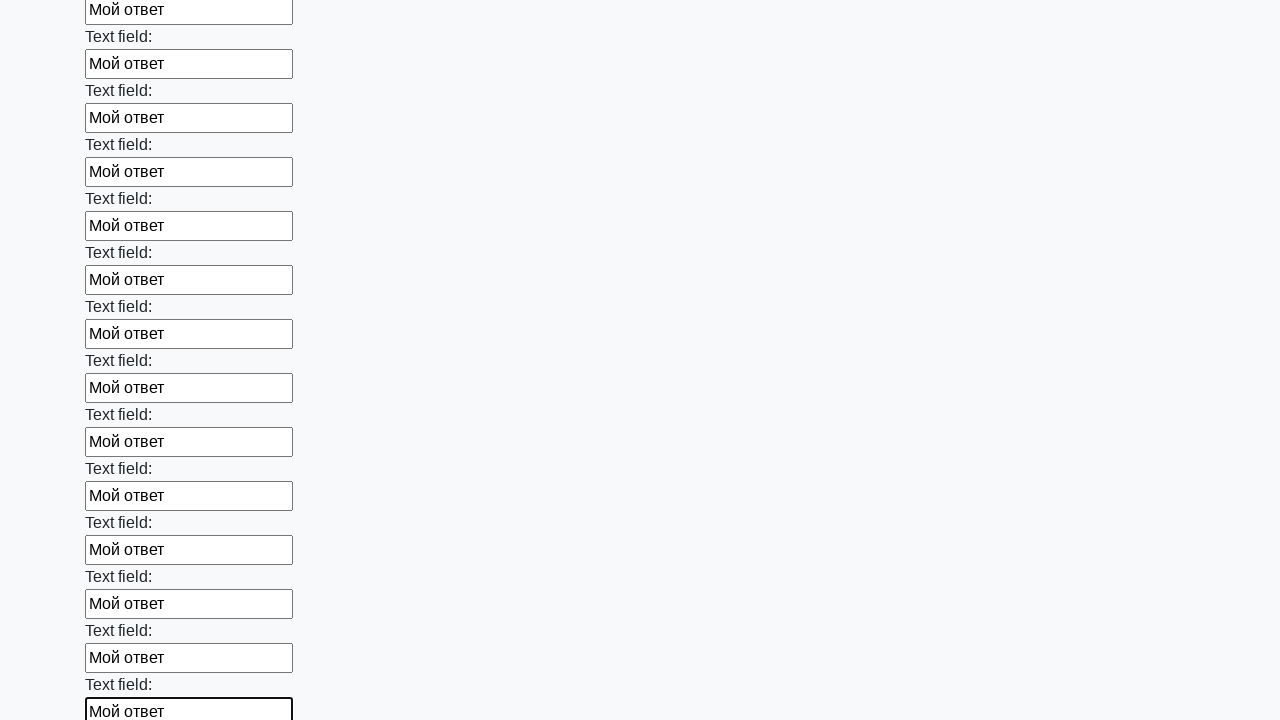

Filled input field with 'Мой ответ' on input >> nth=39
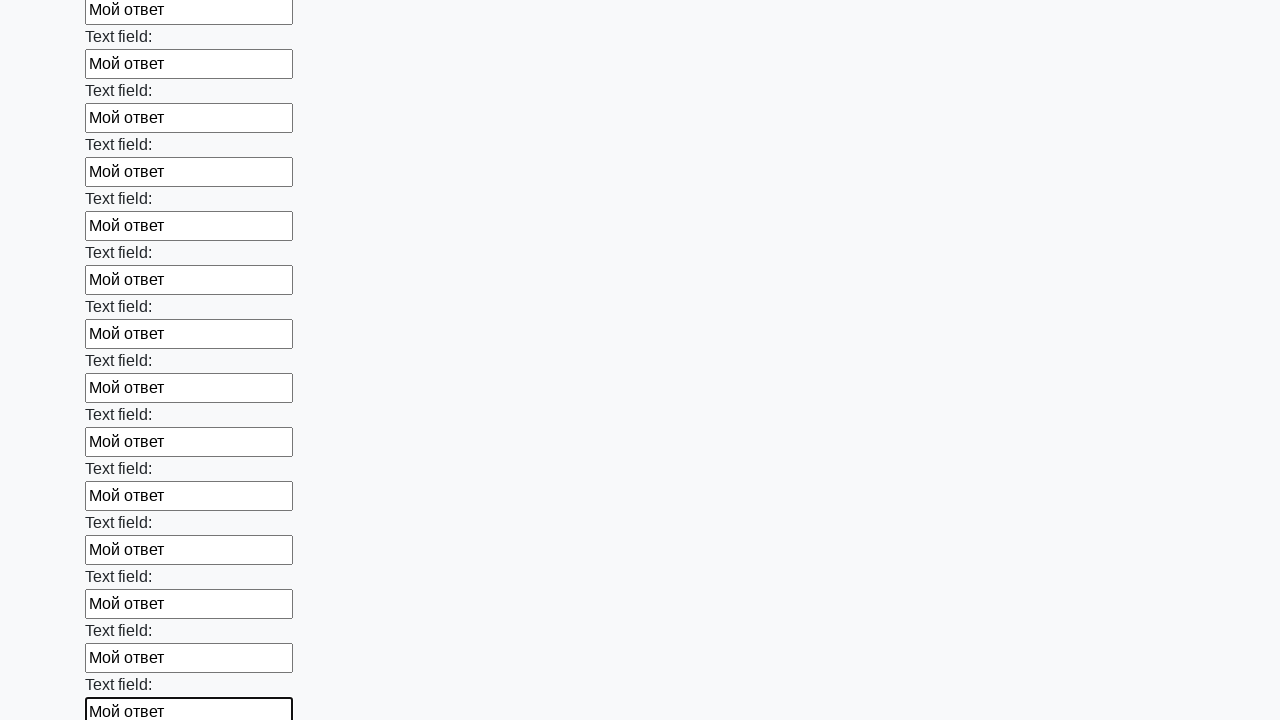

Filled input field with 'Мой ответ' on input >> nth=40
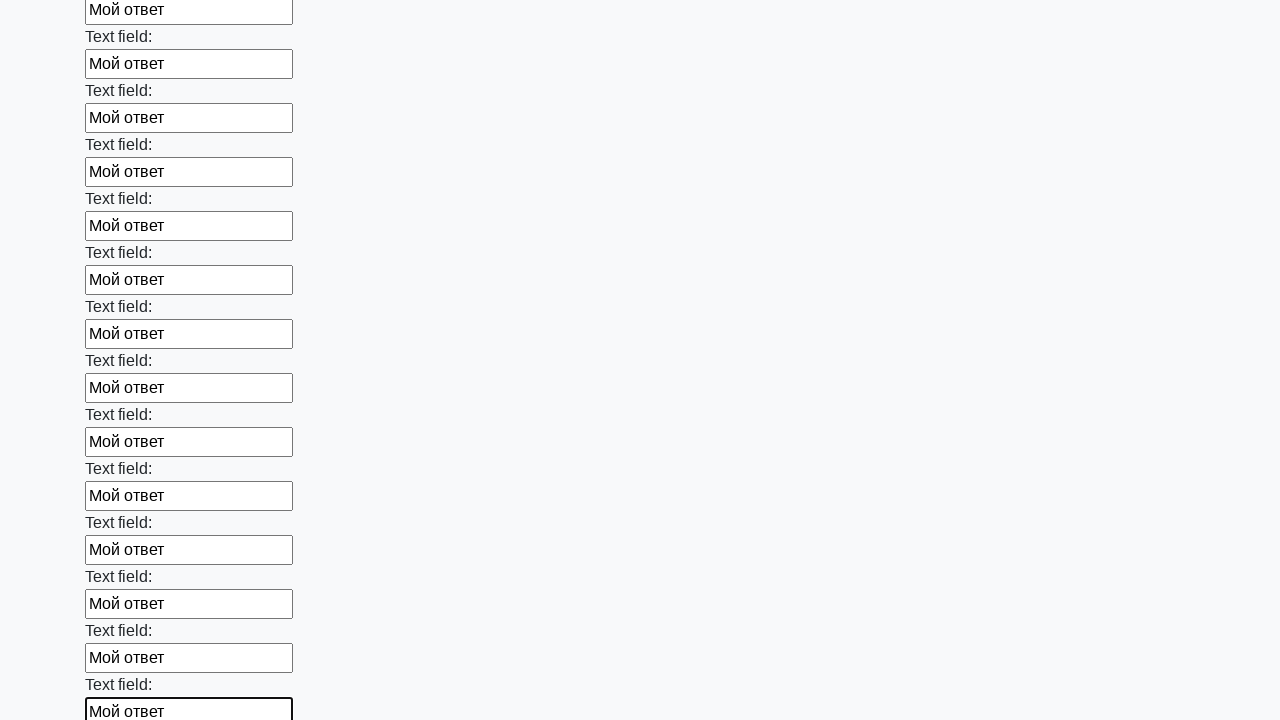

Filled input field with 'Мой ответ' on input >> nth=41
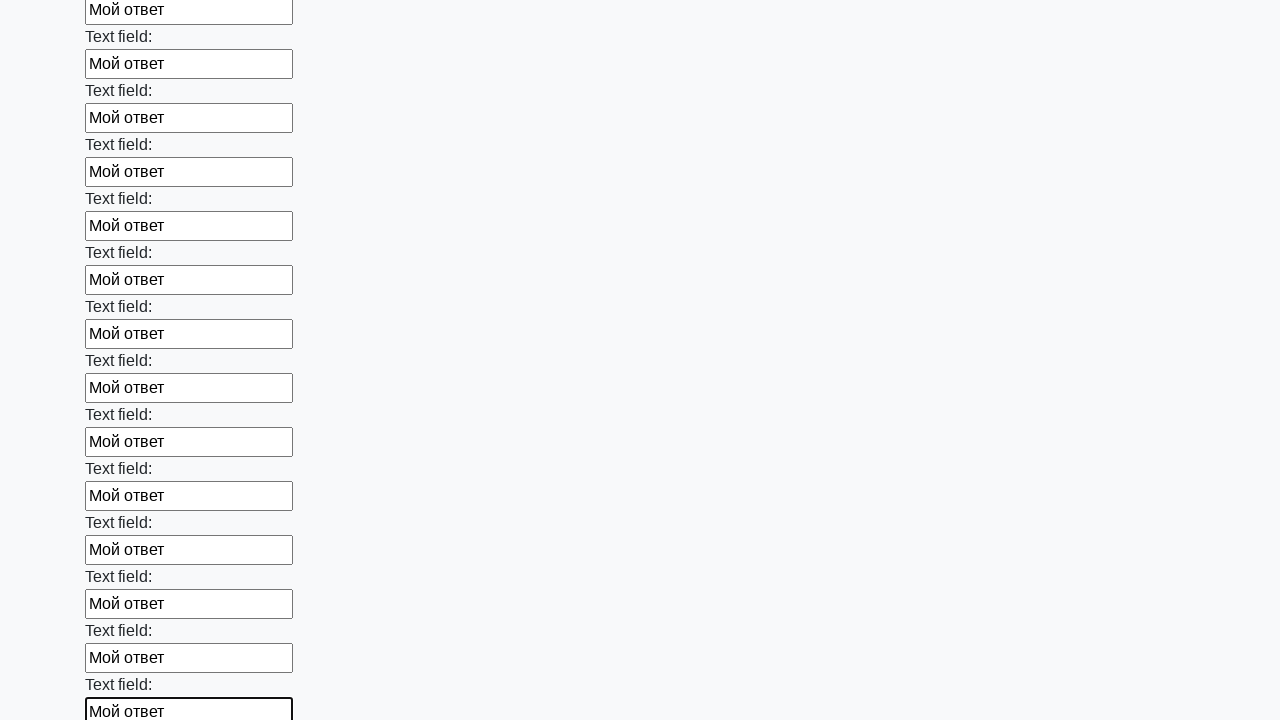

Filled input field with 'Мой ответ' on input >> nth=42
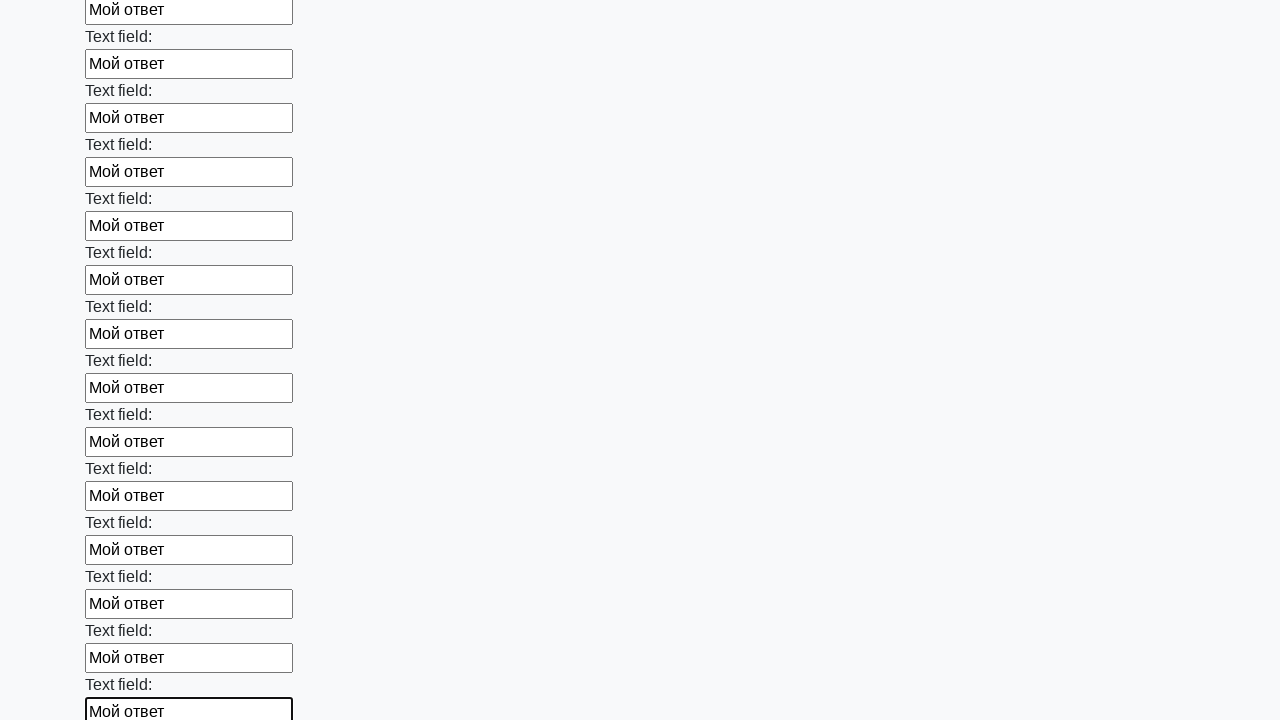

Filled input field with 'Мой ответ' on input >> nth=43
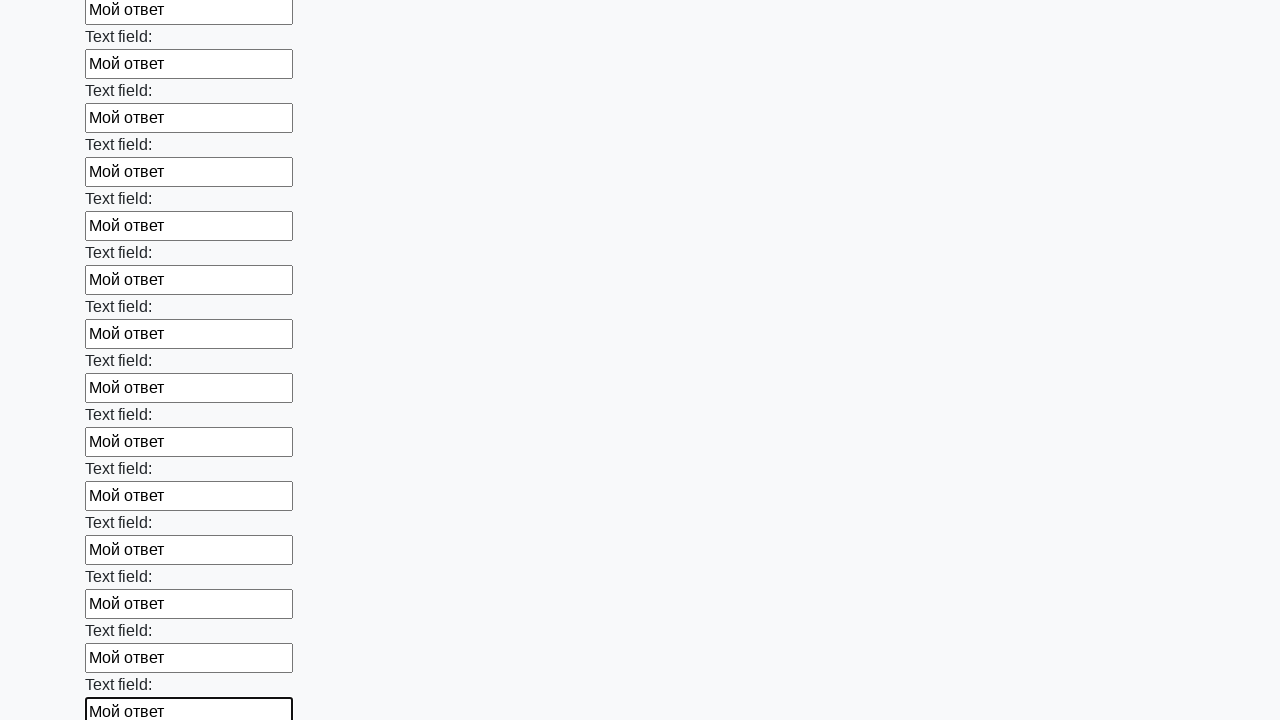

Filled input field with 'Мой ответ' on input >> nth=44
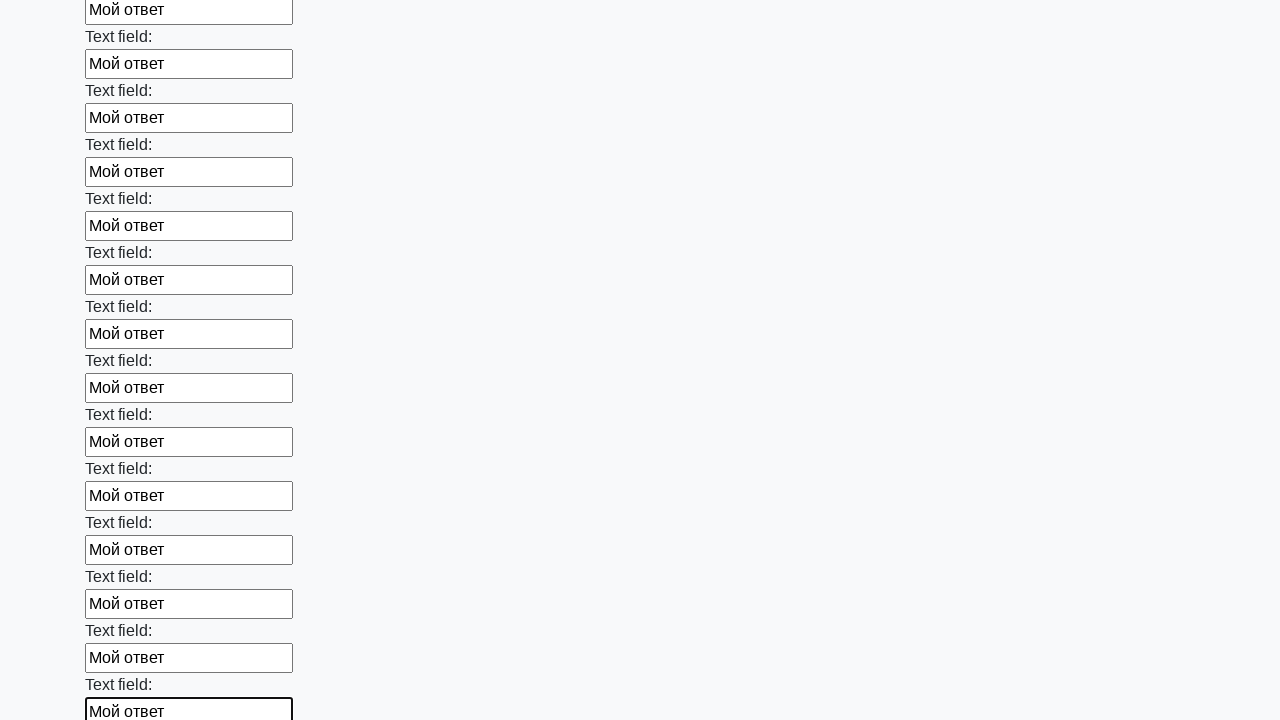

Filled input field with 'Мой ответ' on input >> nth=45
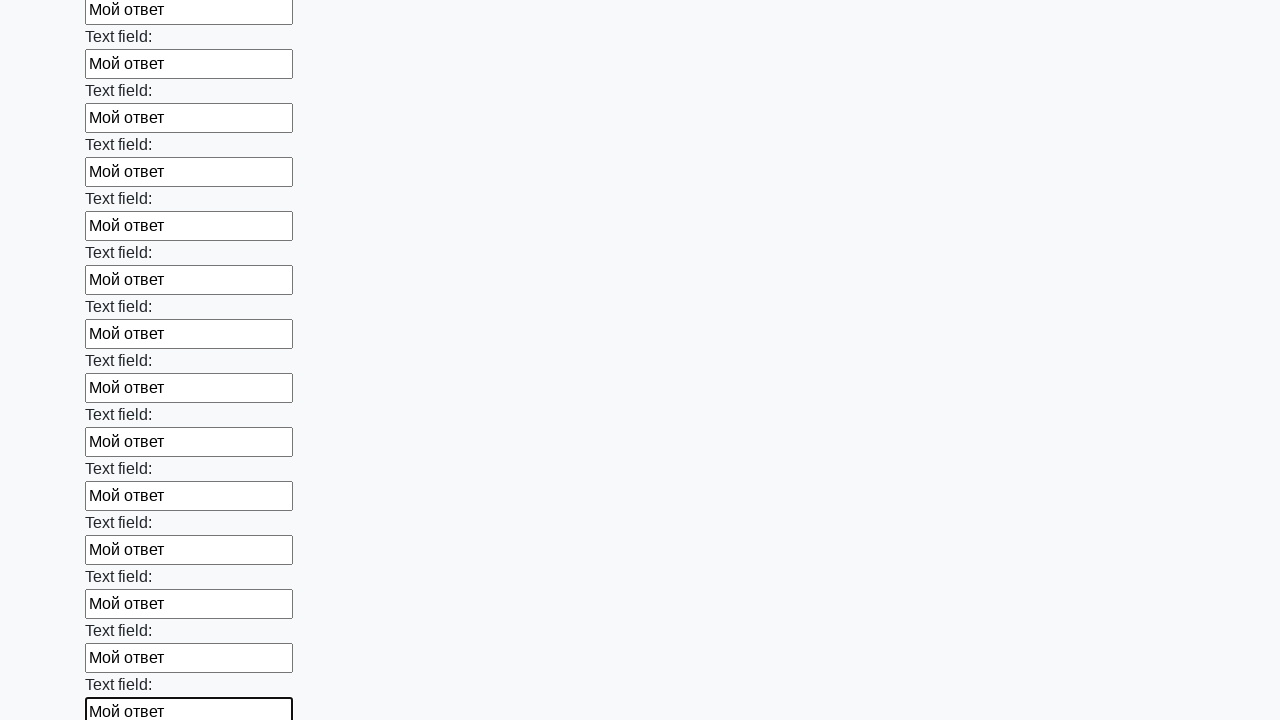

Filled input field with 'Мой ответ' on input >> nth=46
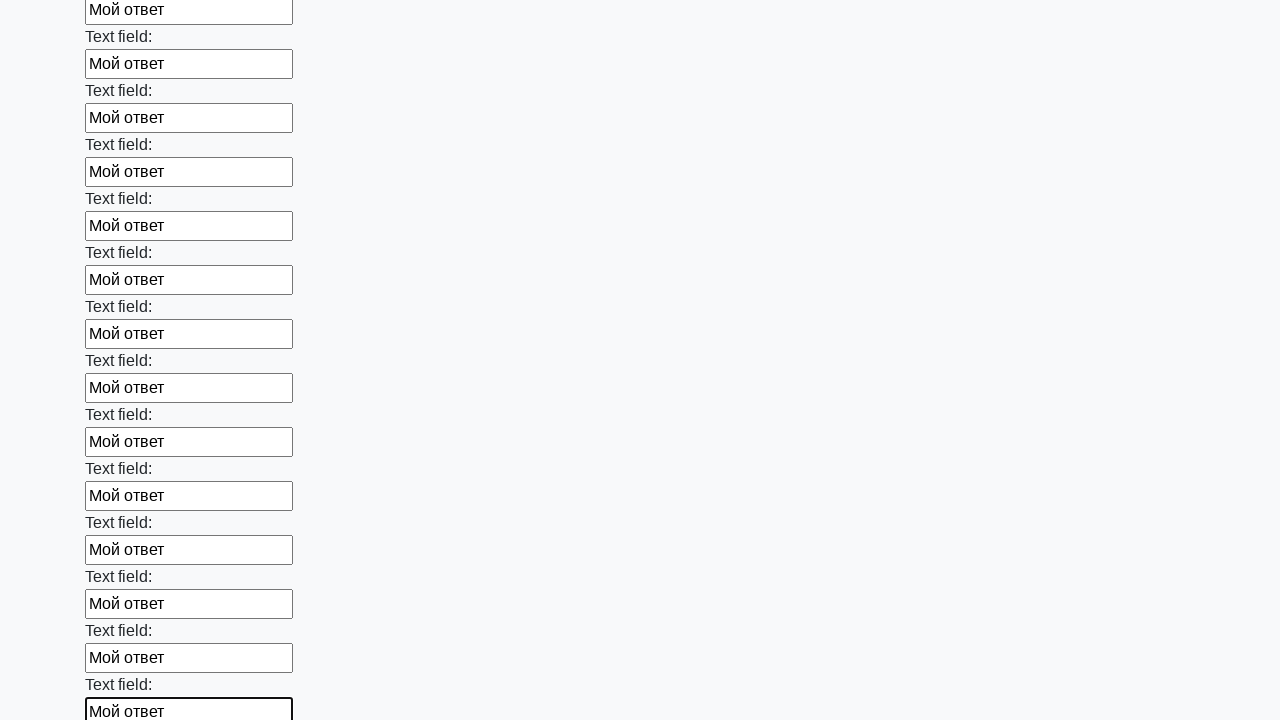

Filled input field with 'Мой ответ' on input >> nth=47
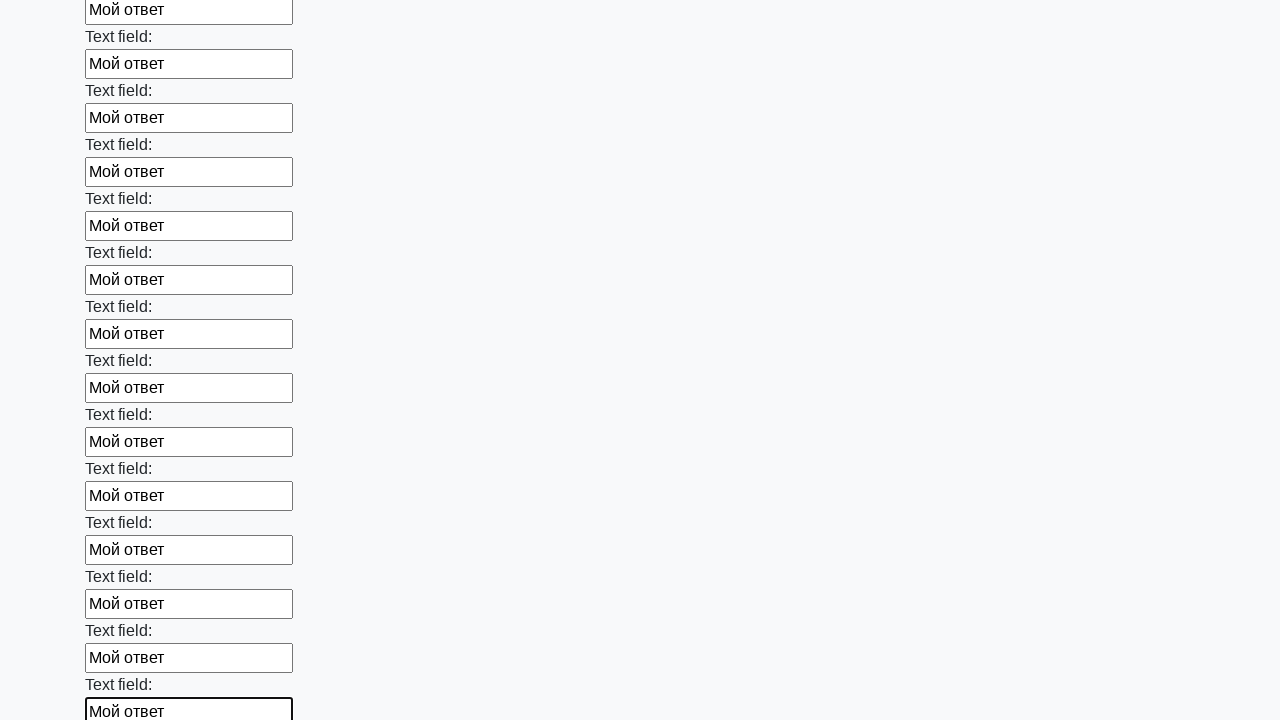

Filled input field with 'Мой ответ' on input >> nth=48
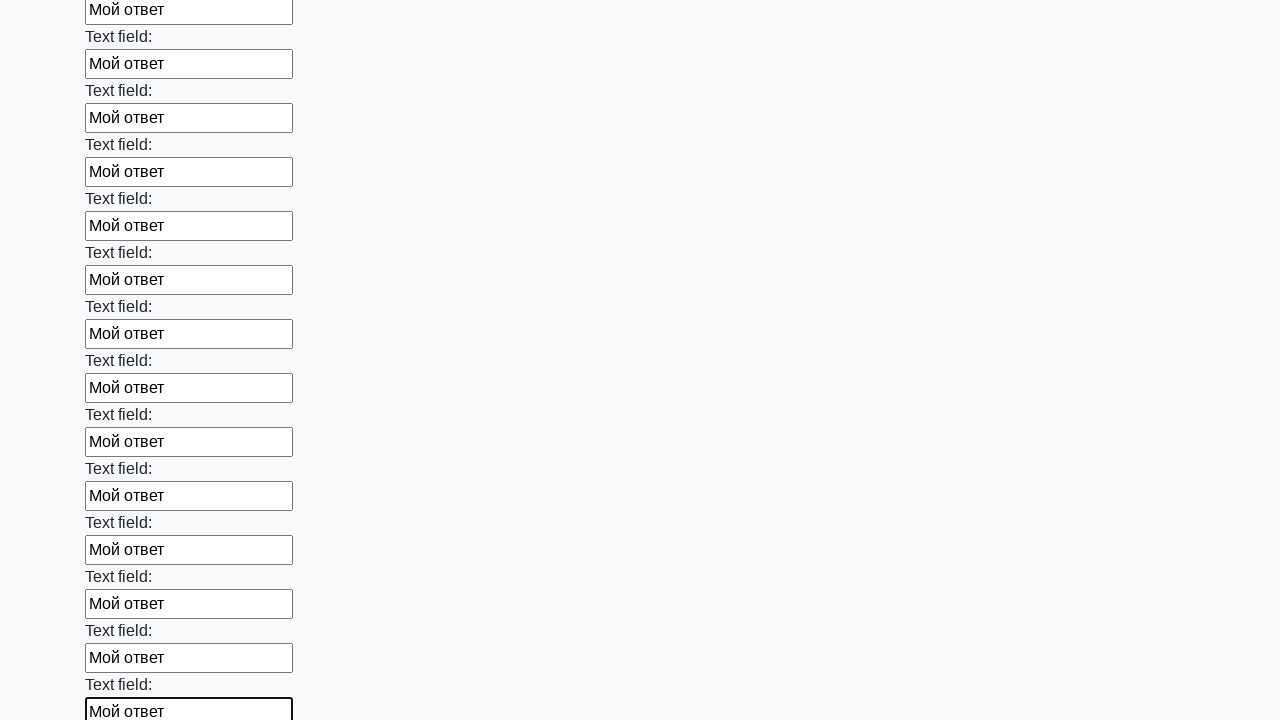

Filled input field with 'Мой ответ' on input >> nth=49
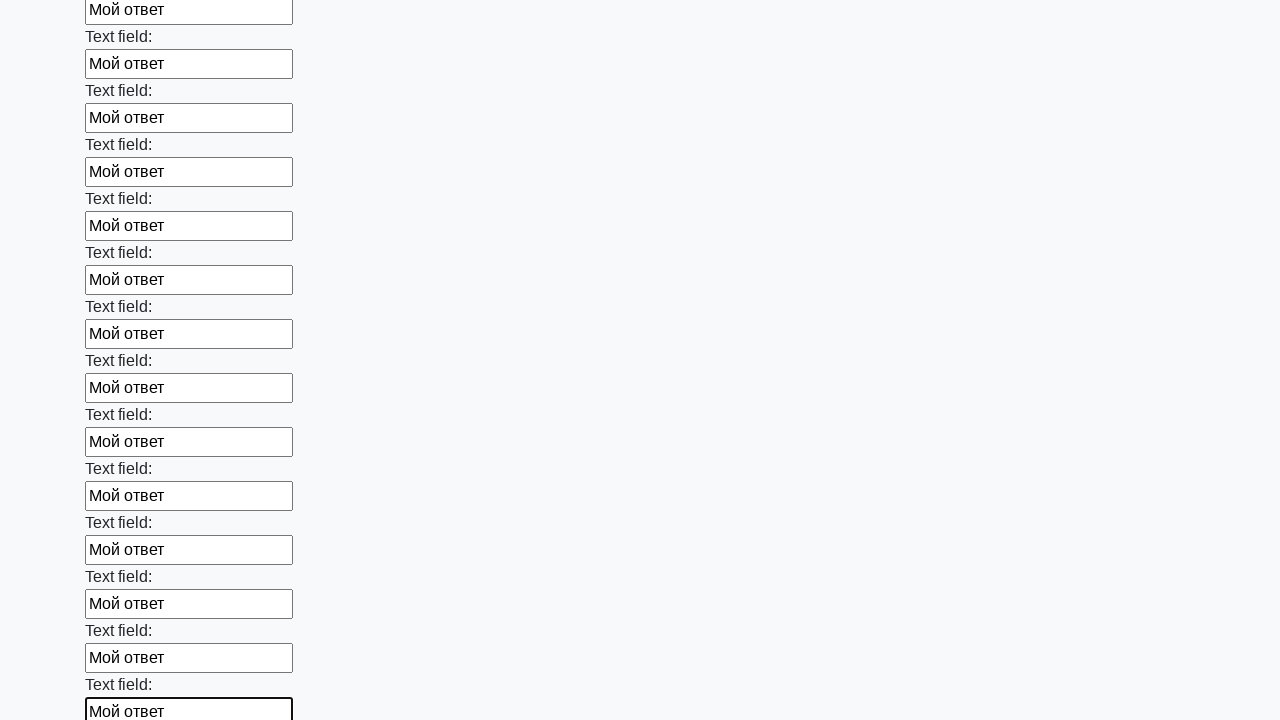

Filled input field with 'Мой ответ' on input >> nth=50
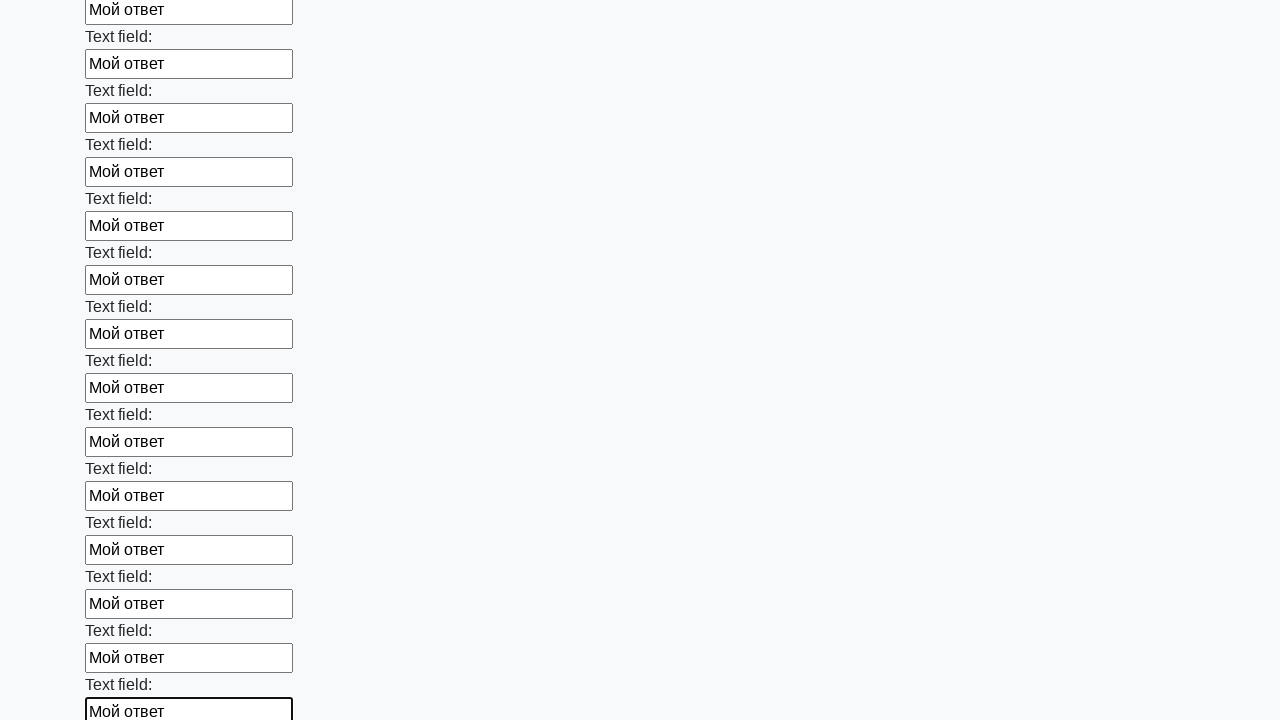

Filled input field with 'Мой ответ' on input >> nth=51
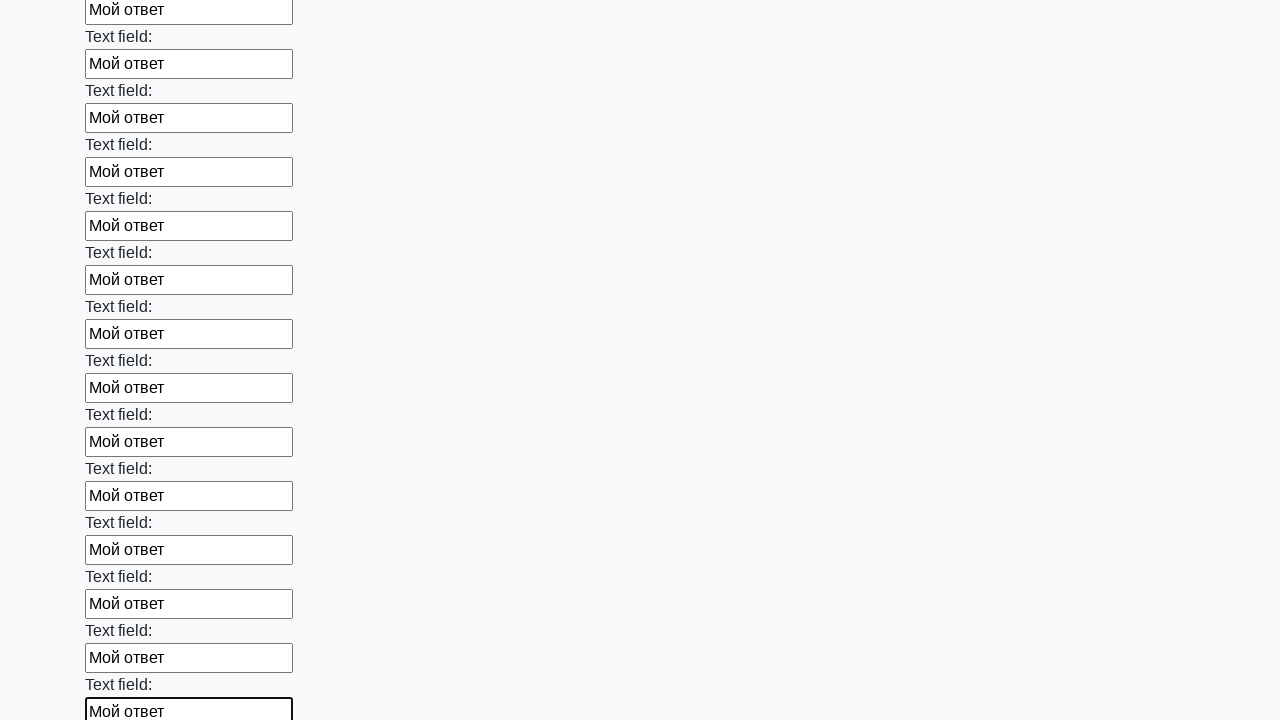

Filled input field with 'Мой ответ' on input >> nth=52
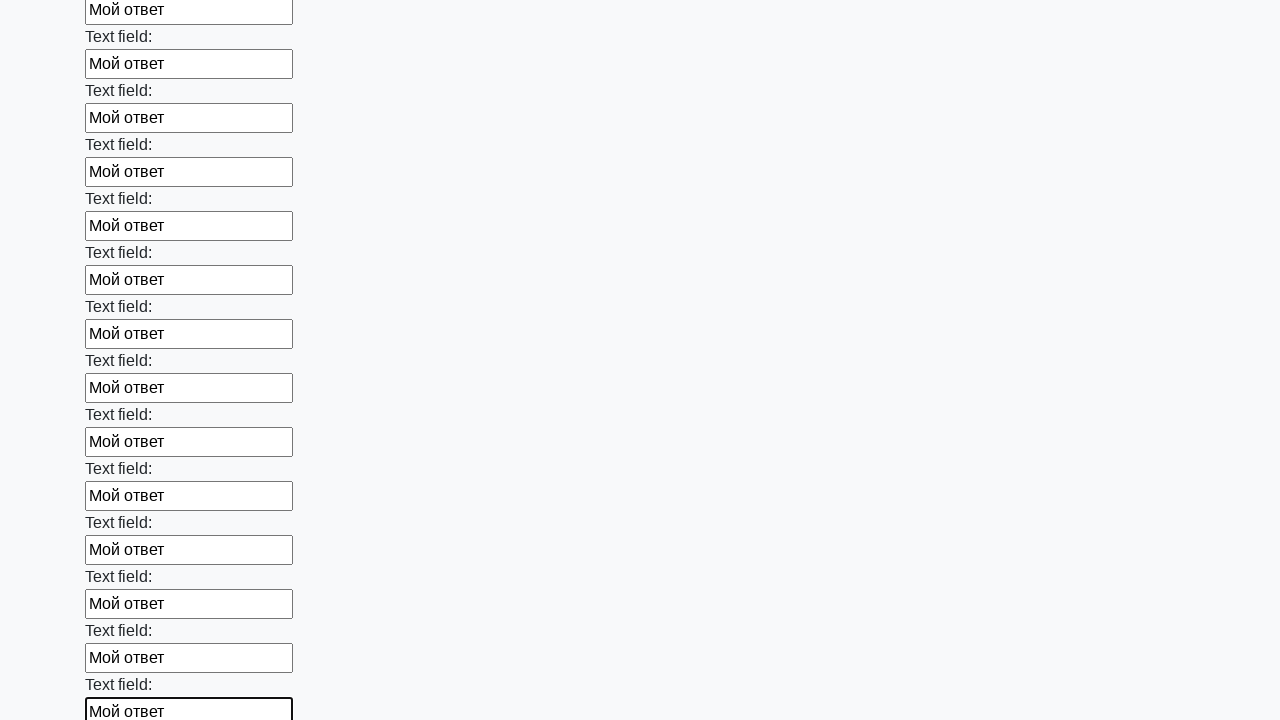

Filled input field with 'Мой ответ' on input >> nth=53
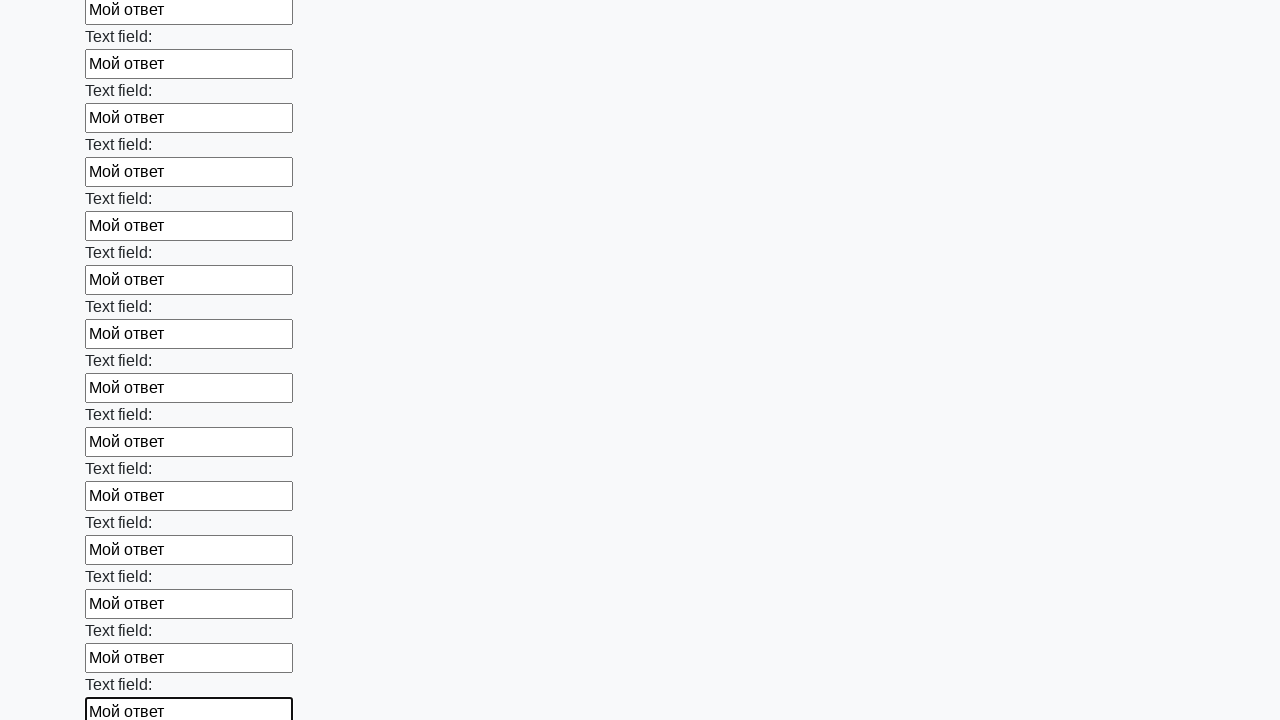

Filled input field with 'Мой ответ' on input >> nth=54
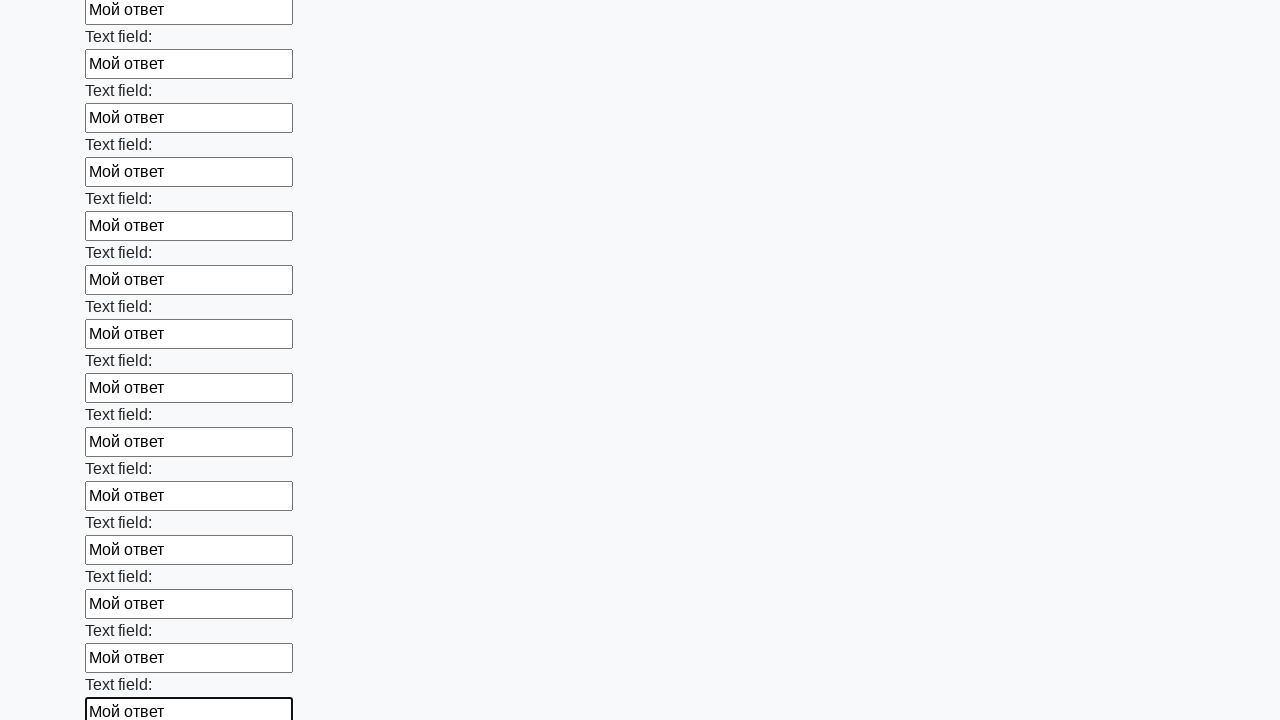

Filled input field with 'Мой ответ' on input >> nth=55
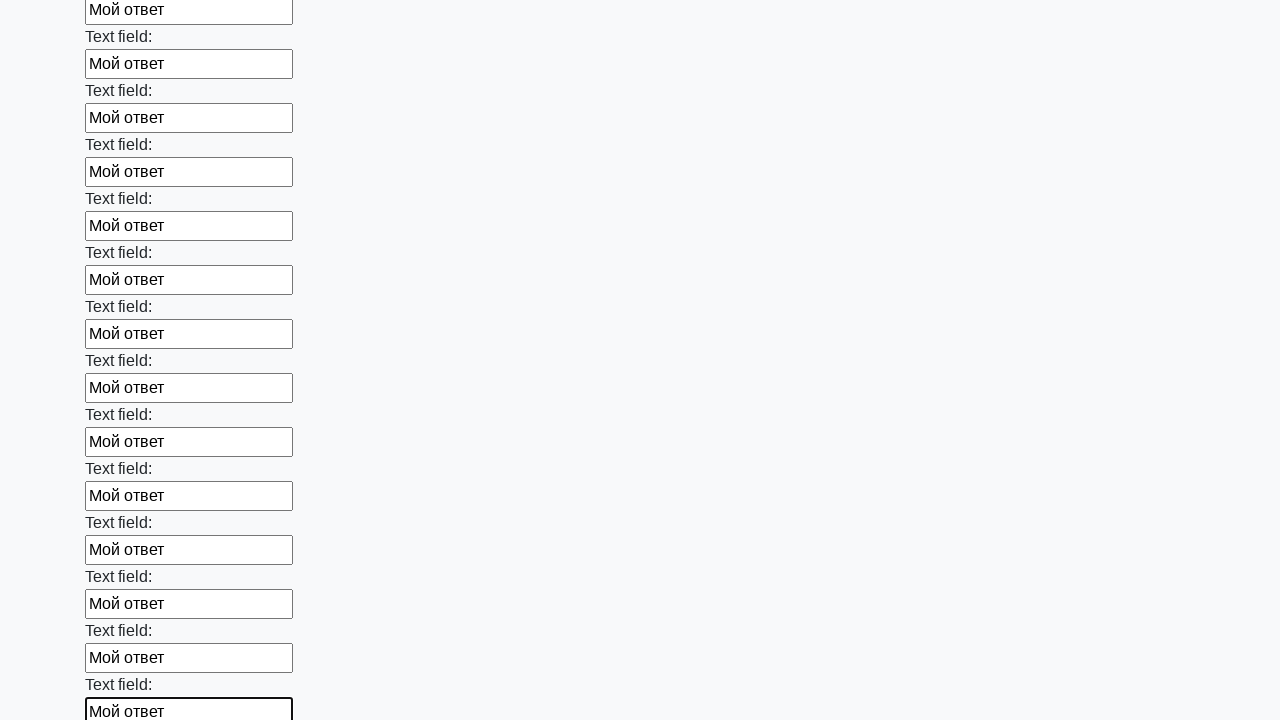

Filled input field with 'Мой ответ' on input >> nth=56
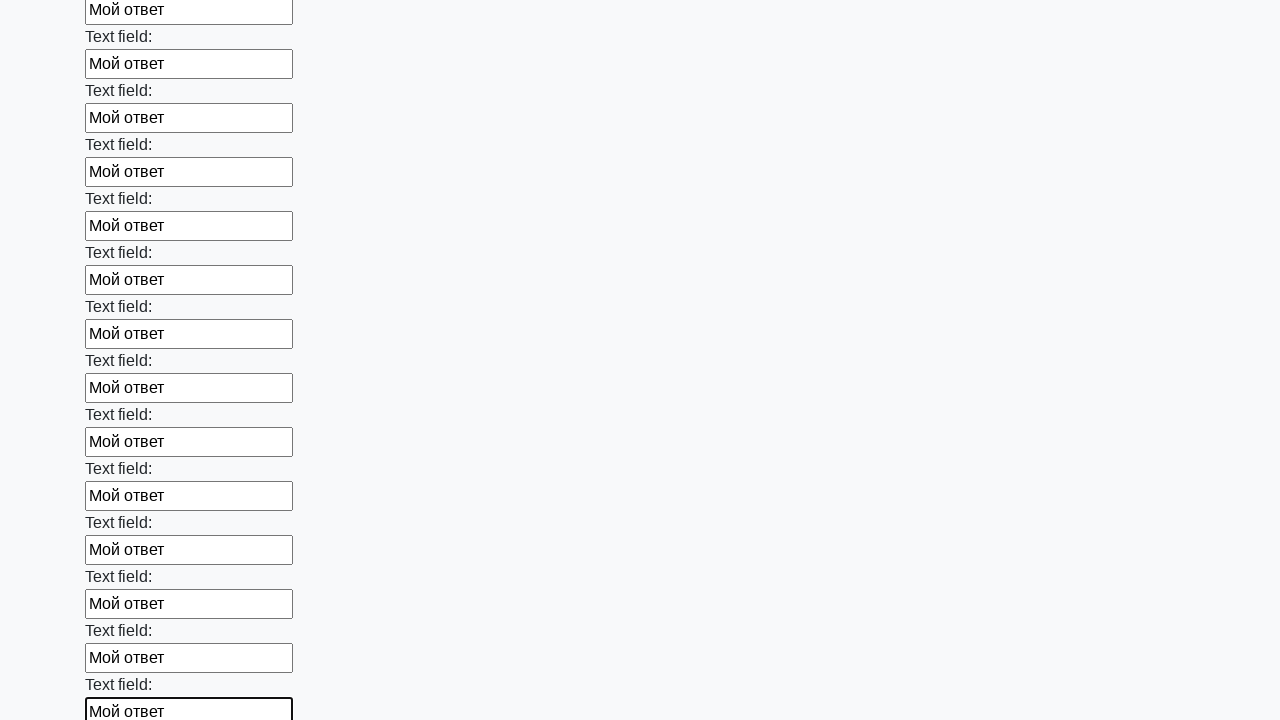

Filled input field with 'Мой ответ' on input >> nth=57
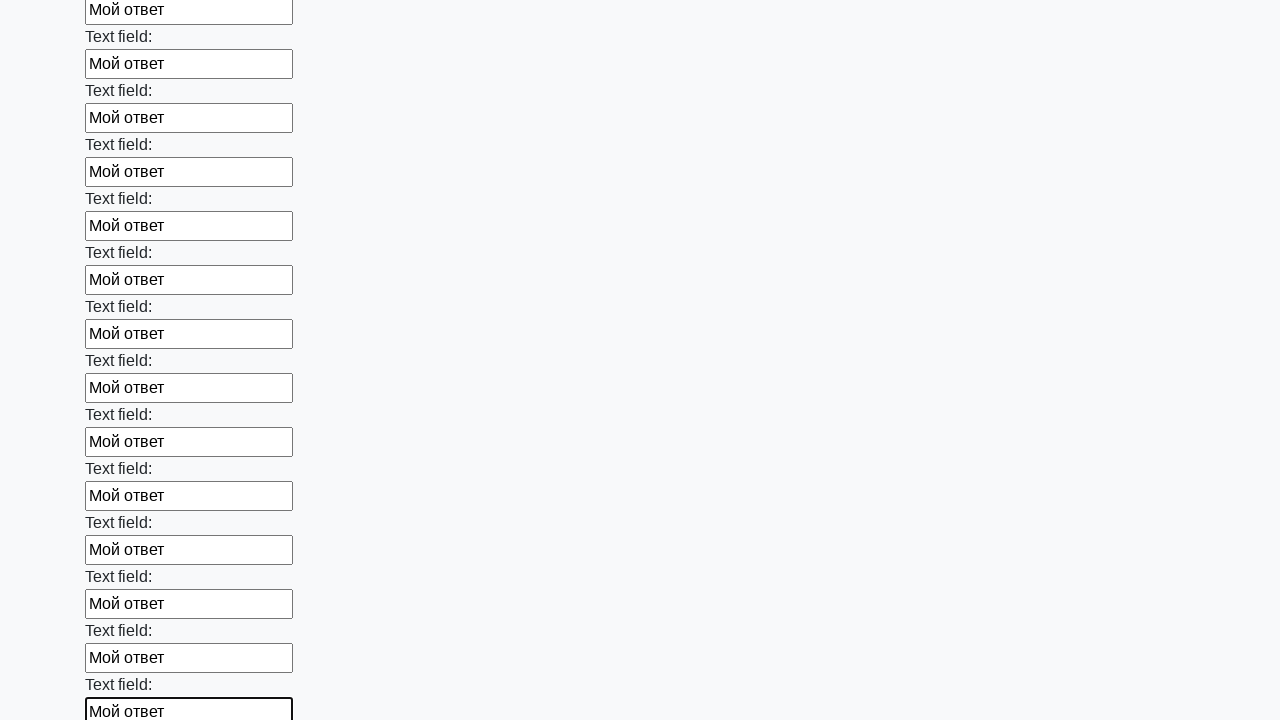

Filled input field with 'Мой ответ' on input >> nth=58
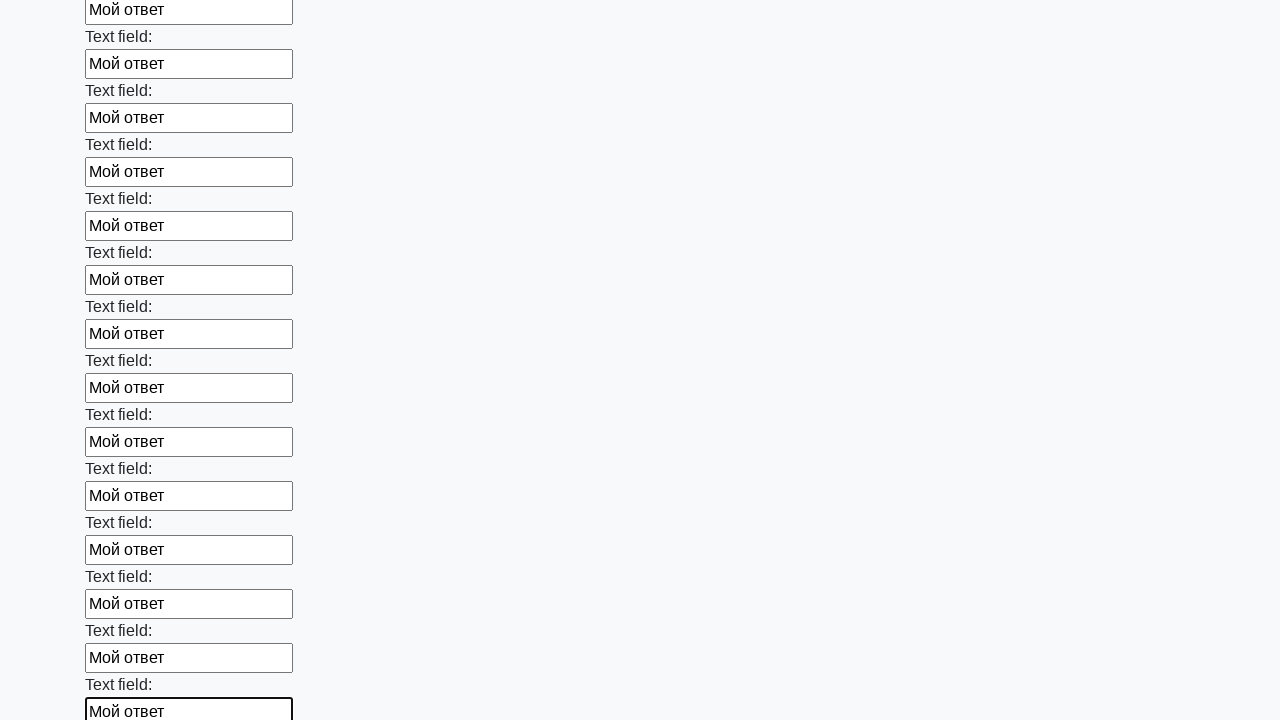

Filled input field with 'Мой ответ' on input >> nth=59
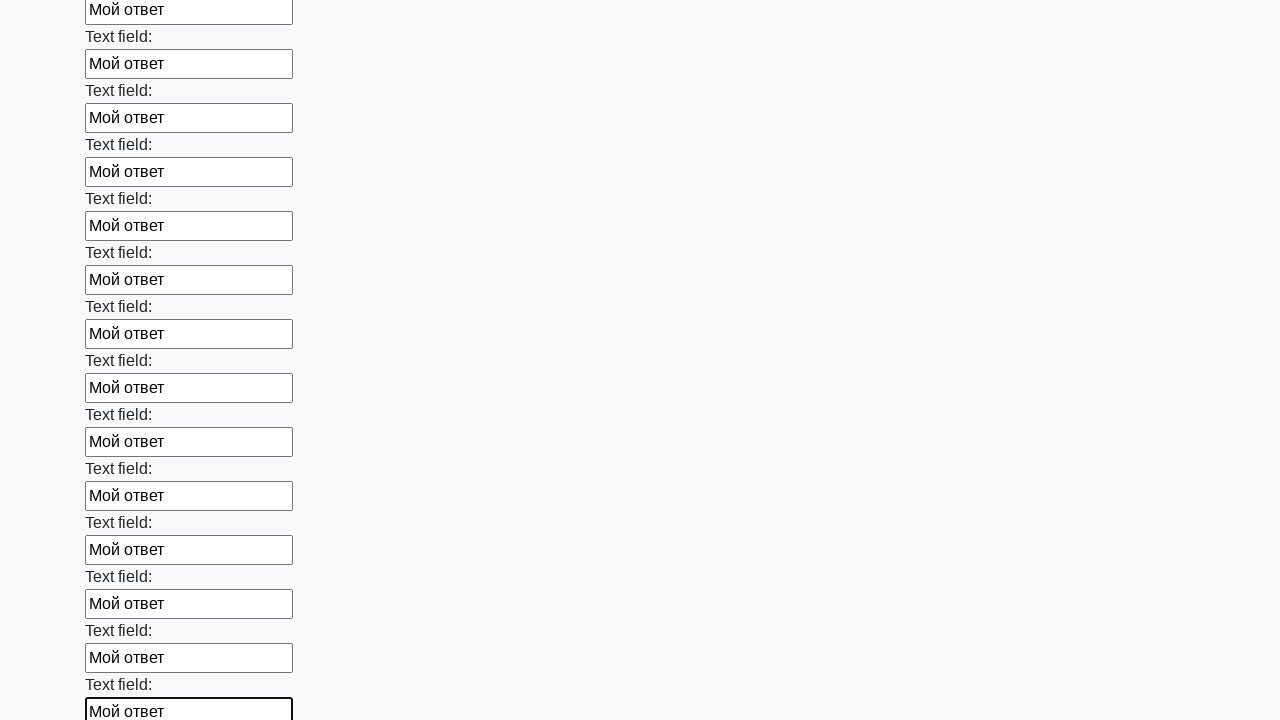

Filled input field with 'Мой ответ' on input >> nth=60
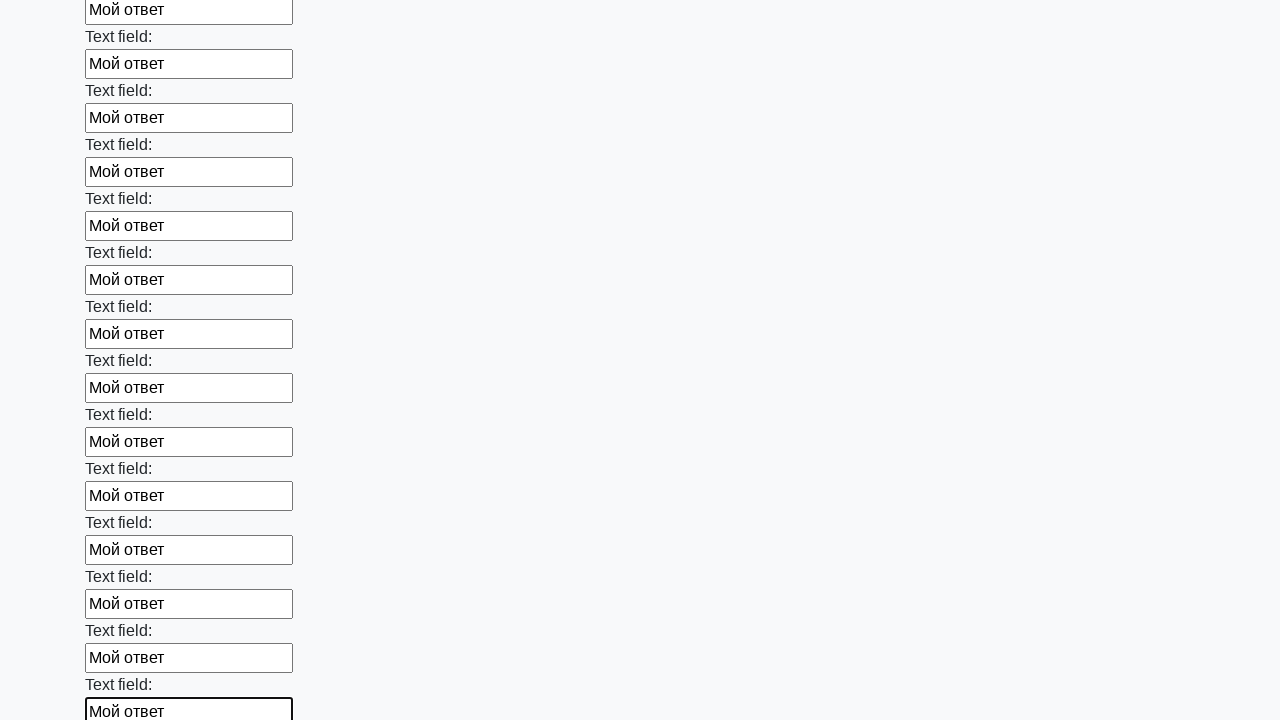

Filled input field with 'Мой ответ' on input >> nth=61
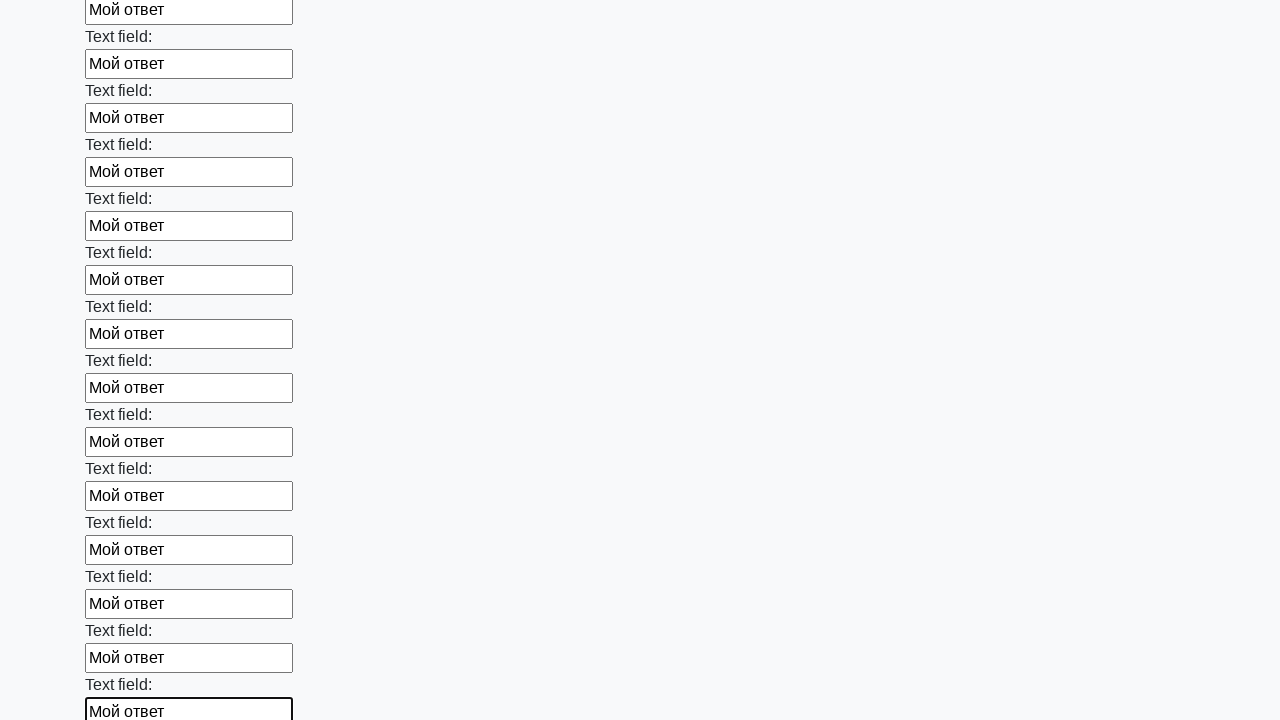

Filled input field with 'Мой ответ' on input >> nth=62
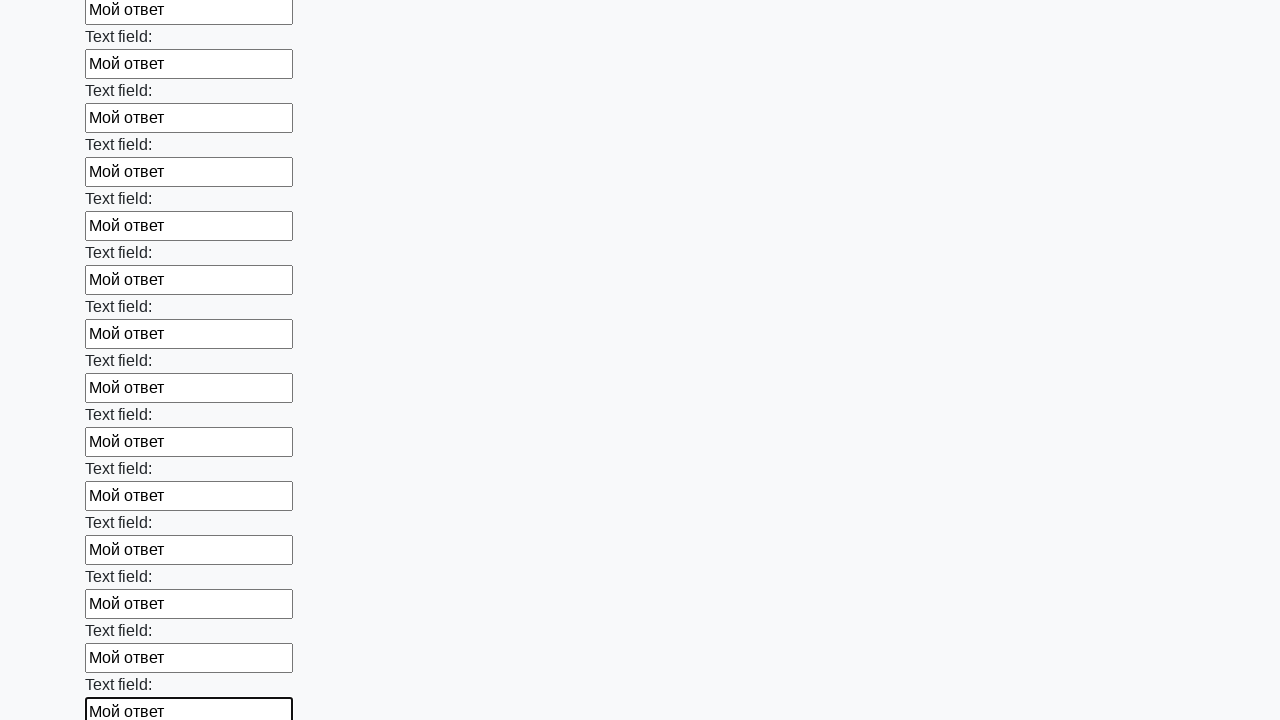

Filled input field with 'Мой ответ' on input >> nth=63
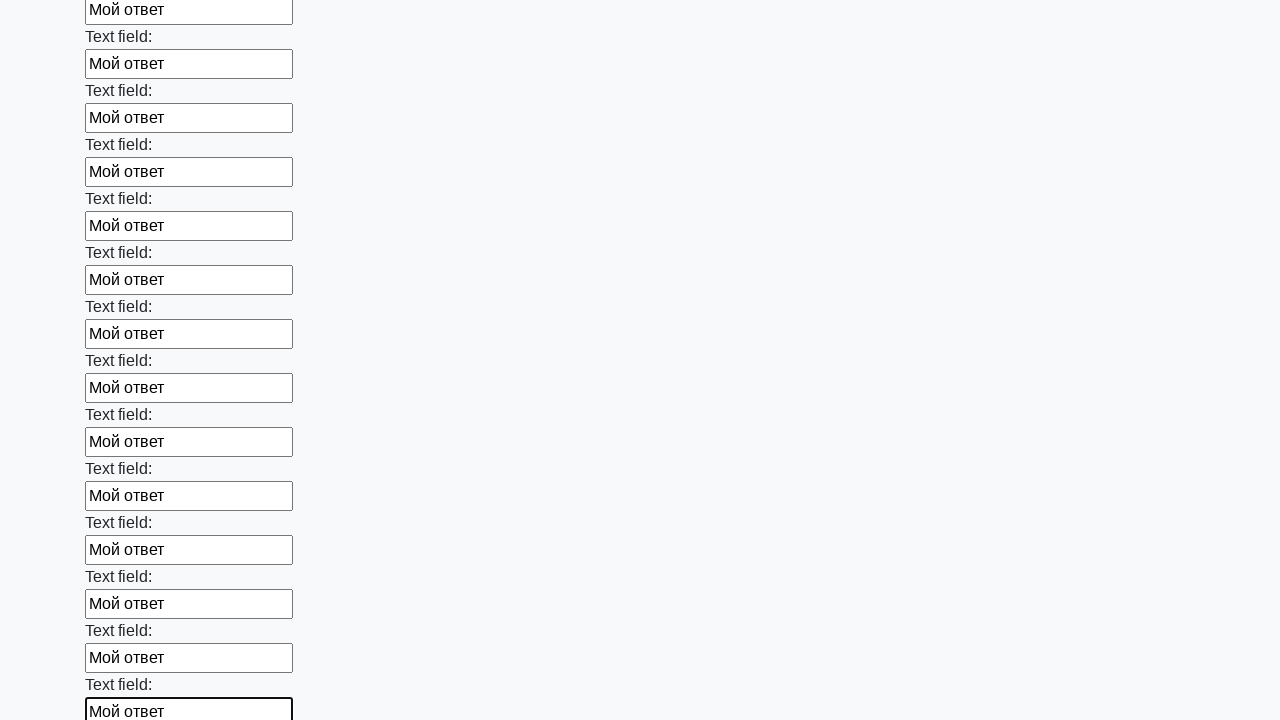

Filled input field with 'Мой ответ' on input >> nth=64
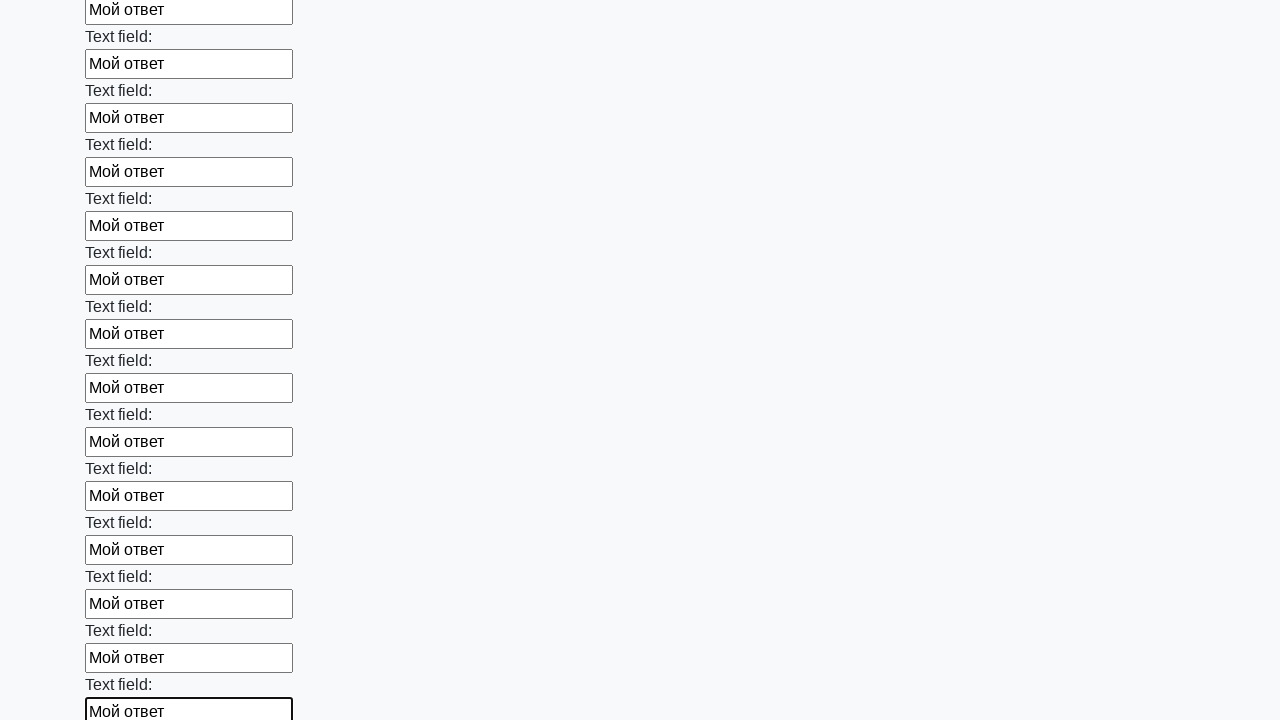

Filled input field with 'Мой ответ' on input >> nth=65
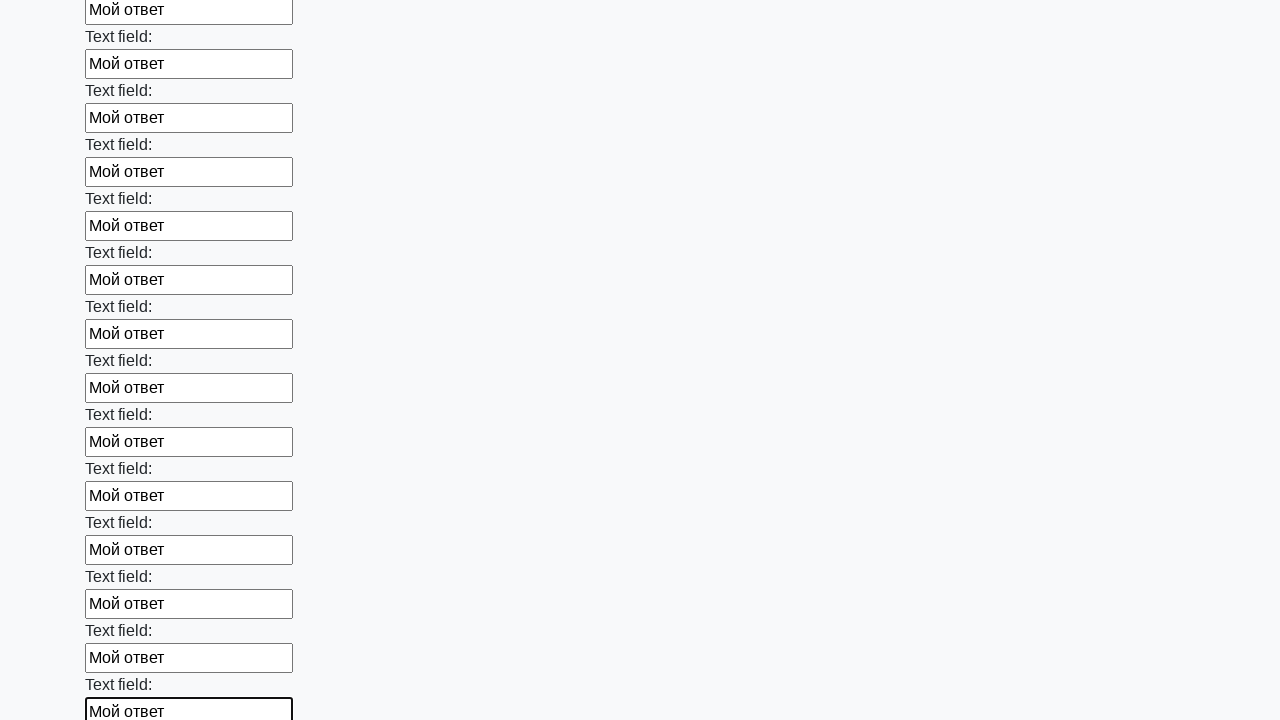

Filled input field with 'Мой ответ' on input >> nth=66
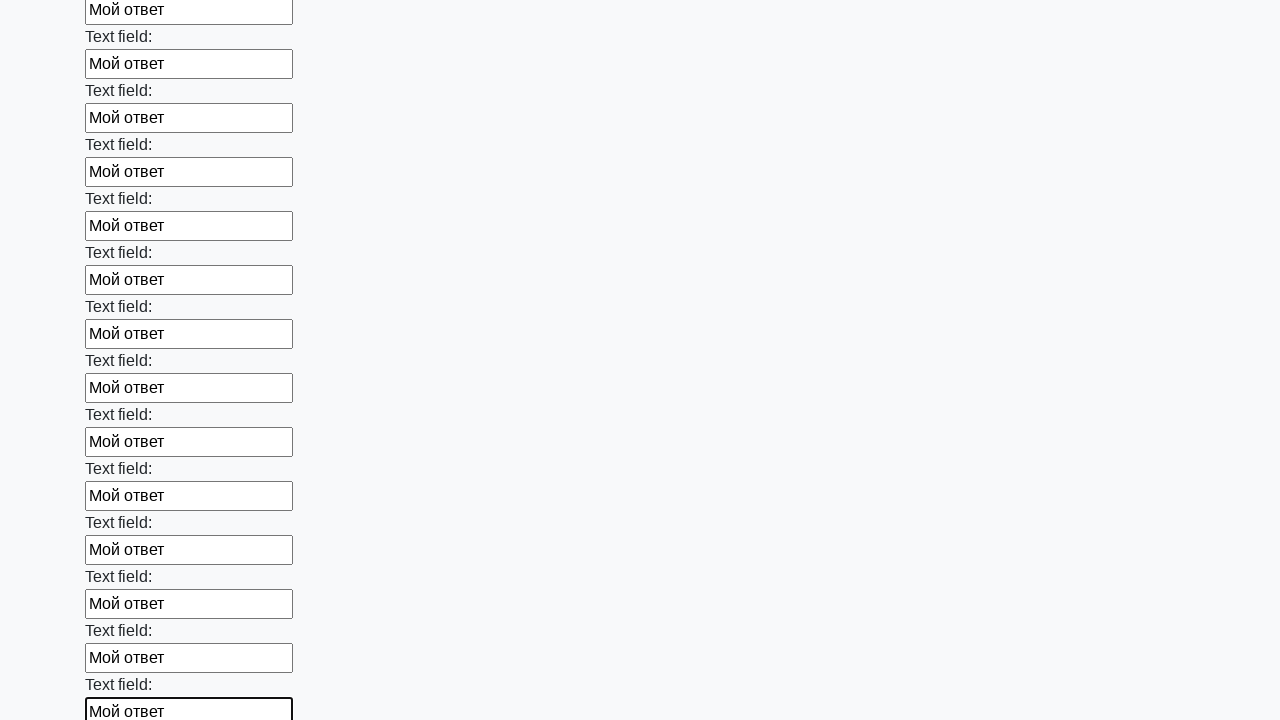

Filled input field with 'Мой ответ' on input >> nth=67
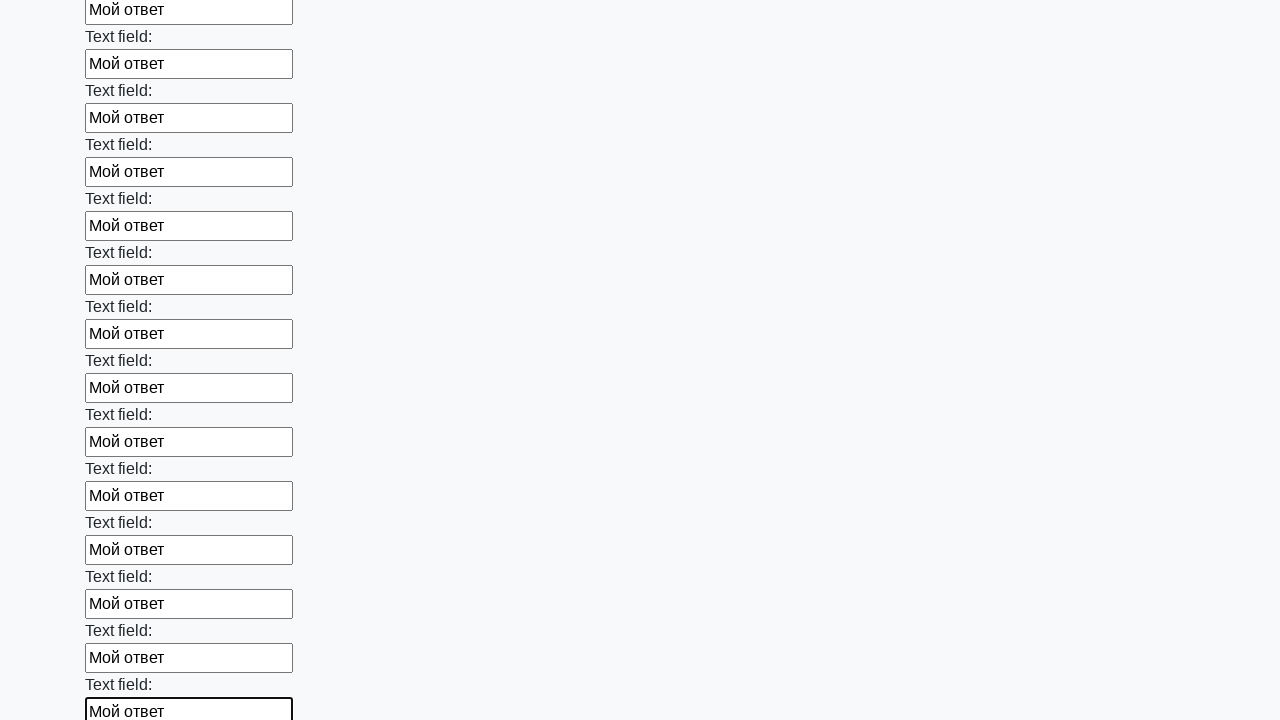

Filled input field with 'Мой ответ' on input >> nth=68
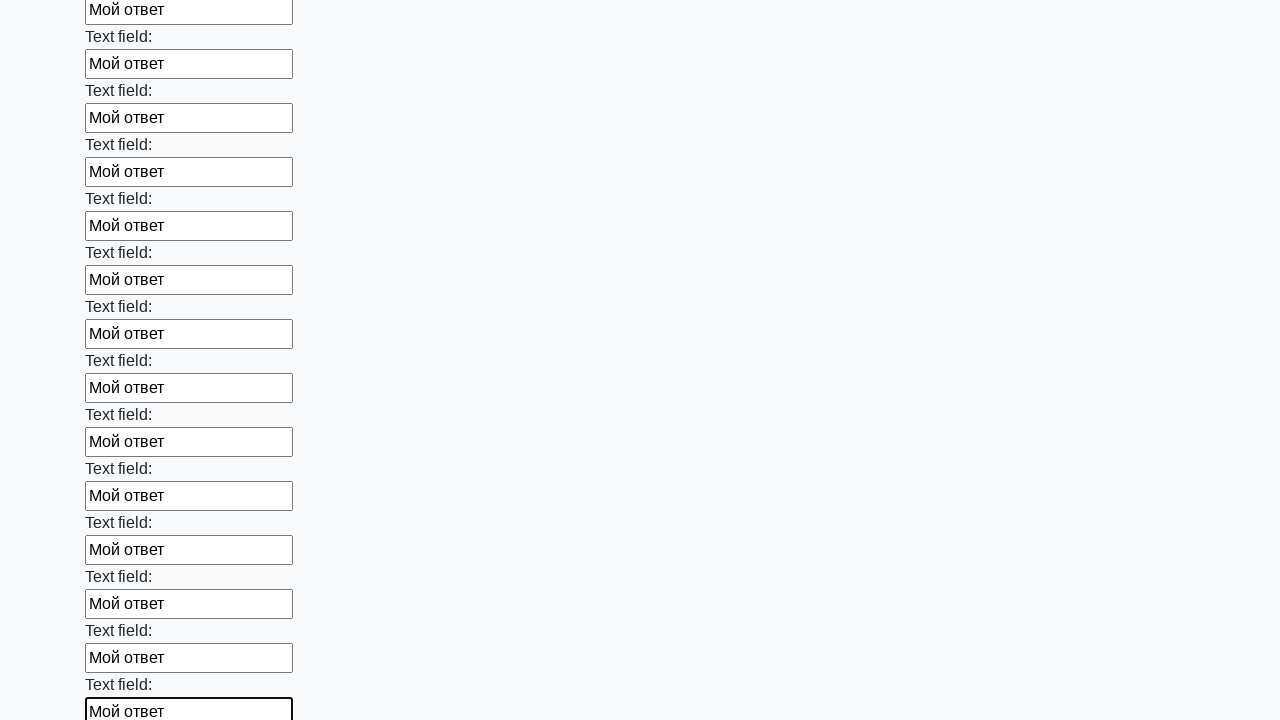

Filled input field with 'Мой ответ' on input >> nth=69
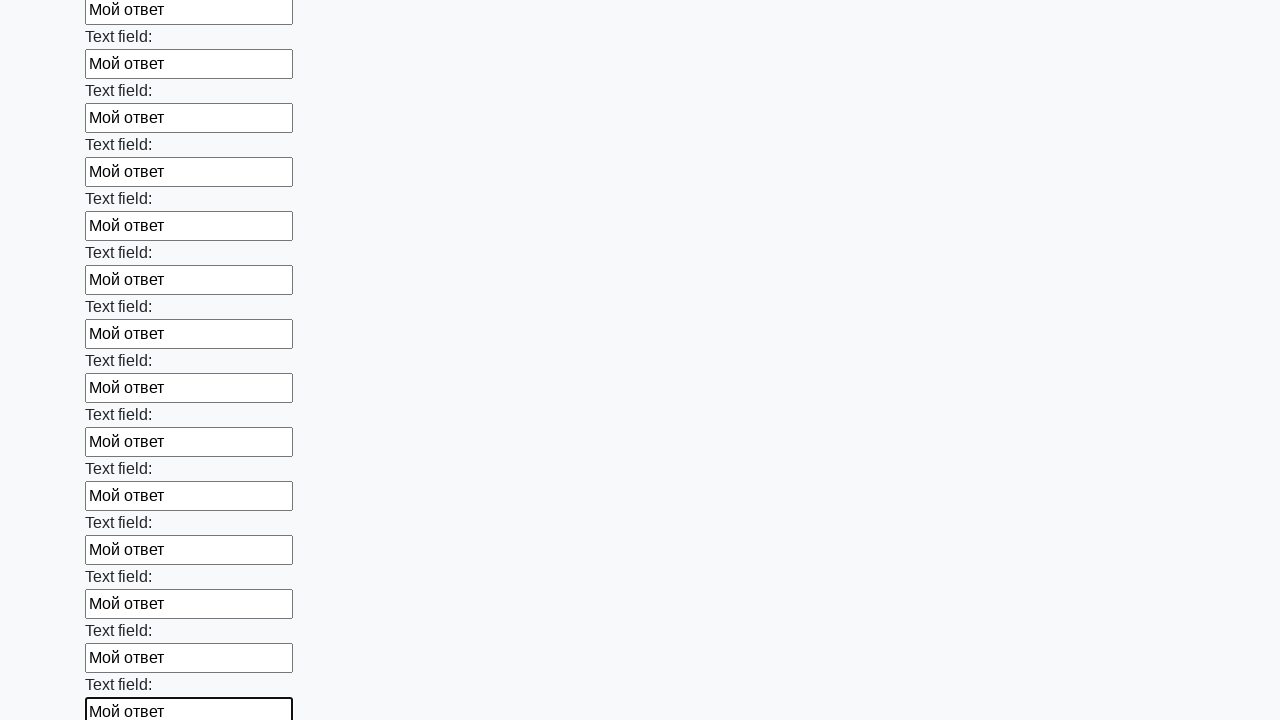

Filled input field with 'Мой ответ' on input >> nth=70
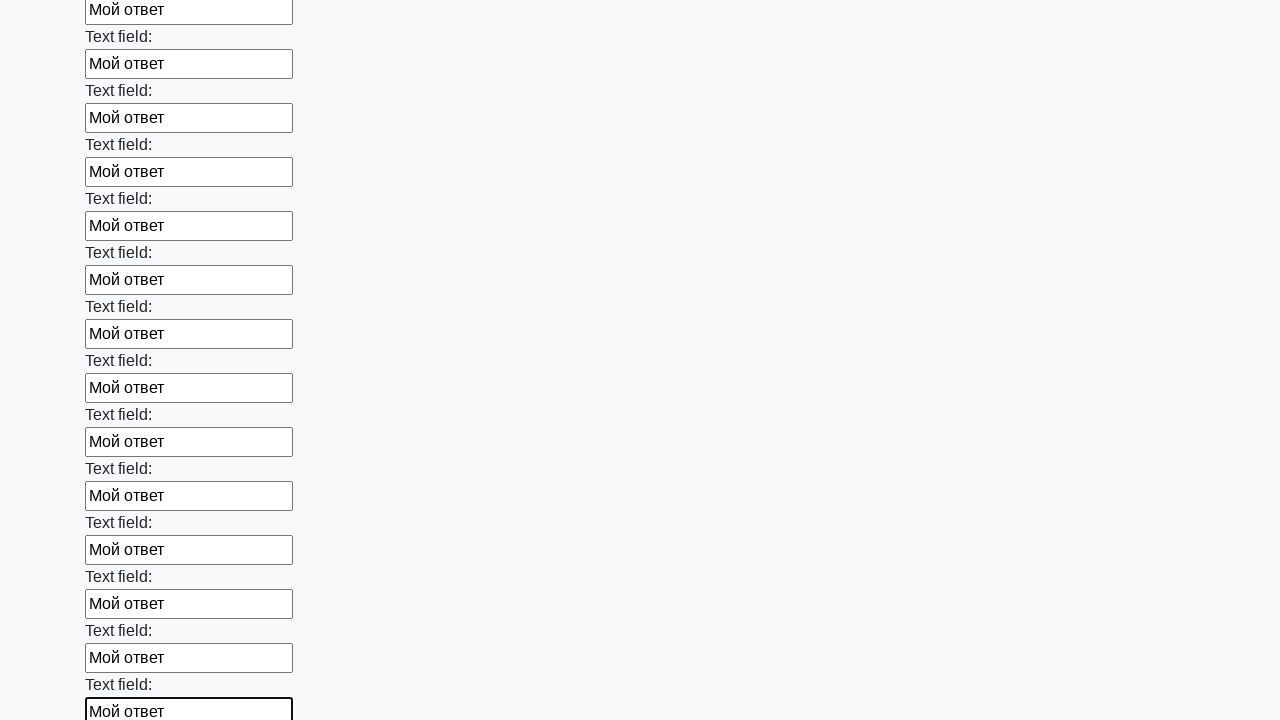

Filled input field with 'Мой ответ' on input >> nth=71
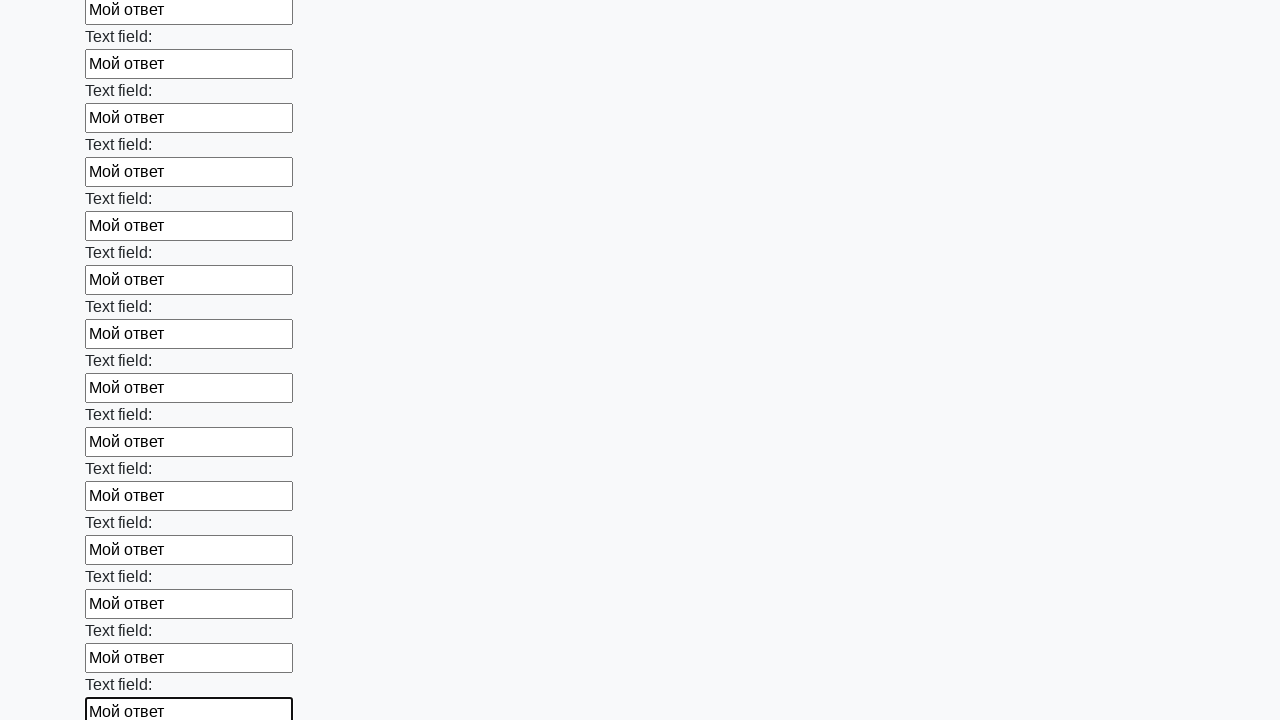

Filled input field with 'Мой ответ' on input >> nth=72
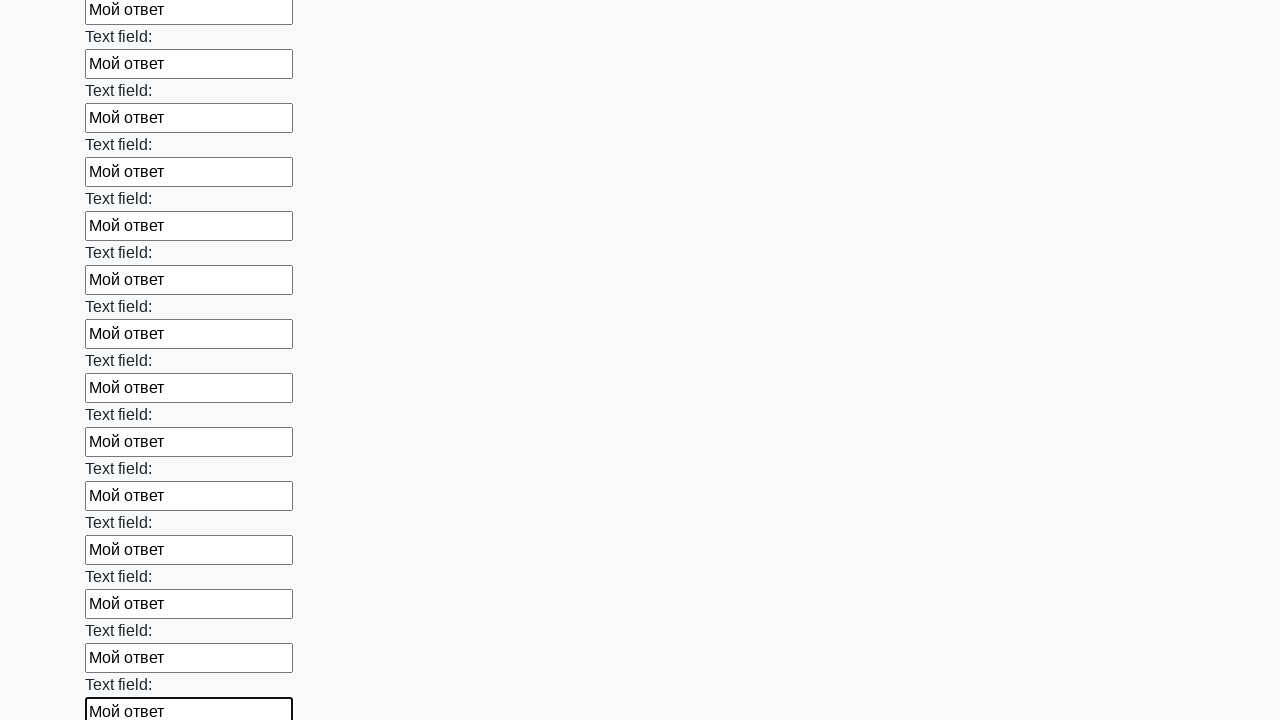

Filled input field with 'Мой ответ' on input >> nth=73
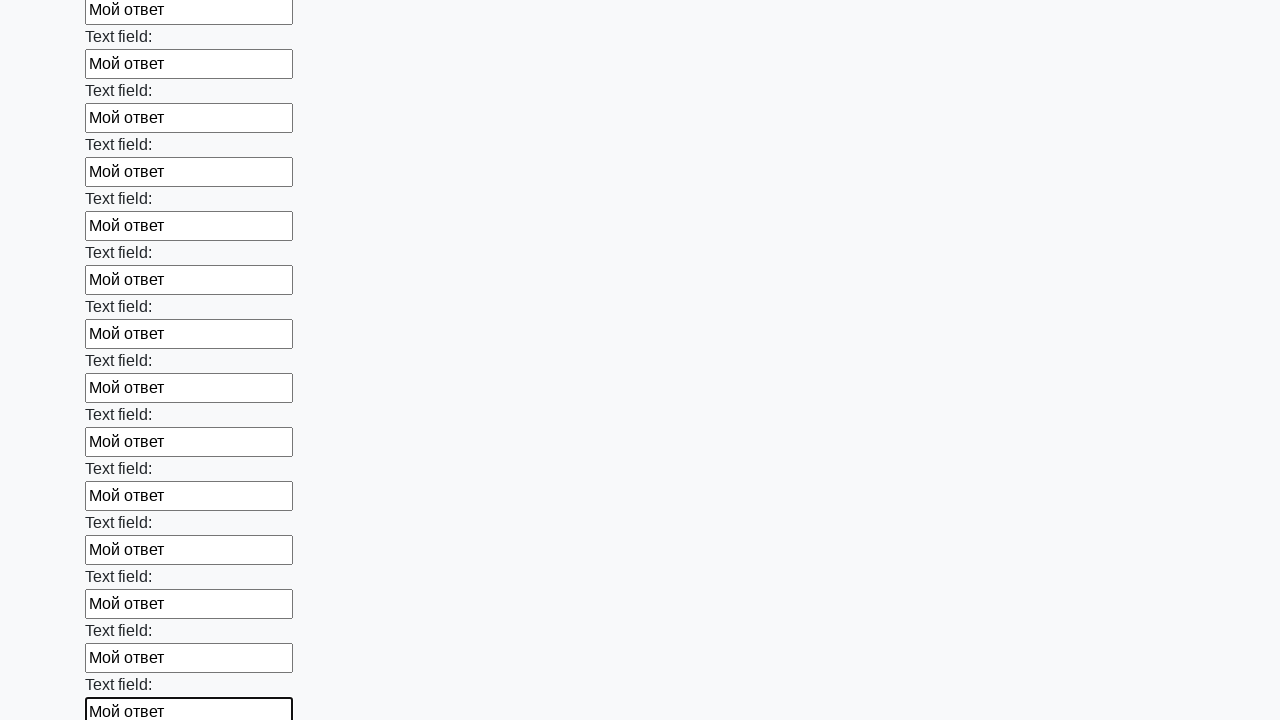

Filled input field with 'Мой ответ' on input >> nth=74
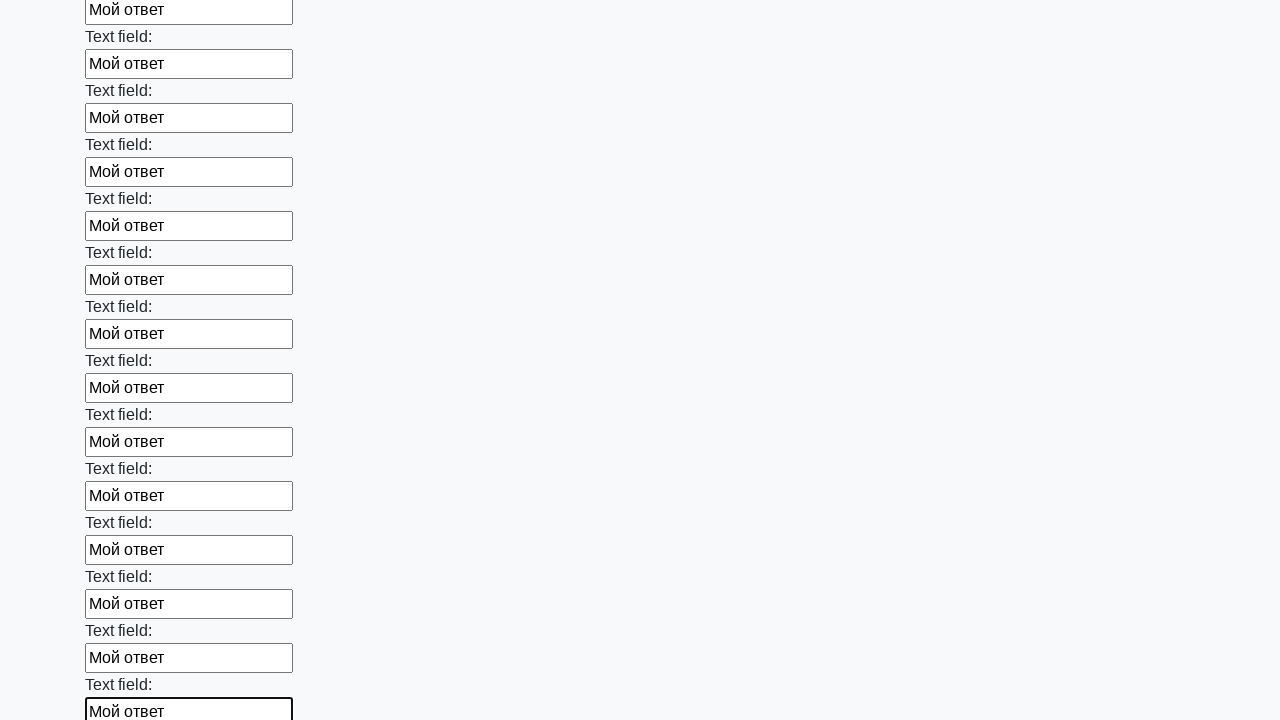

Filled input field with 'Мой ответ' on input >> nth=75
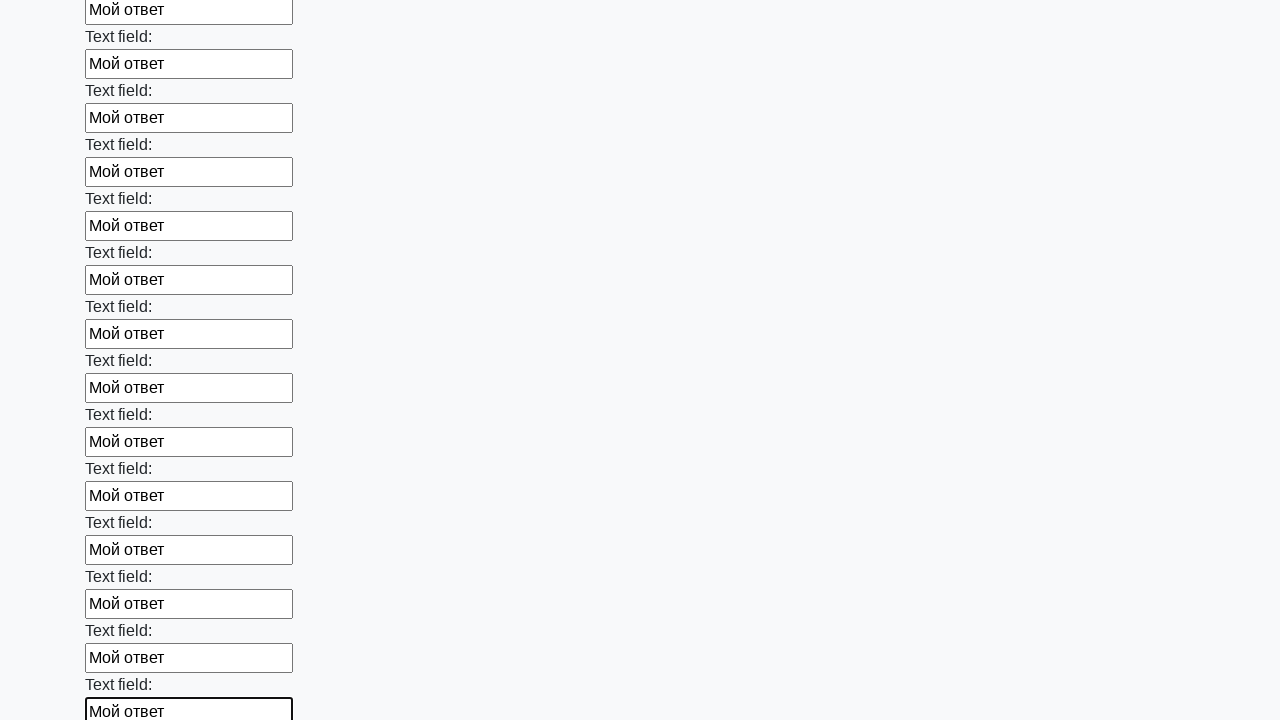

Filled input field with 'Мой ответ' on input >> nth=76
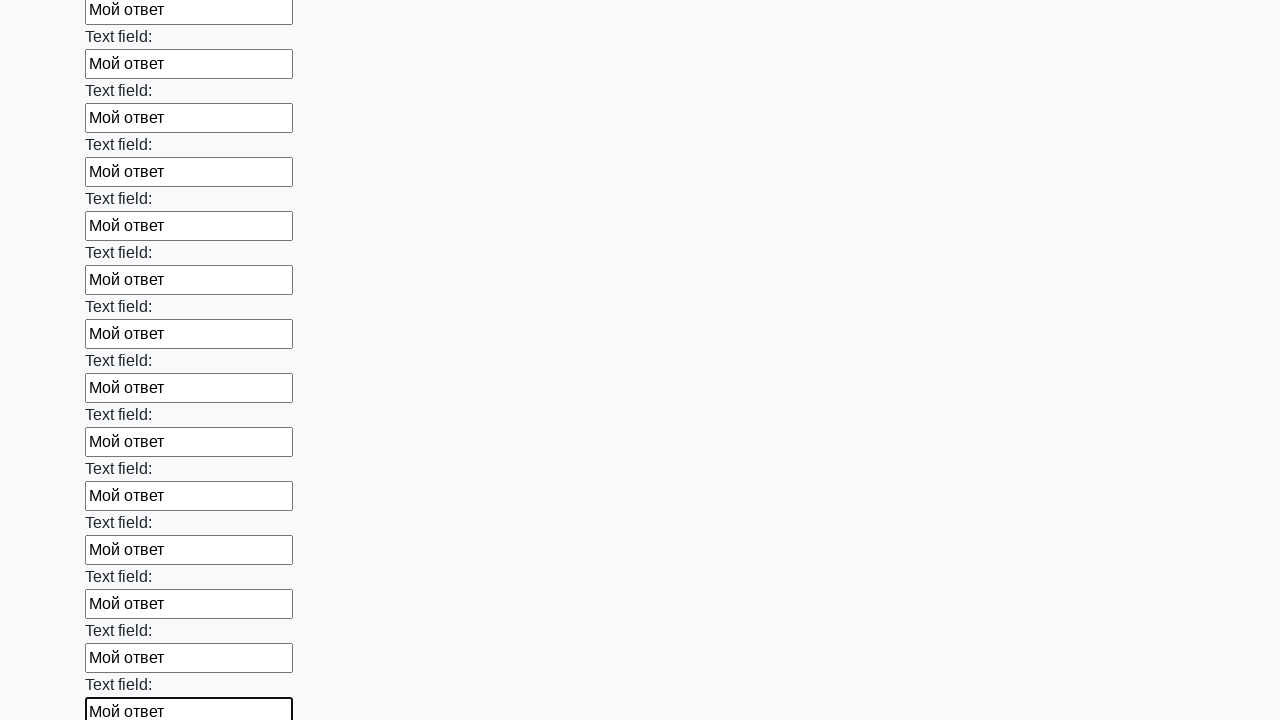

Filled input field with 'Мой ответ' on input >> nth=77
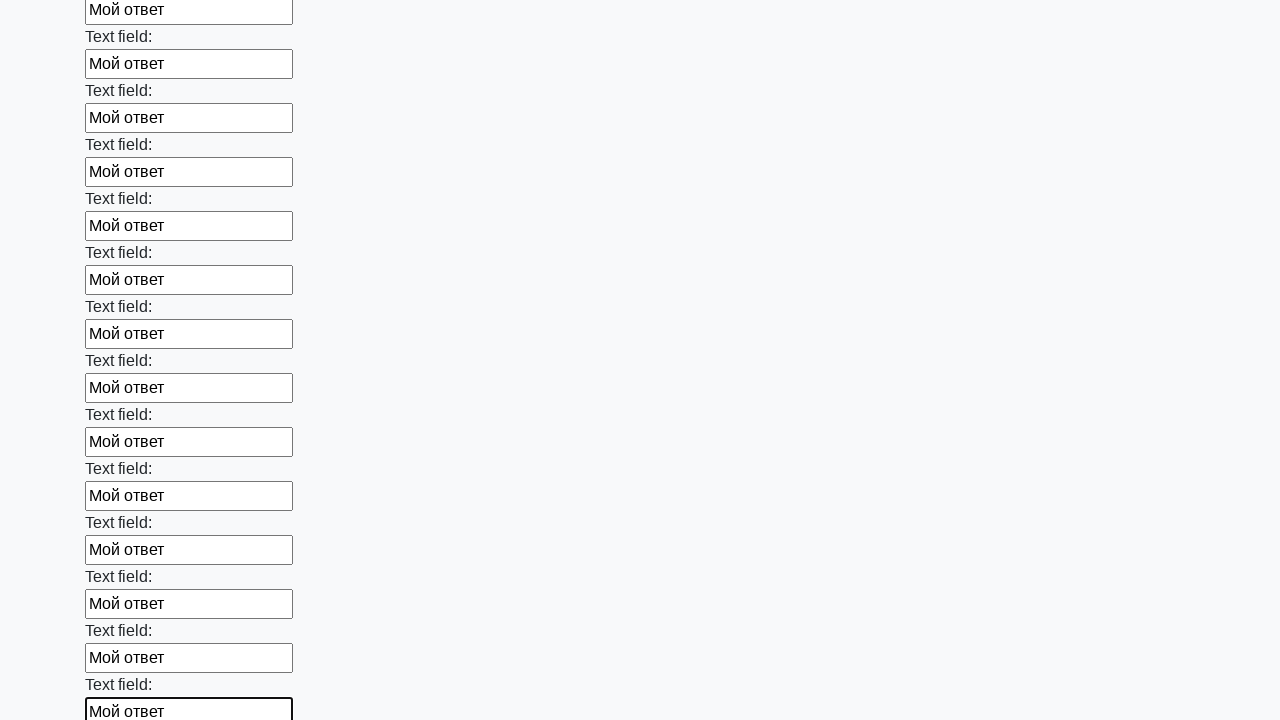

Filled input field with 'Мой ответ' on input >> nth=78
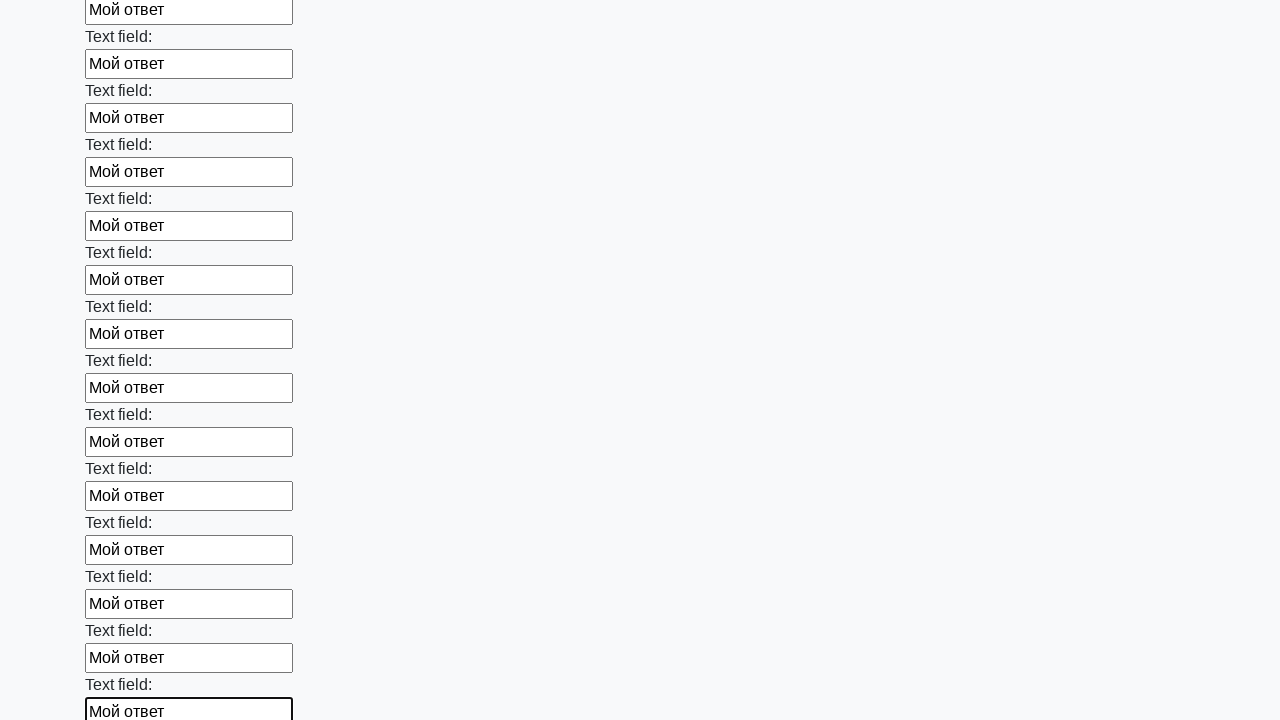

Filled input field with 'Мой ответ' on input >> nth=79
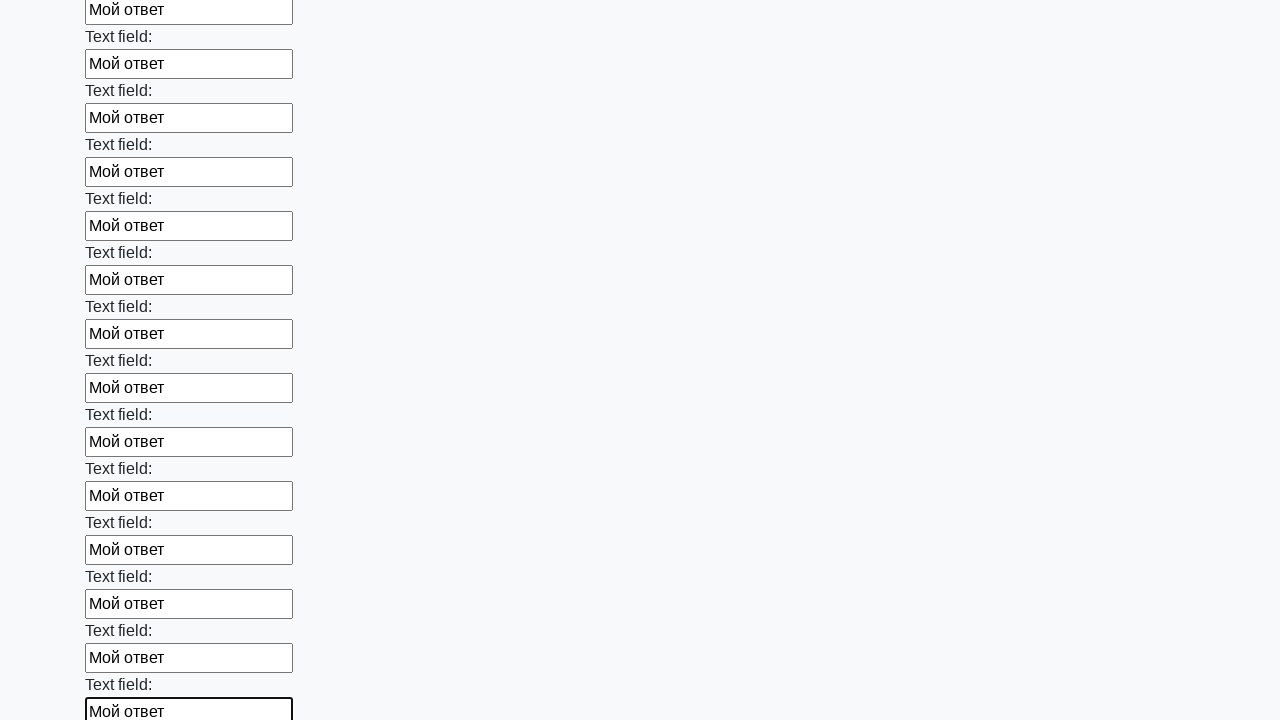

Filled input field with 'Мой ответ' on input >> nth=80
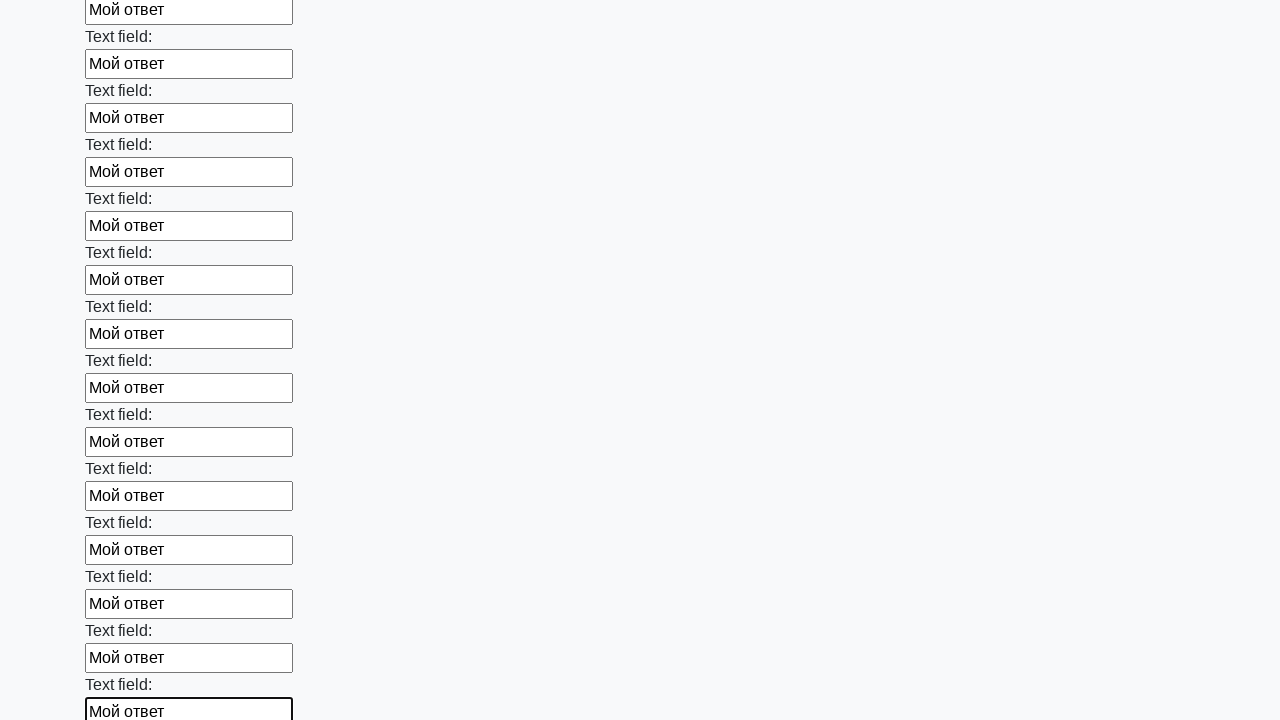

Filled input field with 'Мой ответ' on input >> nth=81
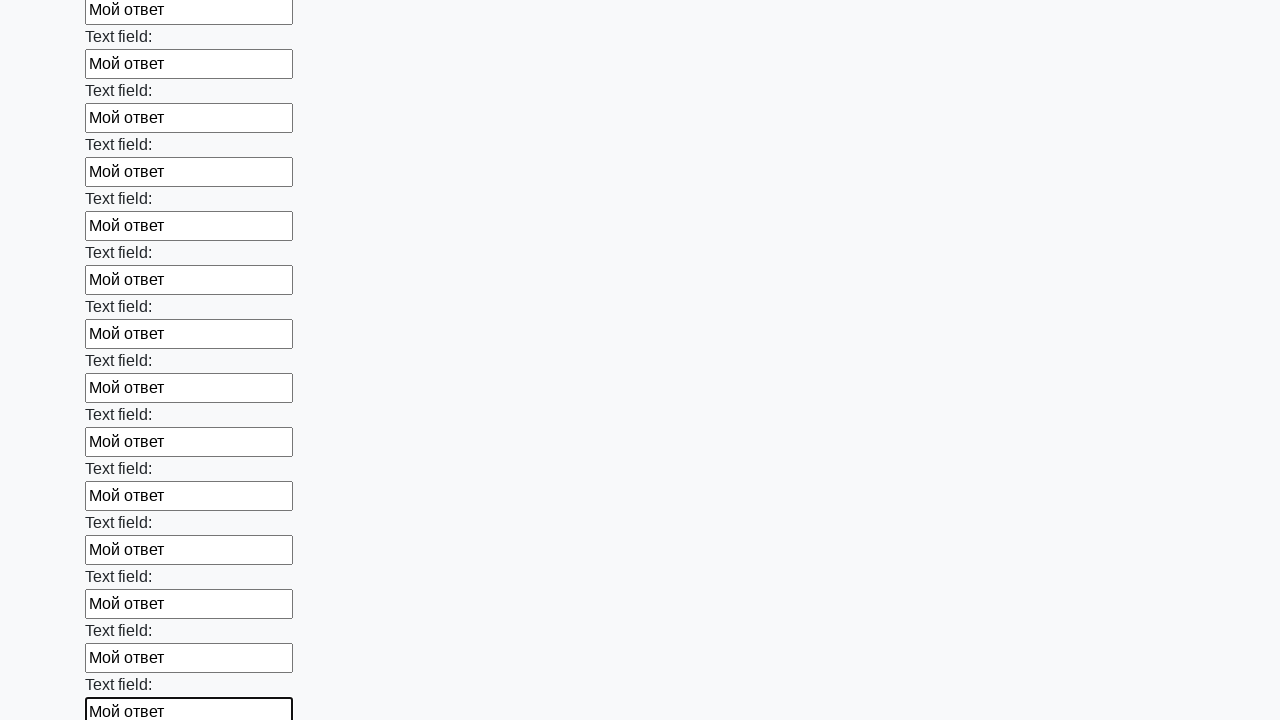

Filled input field with 'Мой ответ' on input >> nth=82
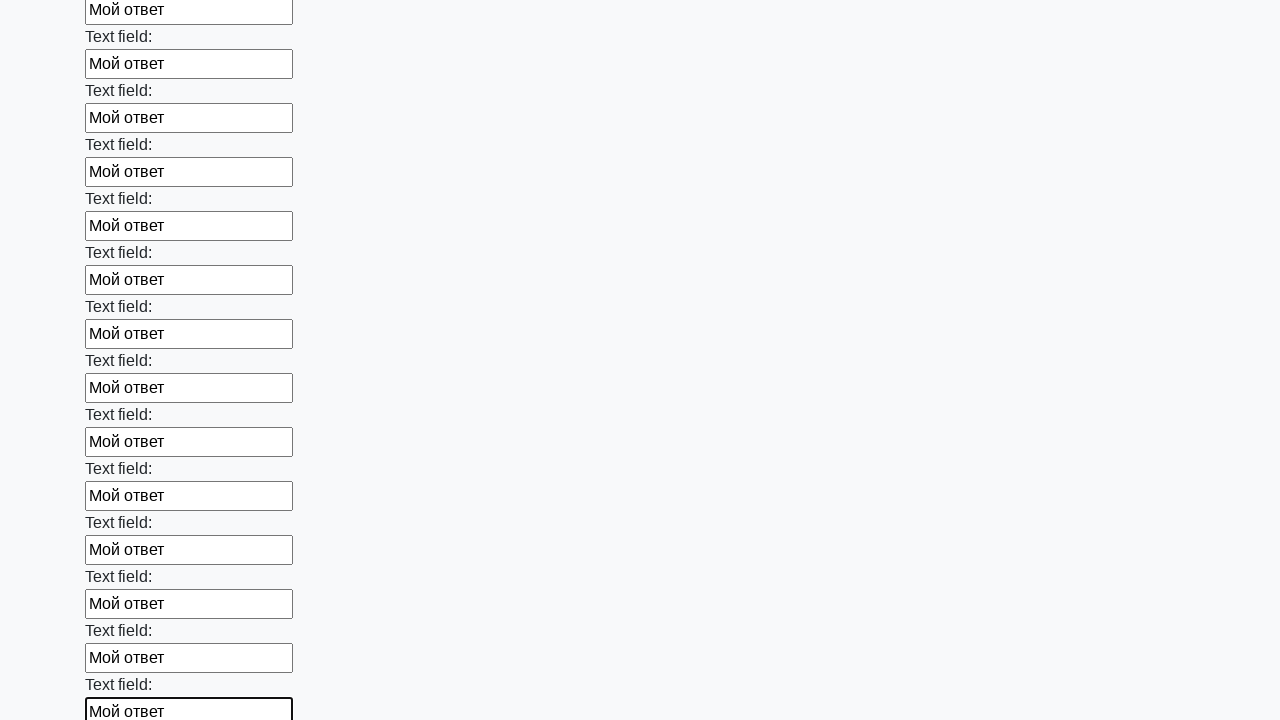

Filled input field with 'Мой ответ' on input >> nth=83
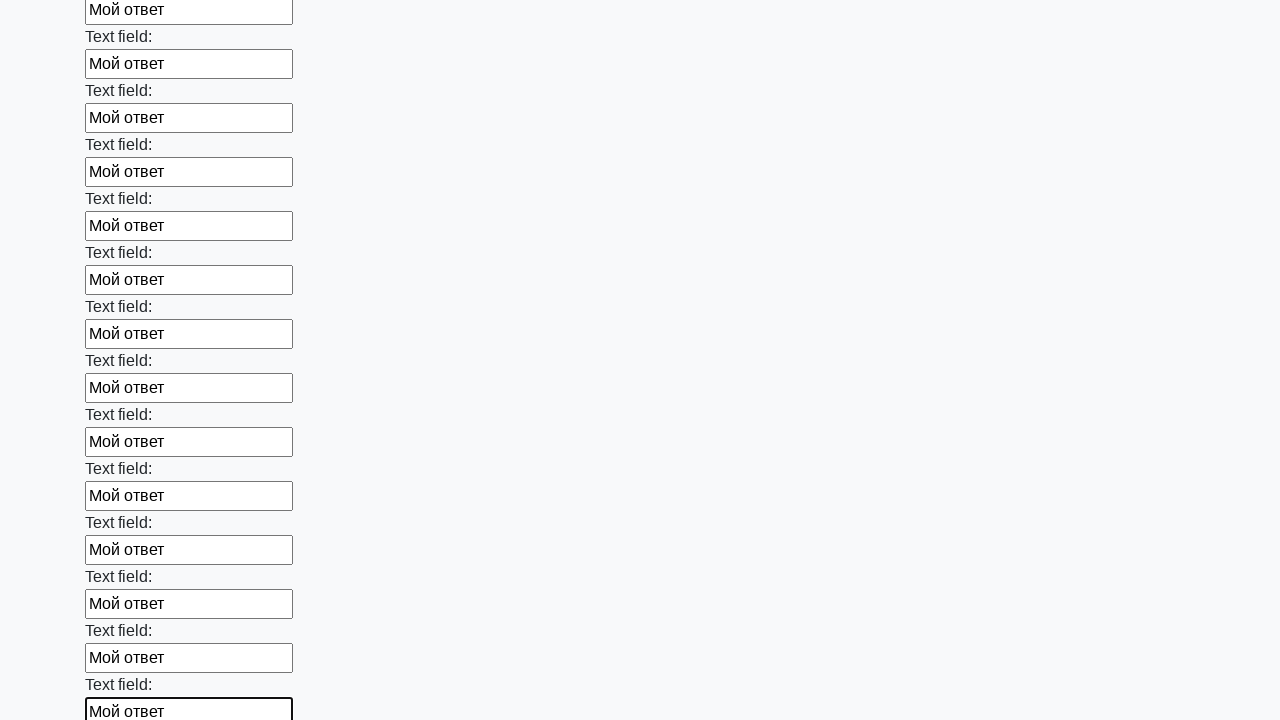

Filled input field with 'Мой ответ' on input >> nth=84
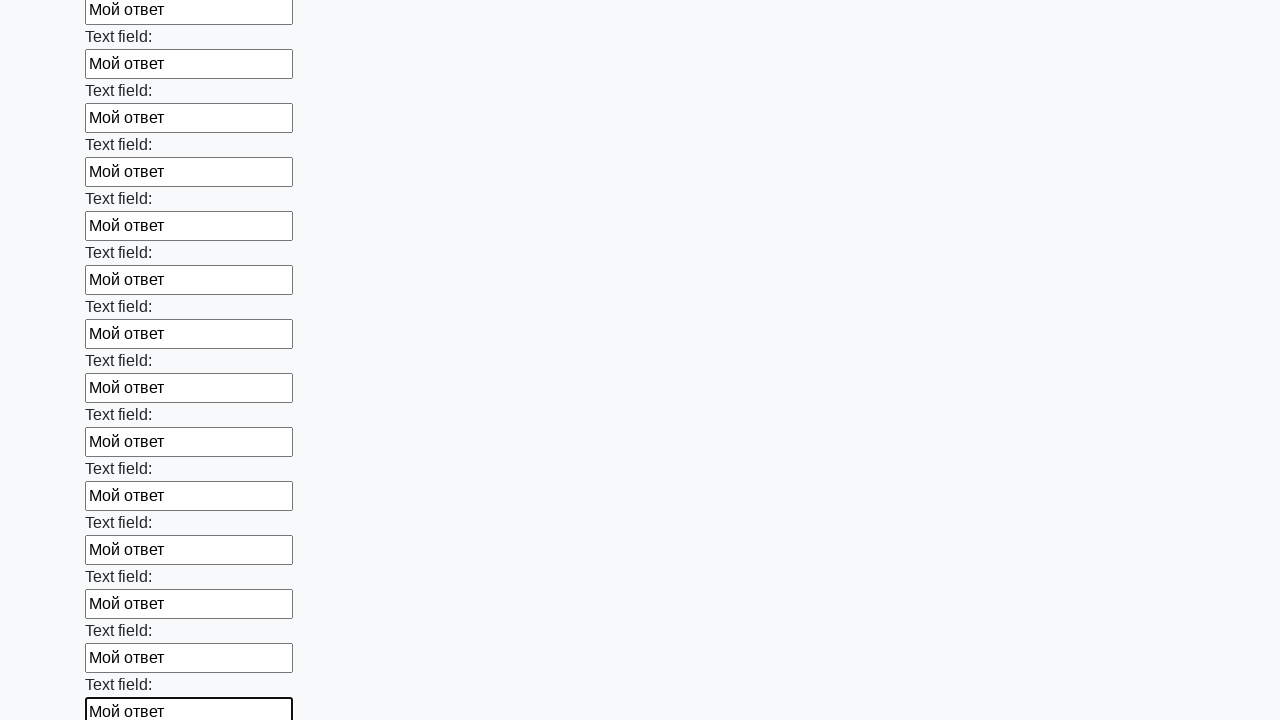

Filled input field with 'Мой ответ' on input >> nth=85
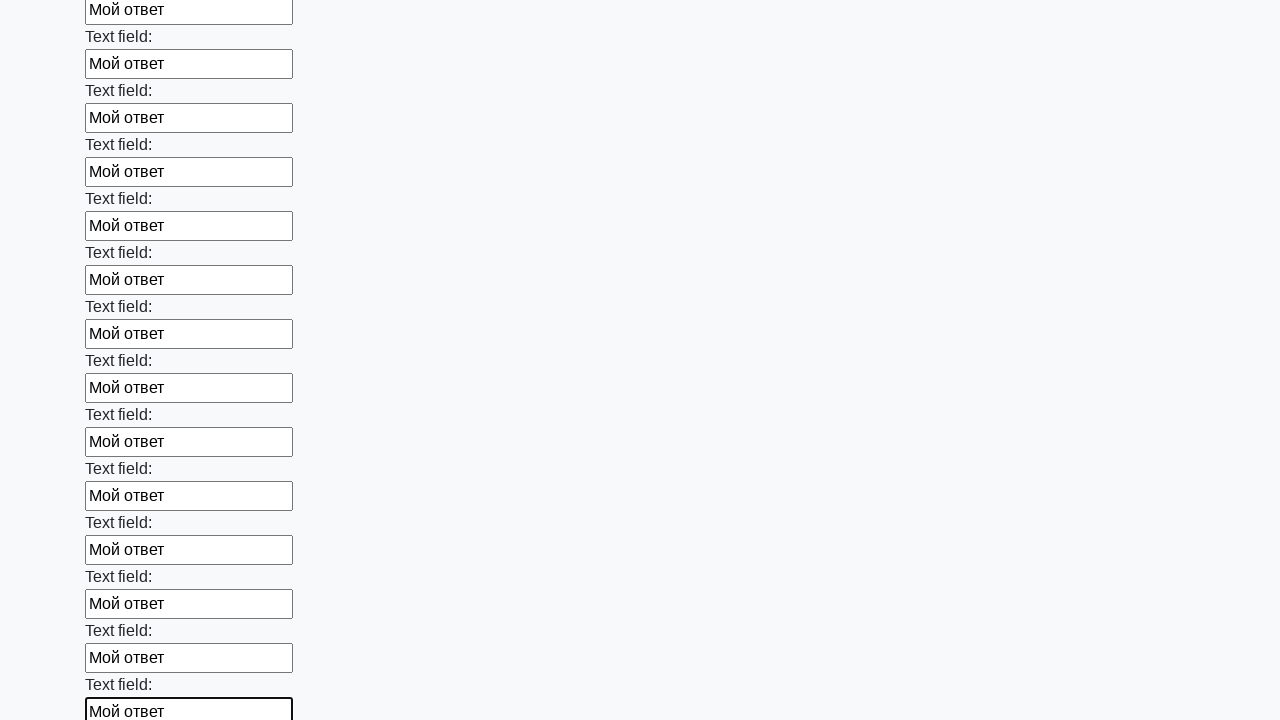

Filled input field with 'Мой ответ' on input >> nth=86
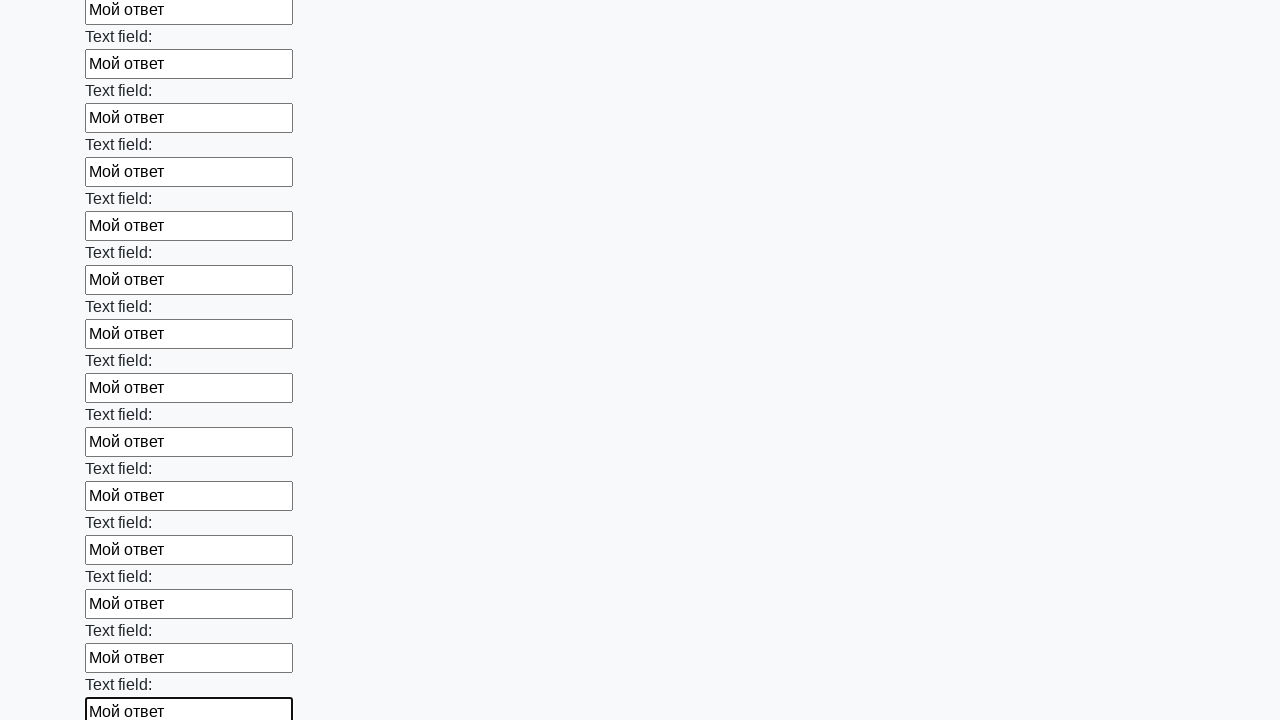

Filled input field with 'Мой ответ' on input >> nth=87
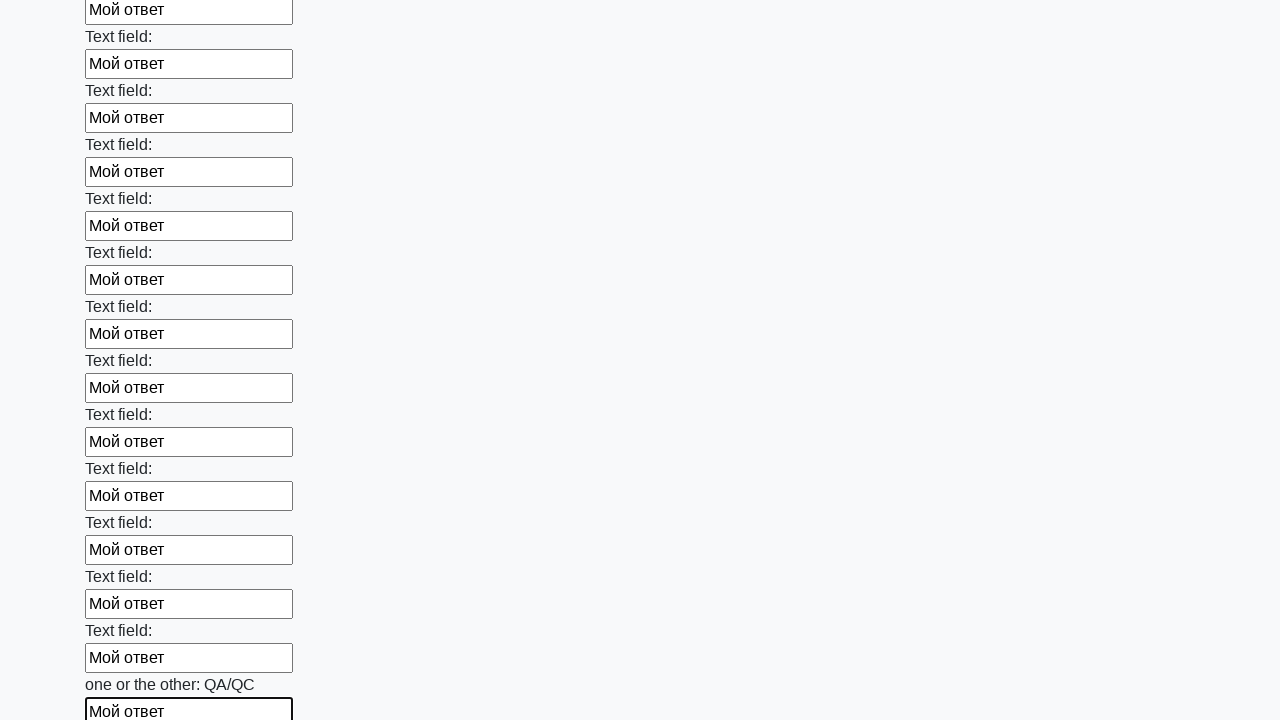

Filled input field with 'Мой ответ' on input >> nth=88
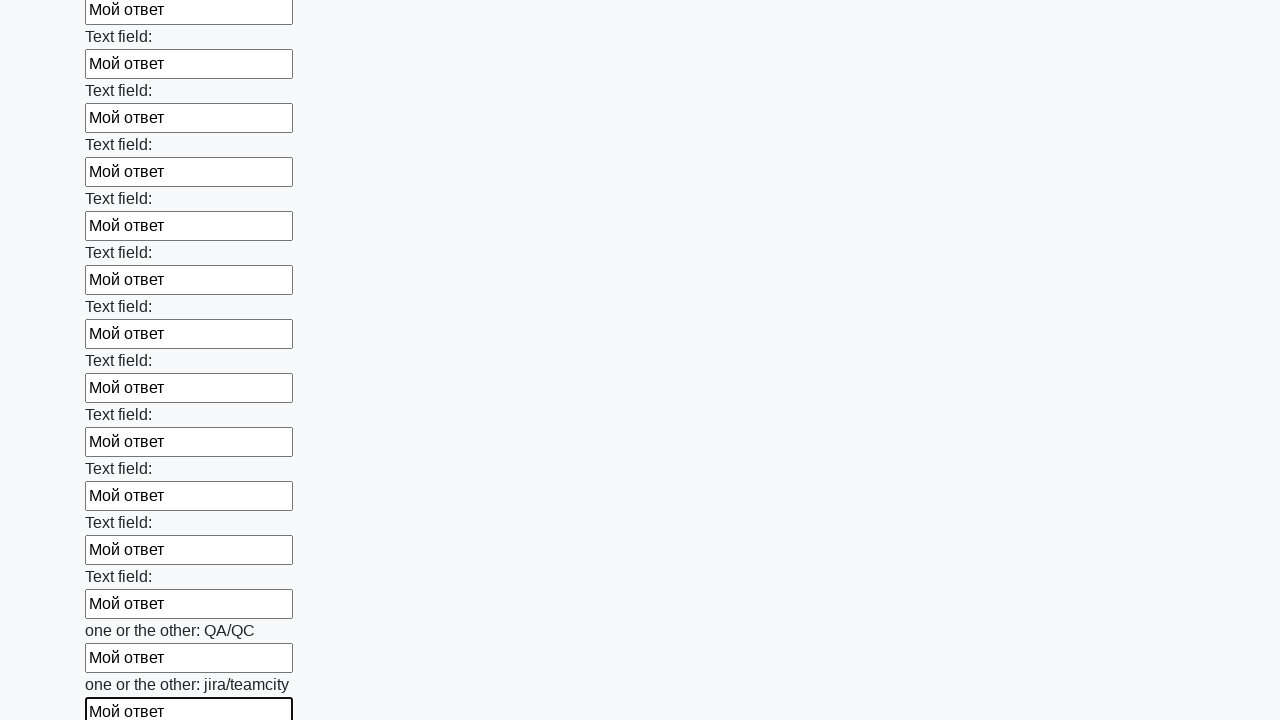

Filled input field with 'Мой ответ' on input >> nth=89
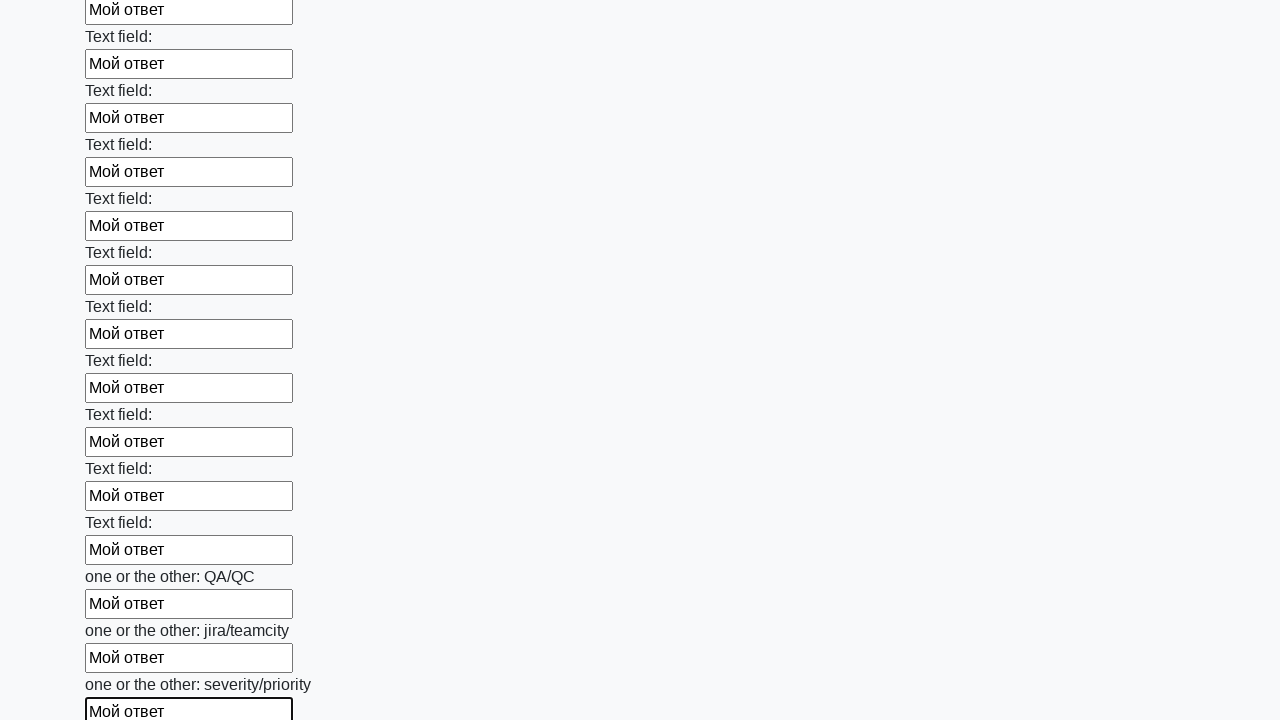

Filled input field with 'Мой ответ' on input >> nth=90
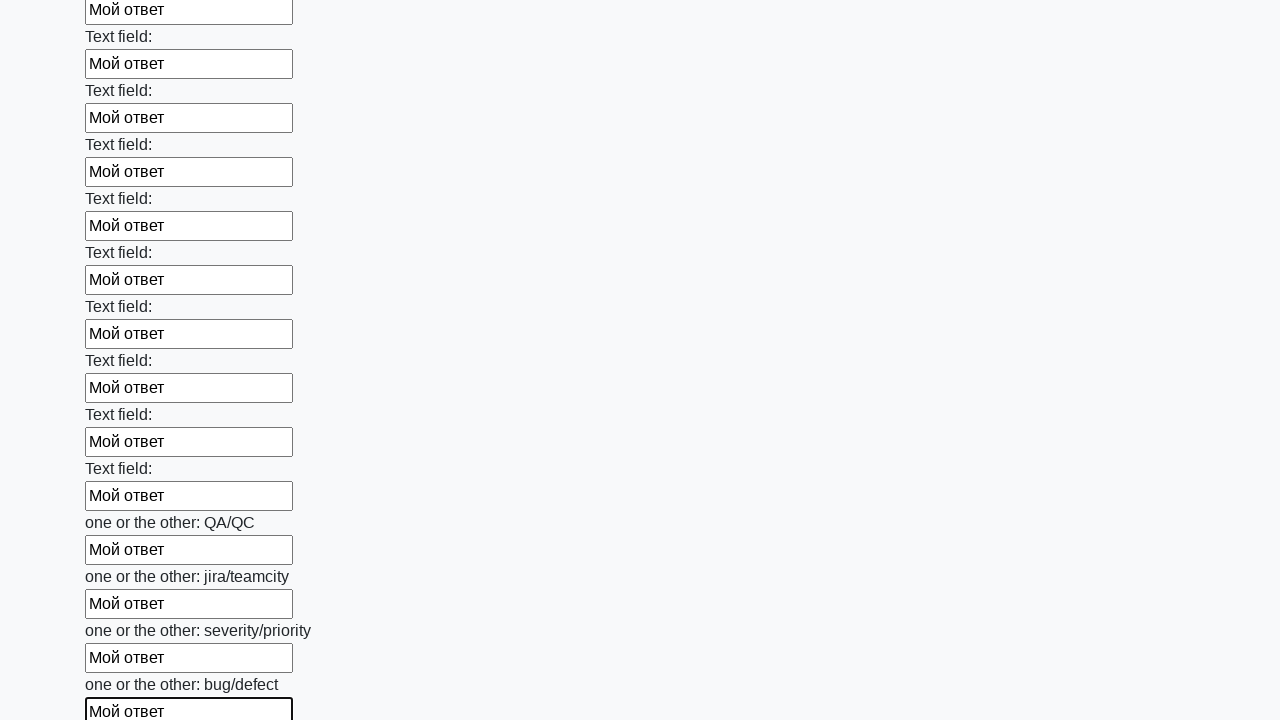

Filled input field with 'Мой ответ' on input >> nth=91
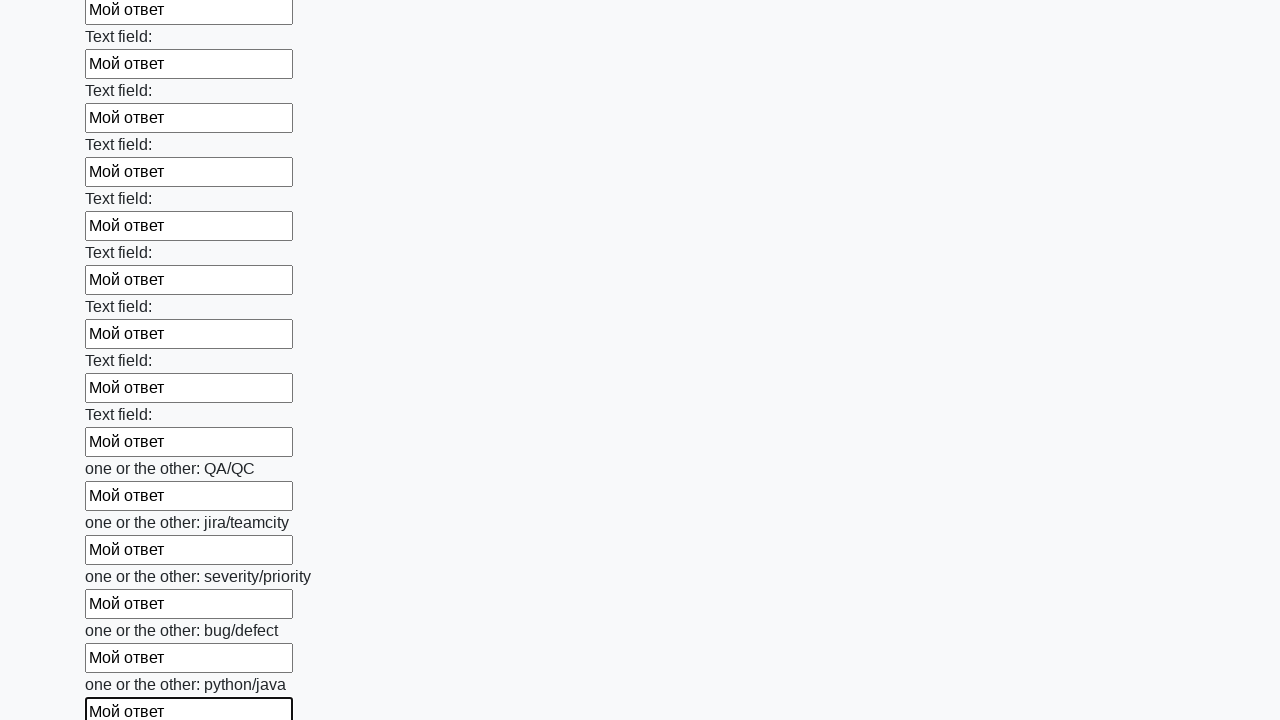

Filled input field with 'Мой ответ' on input >> nth=92
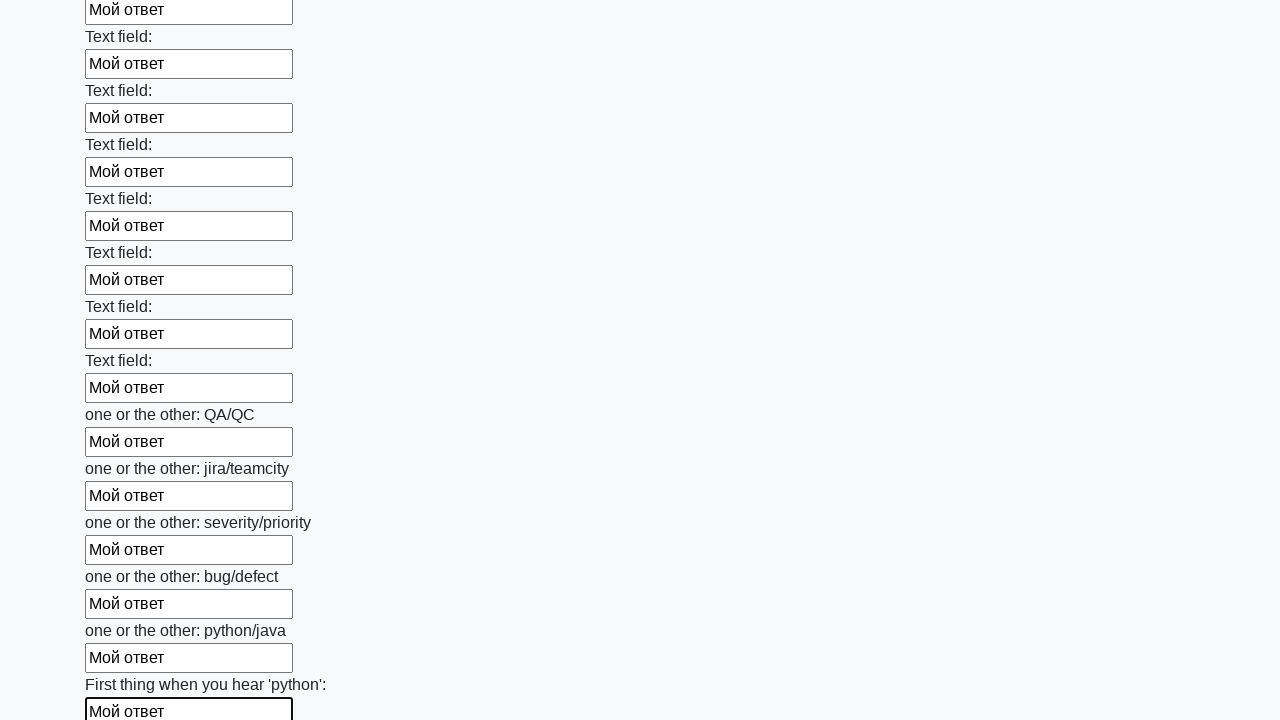

Filled input field with 'Мой ответ' on input >> nth=93
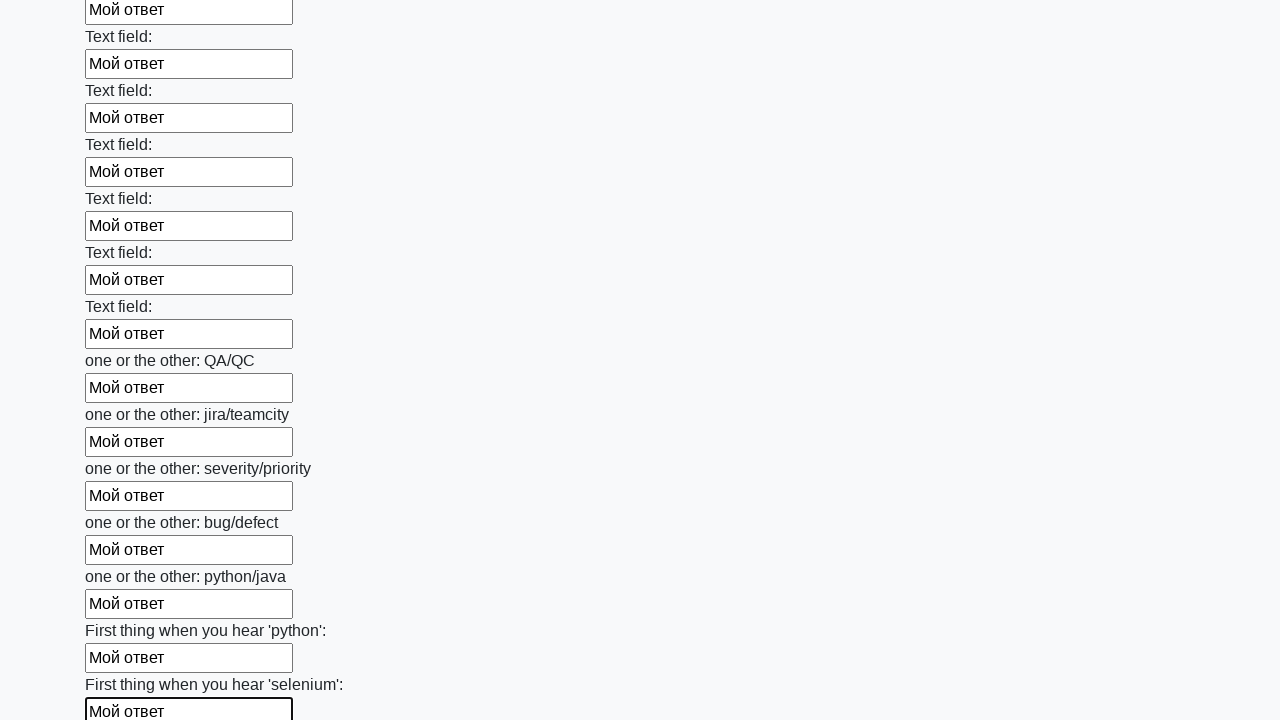

Filled input field with 'Мой ответ' on input >> nth=94
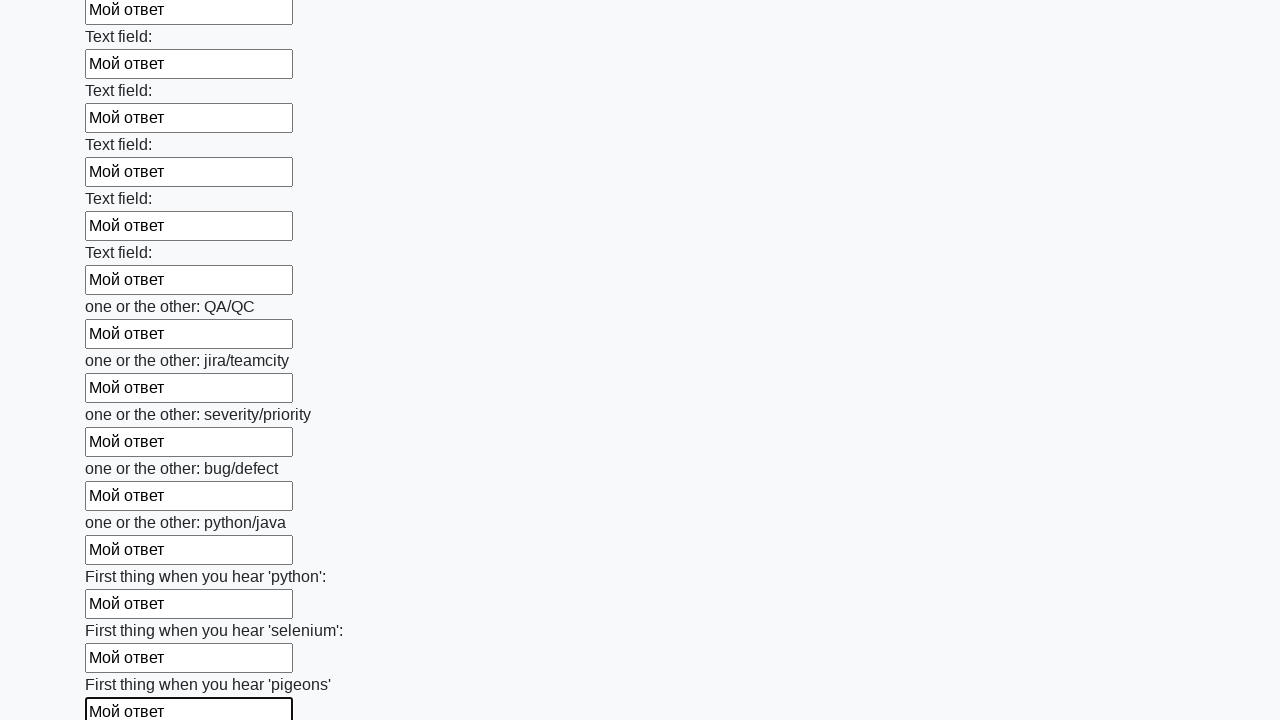

Filled input field with 'Мой ответ' on input >> nth=95
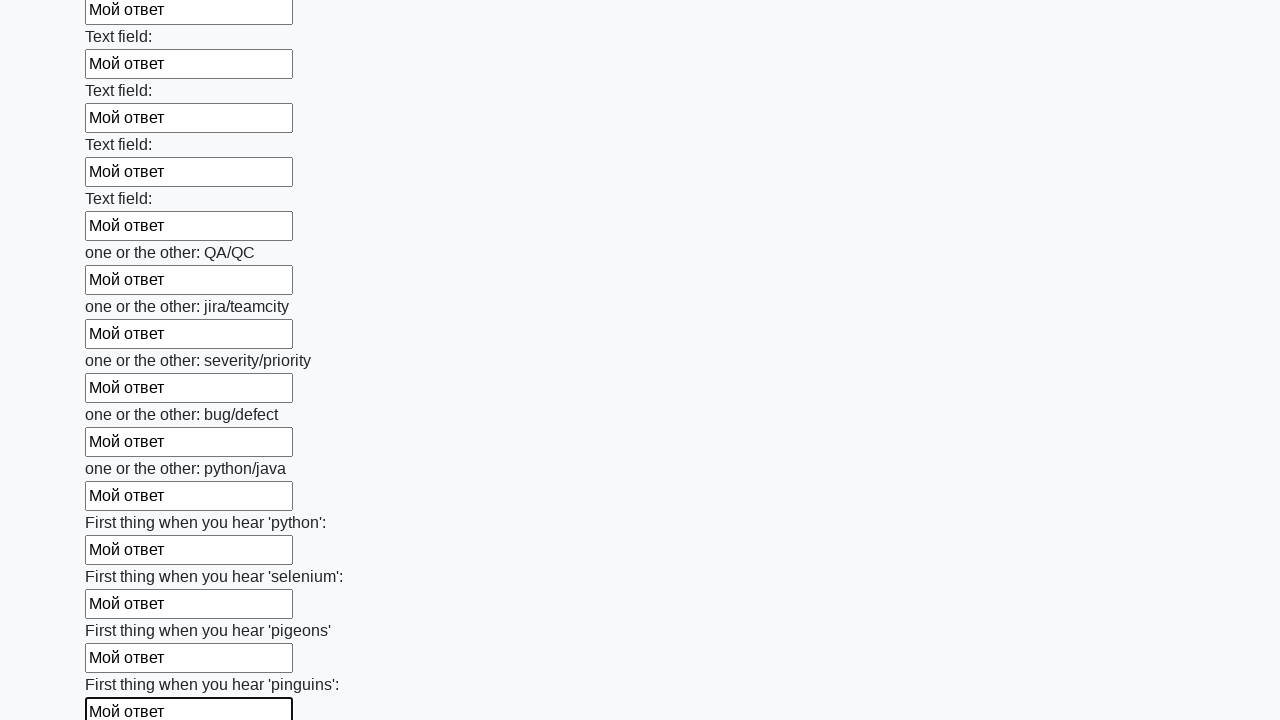

Filled input field with 'Мой ответ' on input >> nth=96
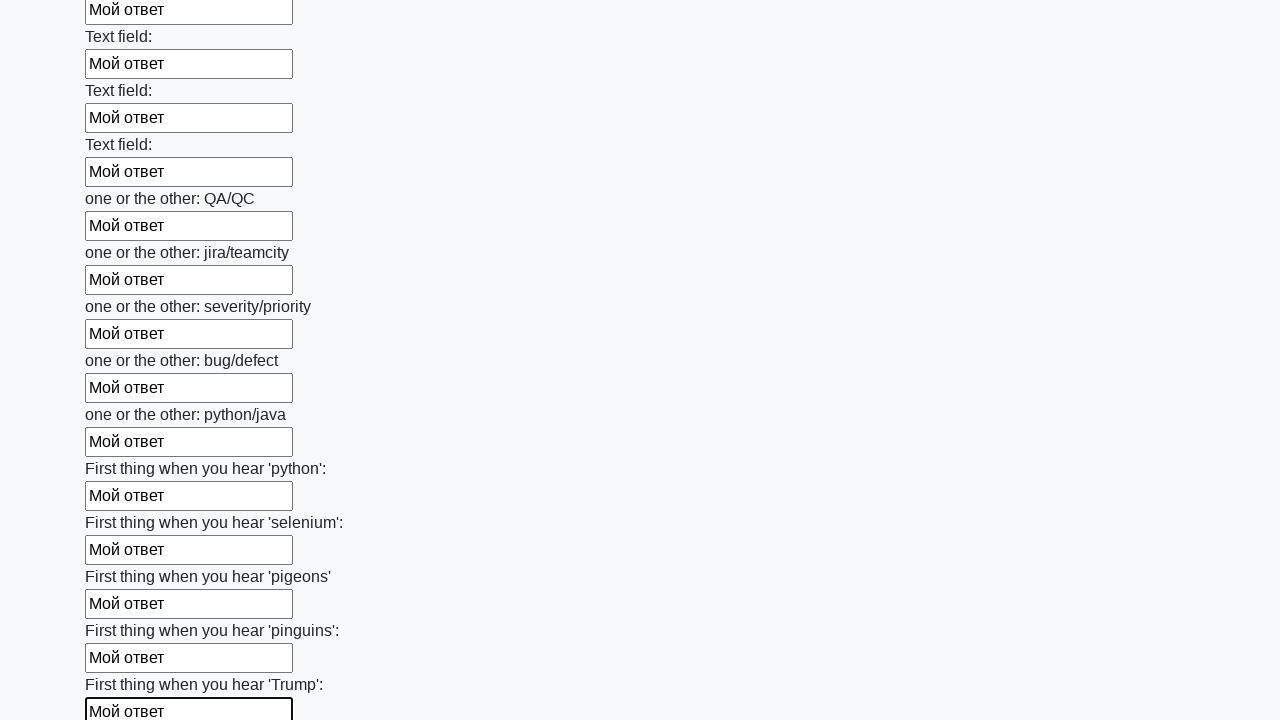

Filled input field with 'Мой ответ' on input >> nth=97
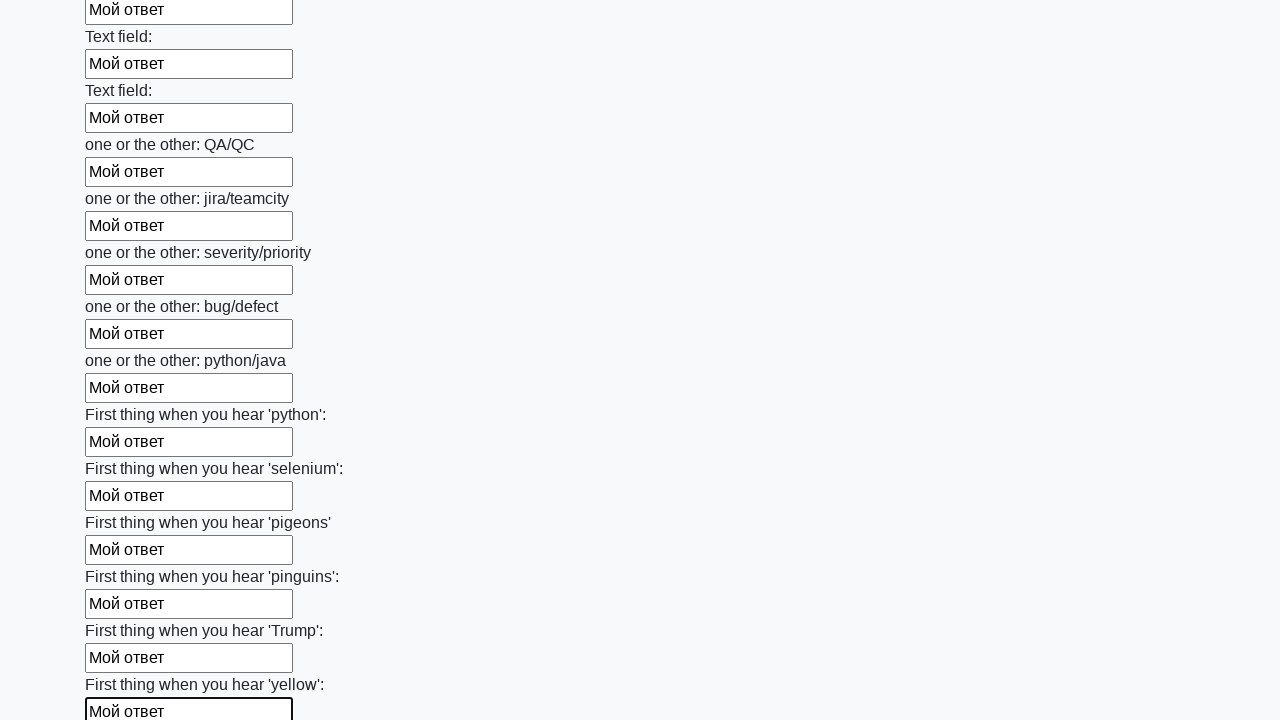

Filled input field with 'Мой ответ' on input >> nth=98
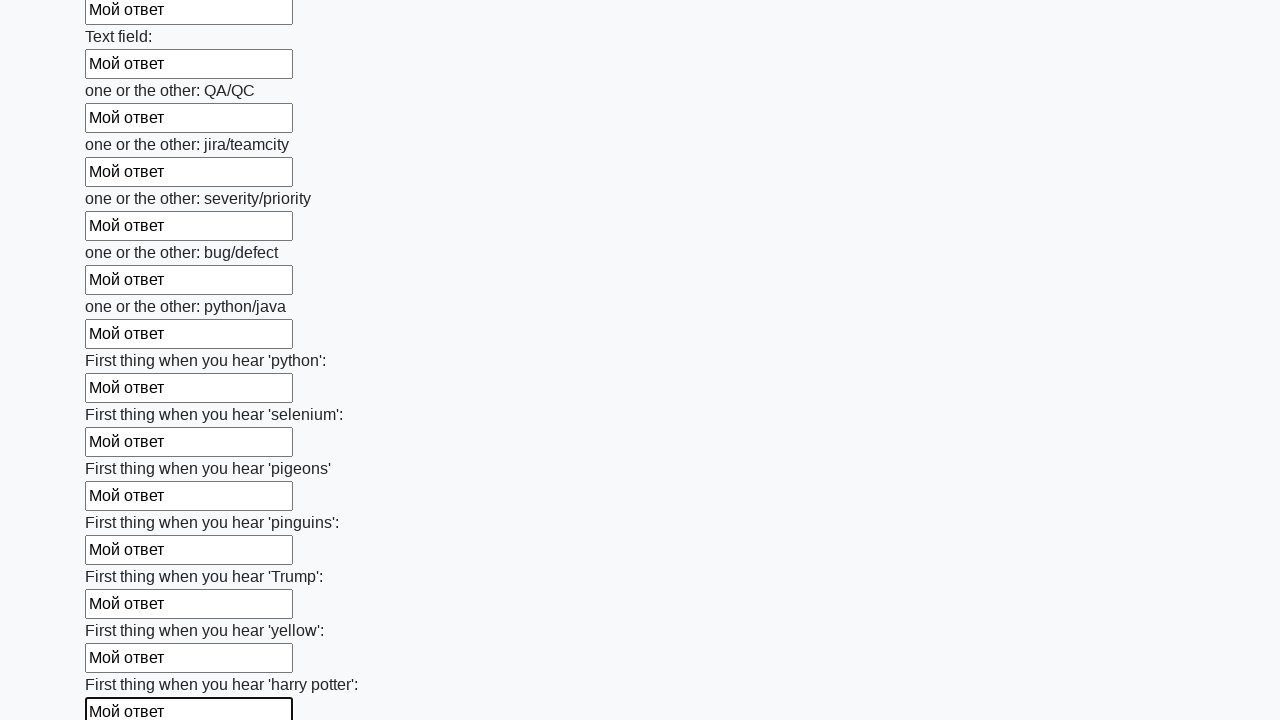

Filled input field with 'Мой ответ' on input >> nth=99
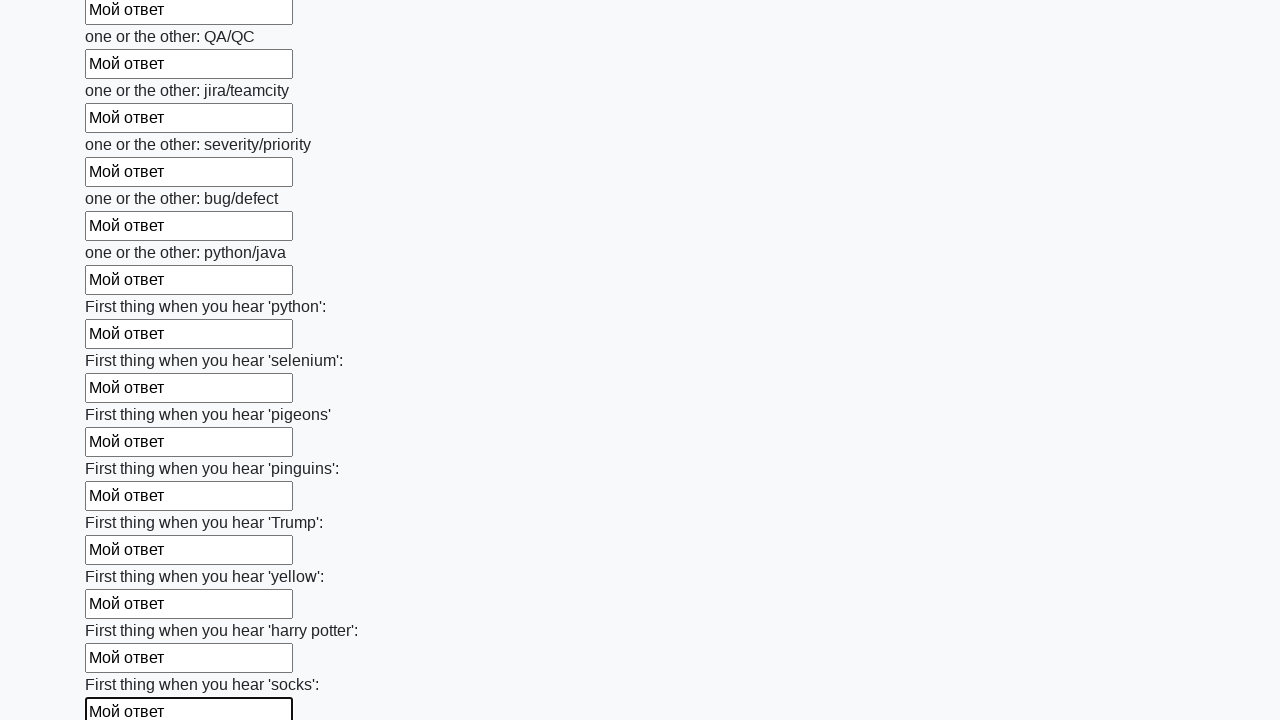

Clicked submit button at (123, 611) on button.btn
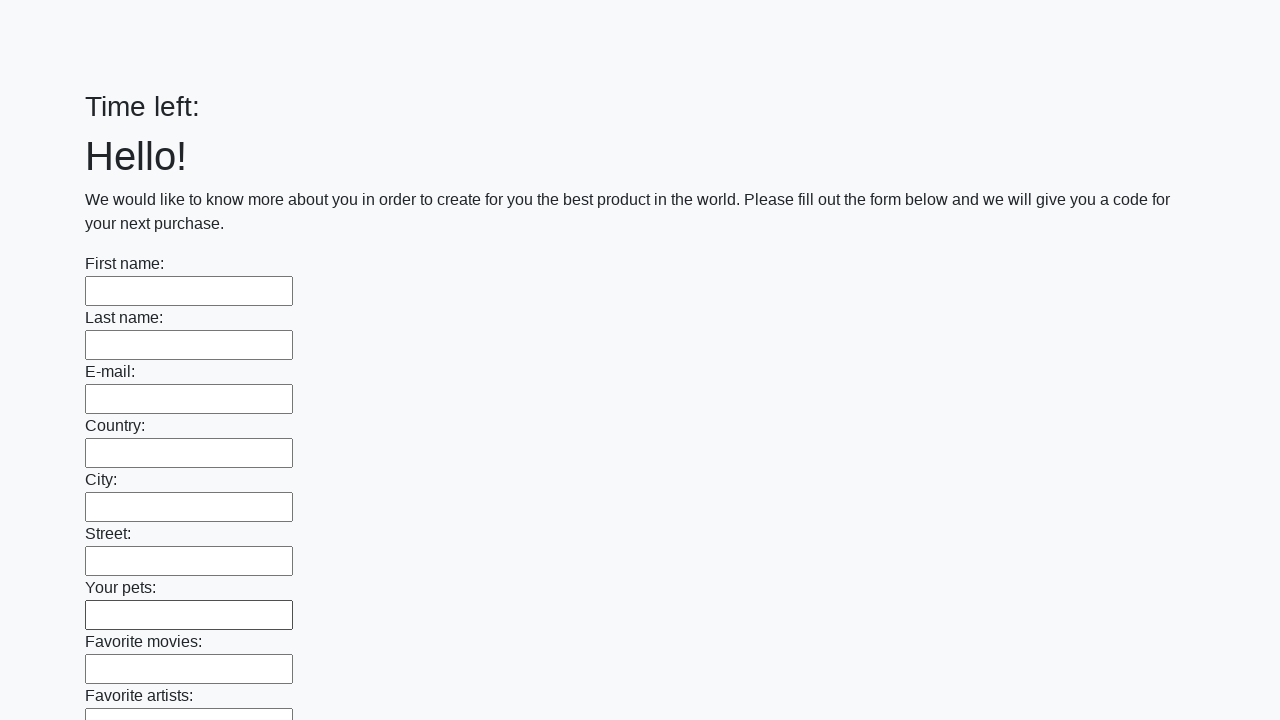

Waited 2 seconds for page response
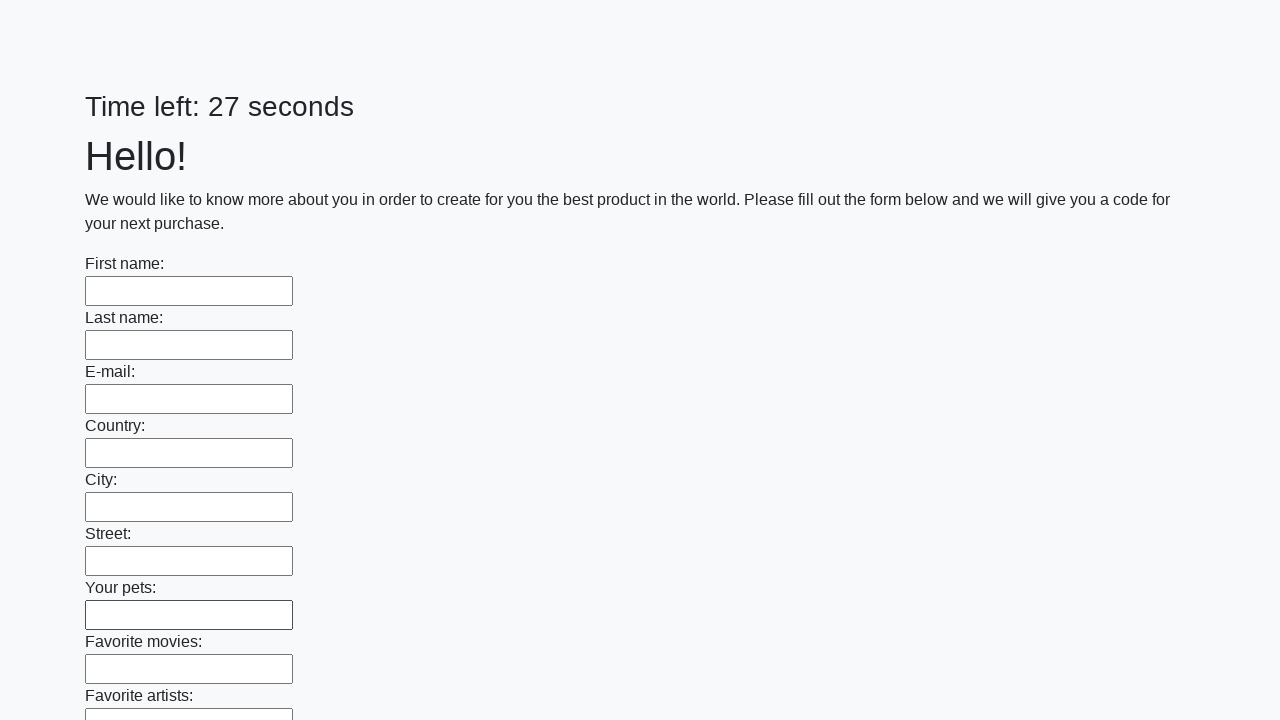

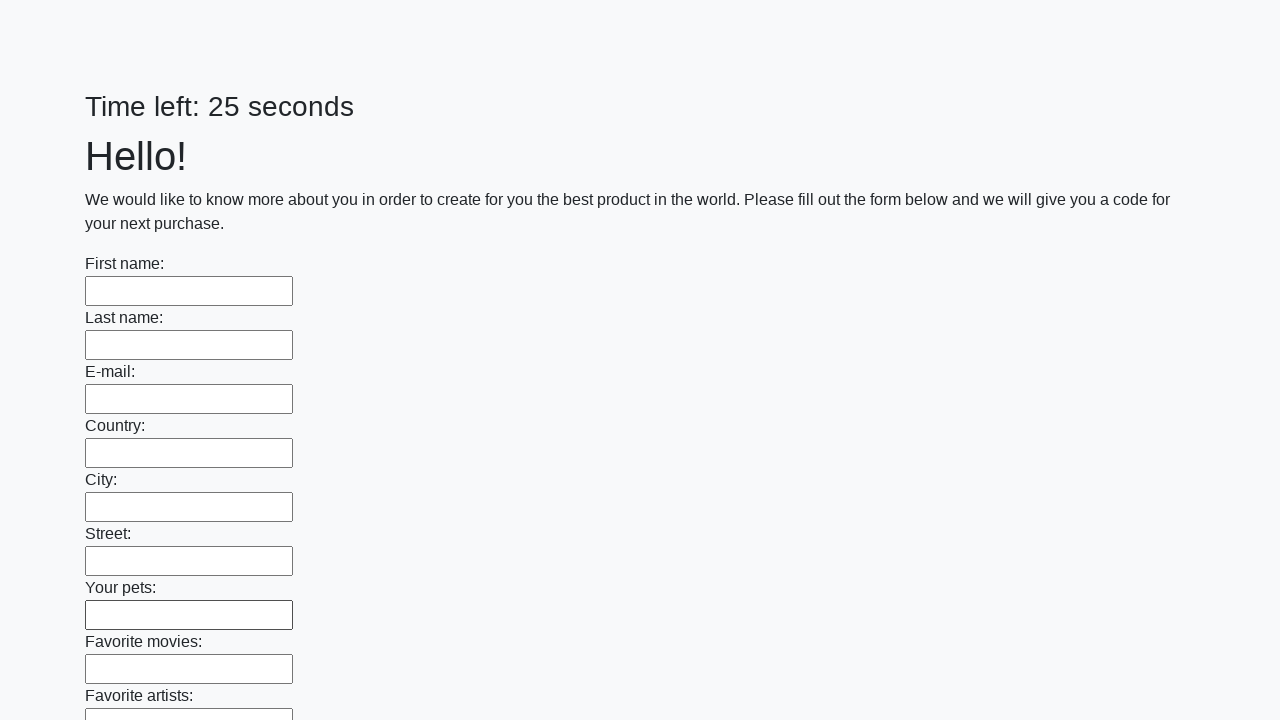